Tests the add/remove elements functionality by clicking the "Add Element" button 100 times to create delete buttons, then deleting a specified number of them and validating the count is correct.

Starting URL: http://the-internet.herokuapp.com/add_remove_elements/

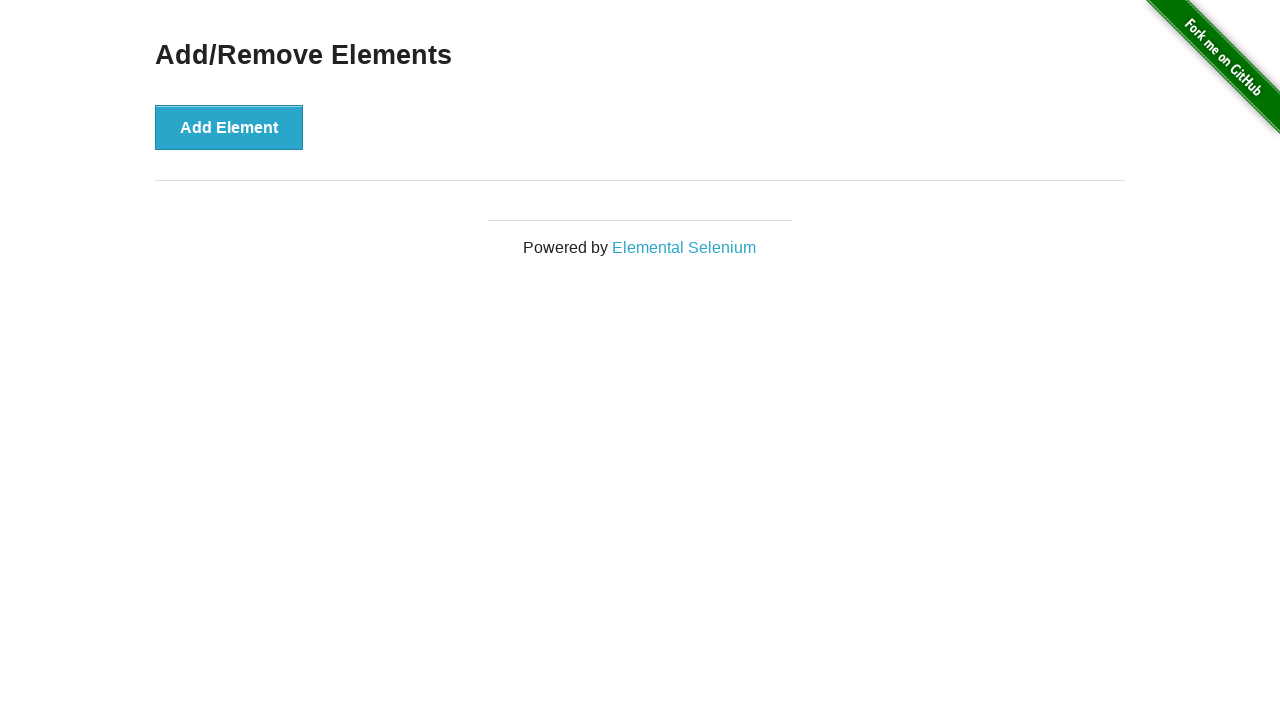

Navigated to add/remove elements page
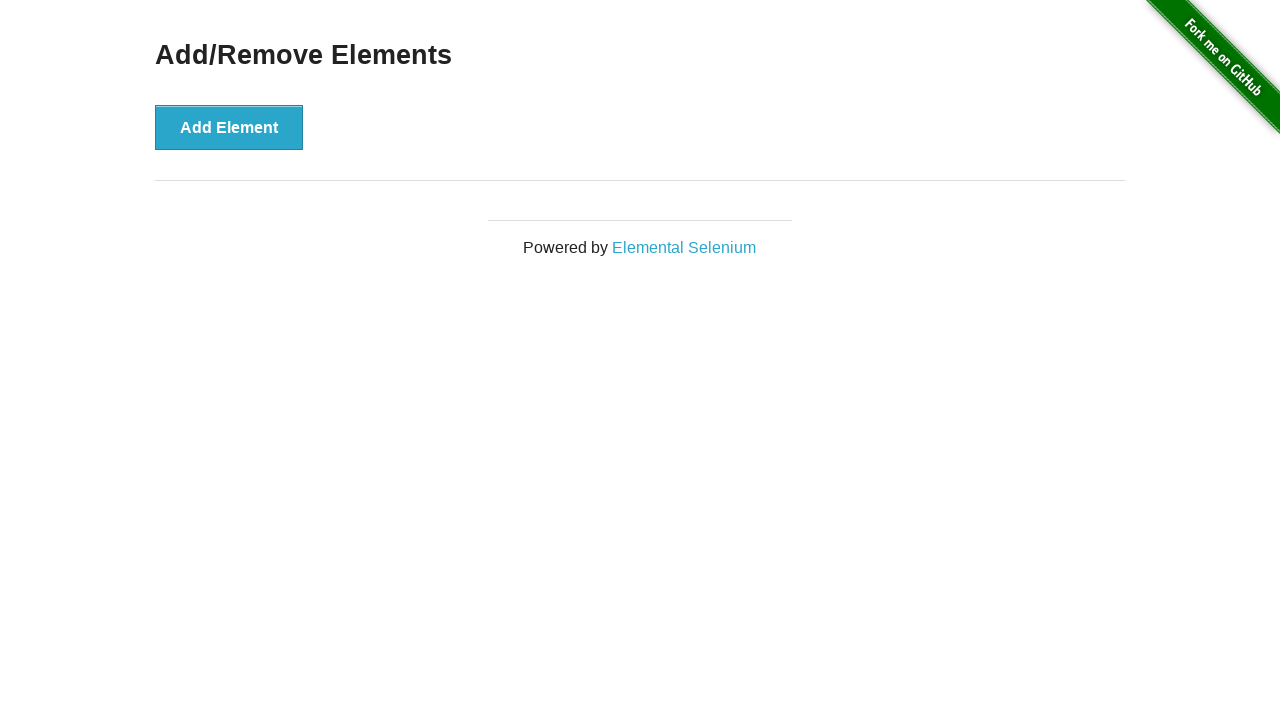

Clicked 'Add Element' button (iteration 1/100) at (229, 127) on button[onclick='addElement()']
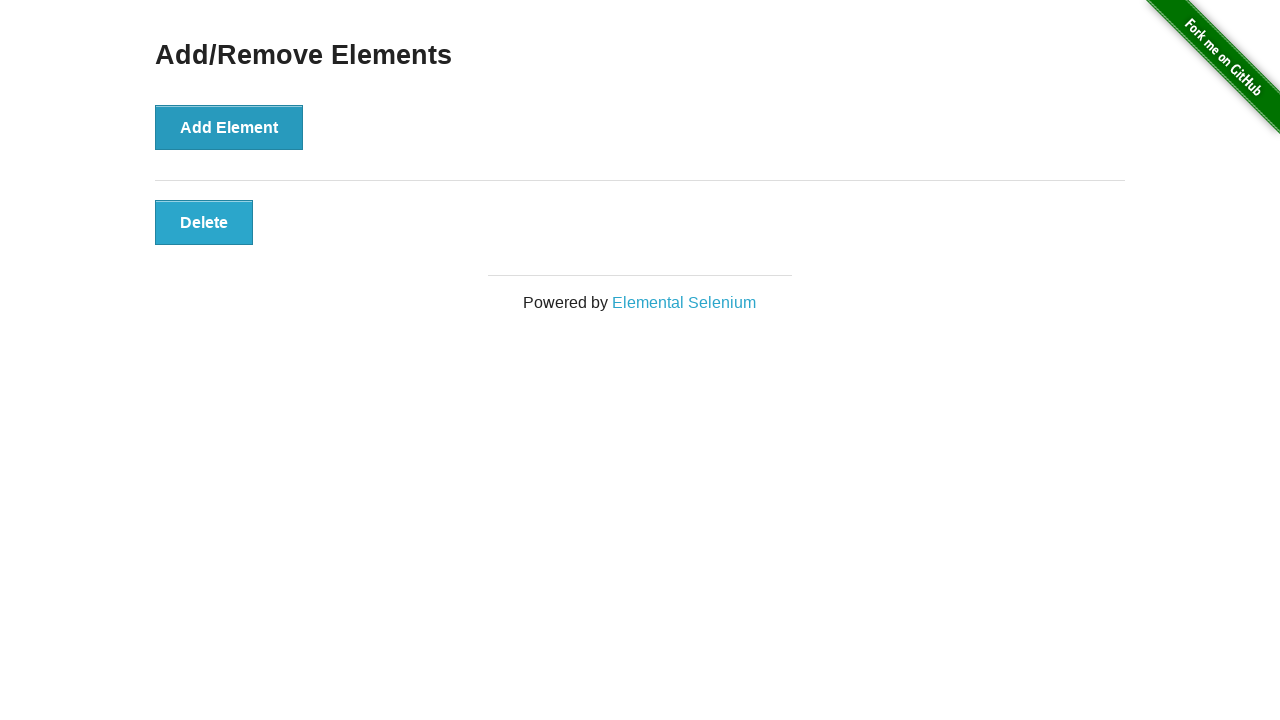

Clicked 'Add Element' button (iteration 2/100) at (229, 127) on button[onclick='addElement()']
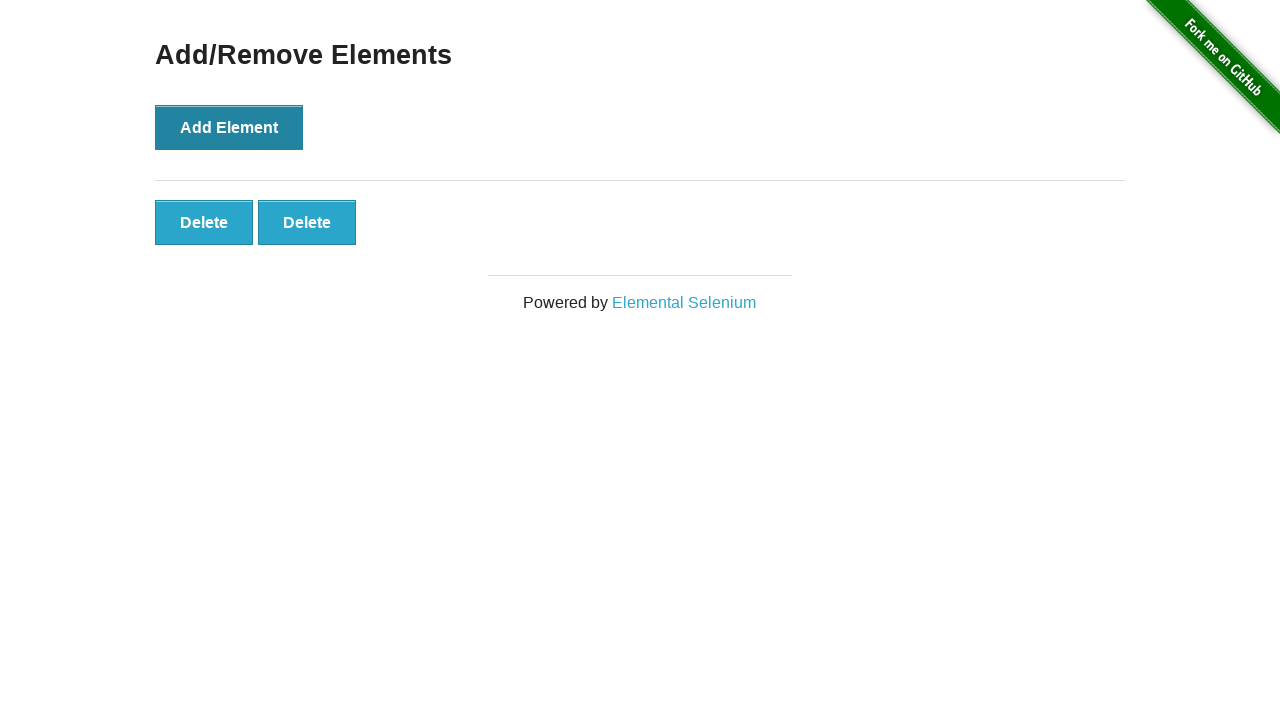

Clicked 'Add Element' button (iteration 3/100) at (229, 127) on button[onclick='addElement()']
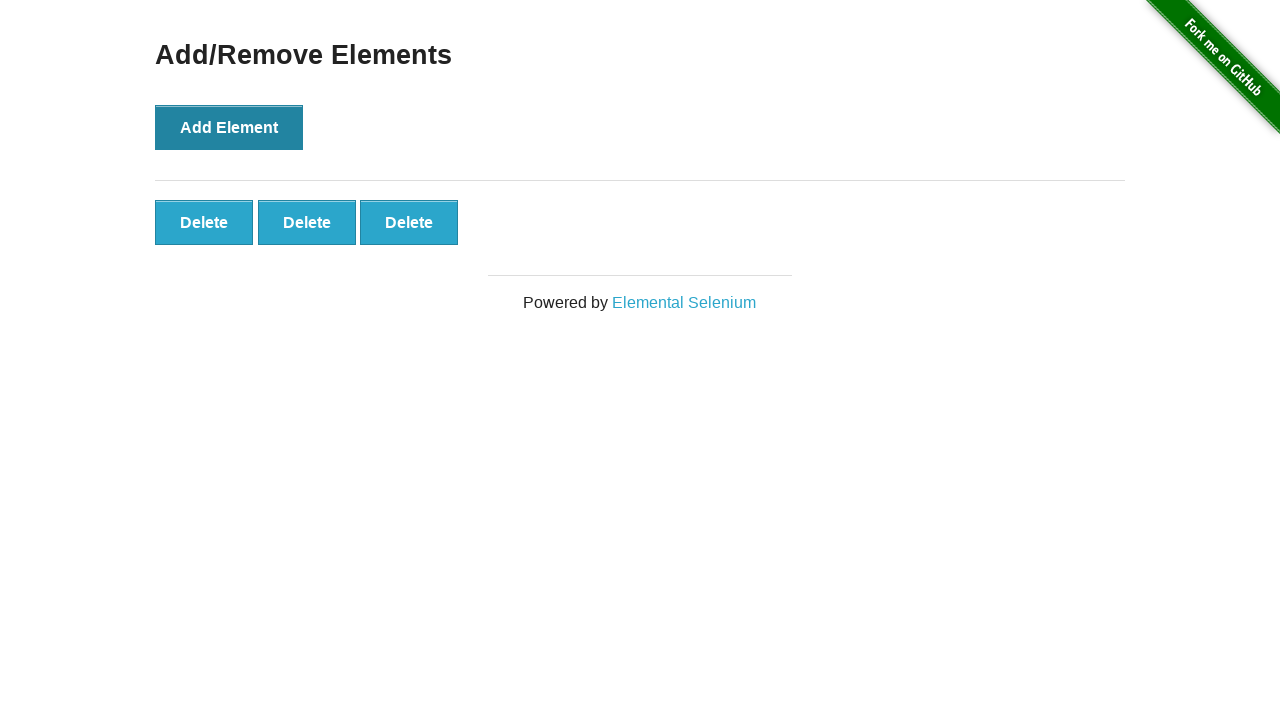

Clicked 'Add Element' button (iteration 4/100) at (229, 127) on button[onclick='addElement()']
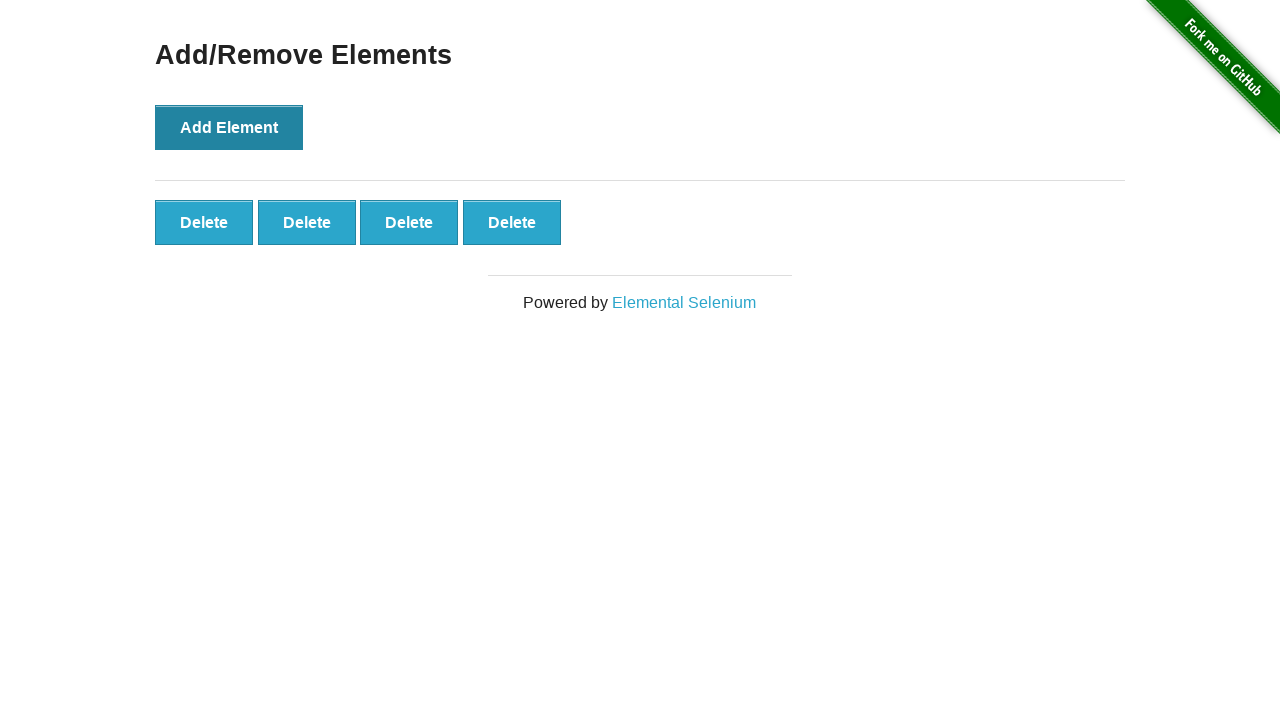

Clicked 'Add Element' button (iteration 5/100) at (229, 127) on button[onclick='addElement()']
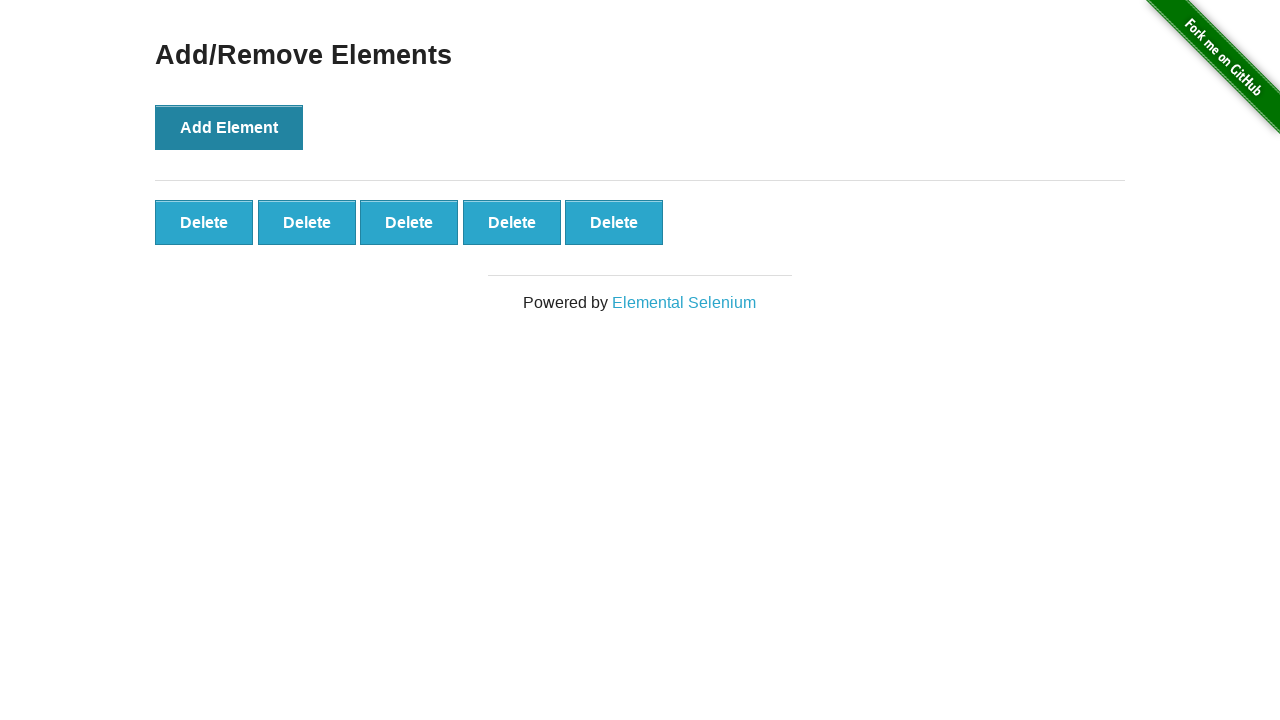

Clicked 'Add Element' button (iteration 6/100) at (229, 127) on button[onclick='addElement()']
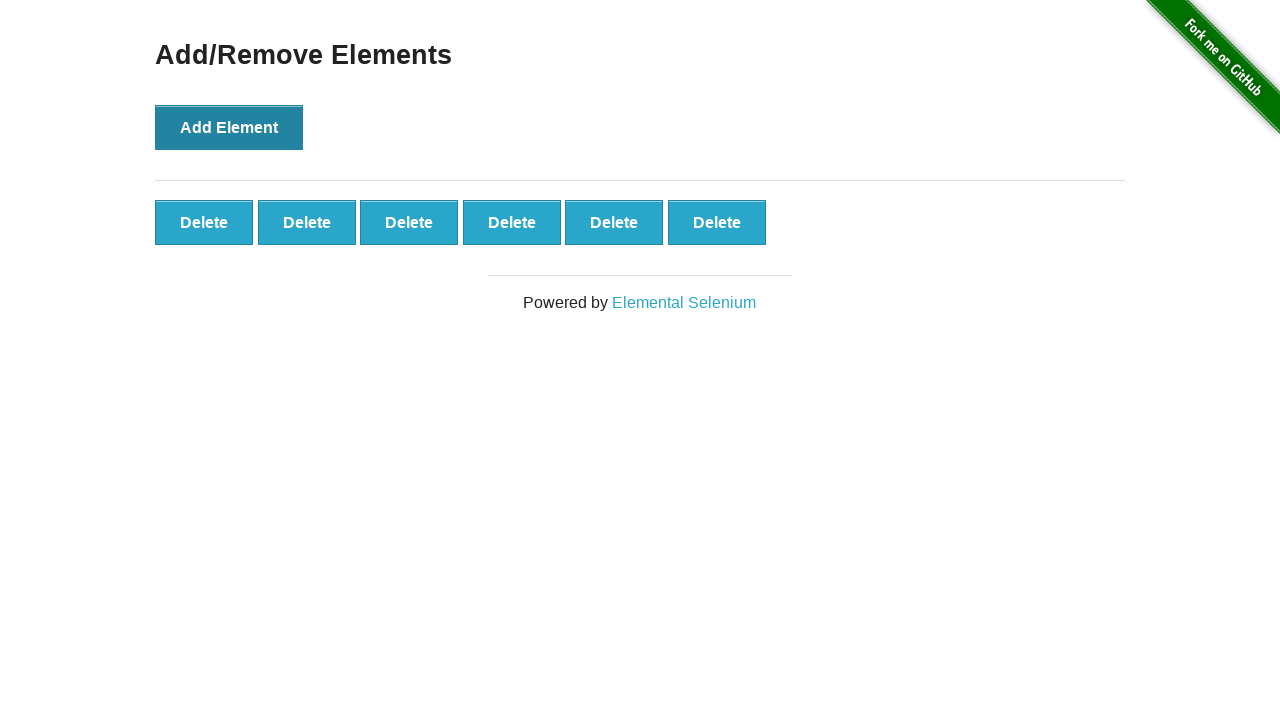

Clicked 'Add Element' button (iteration 7/100) at (229, 127) on button[onclick='addElement()']
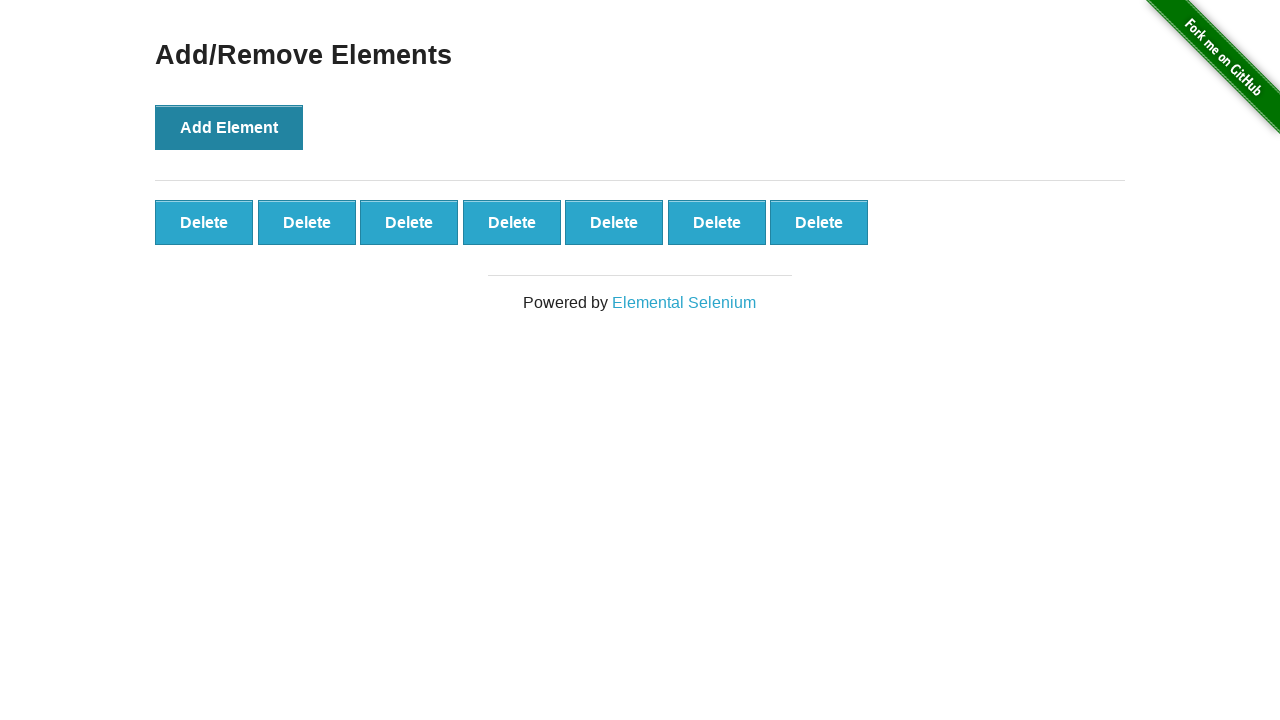

Clicked 'Add Element' button (iteration 8/100) at (229, 127) on button[onclick='addElement()']
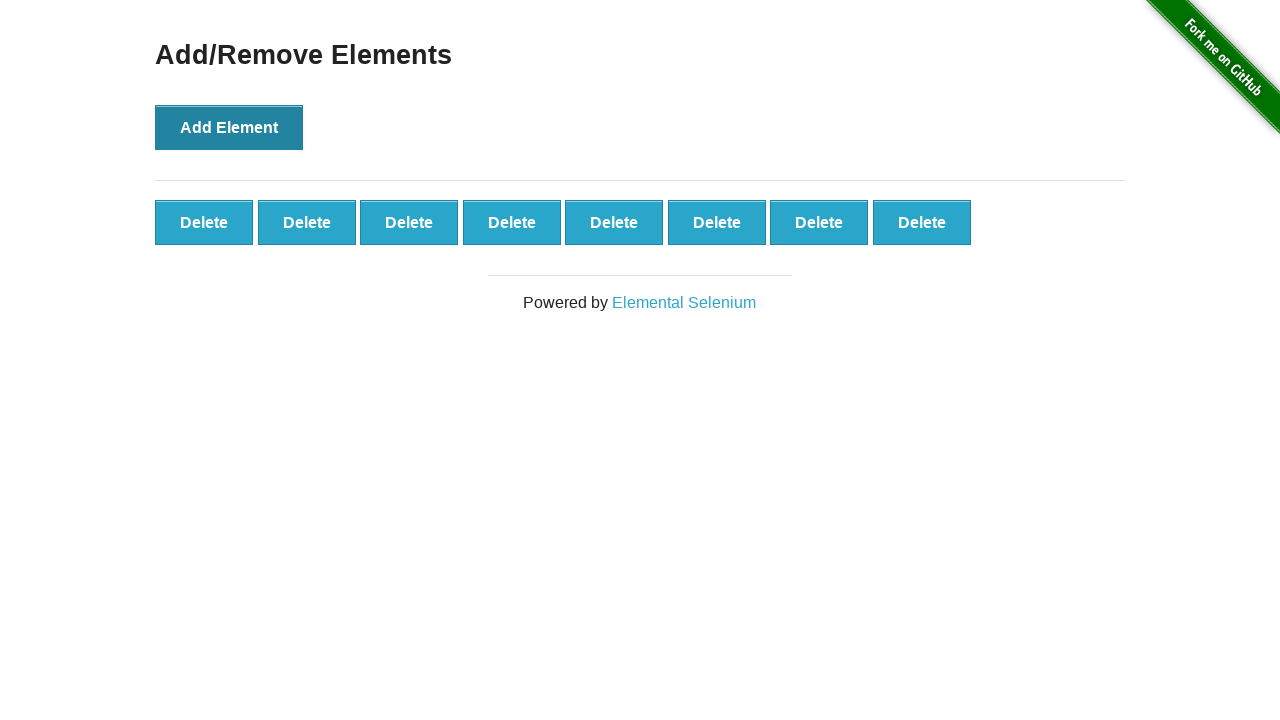

Clicked 'Add Element' button (iteration 9/100) at (229, 127) on button[onclick='addElement()']
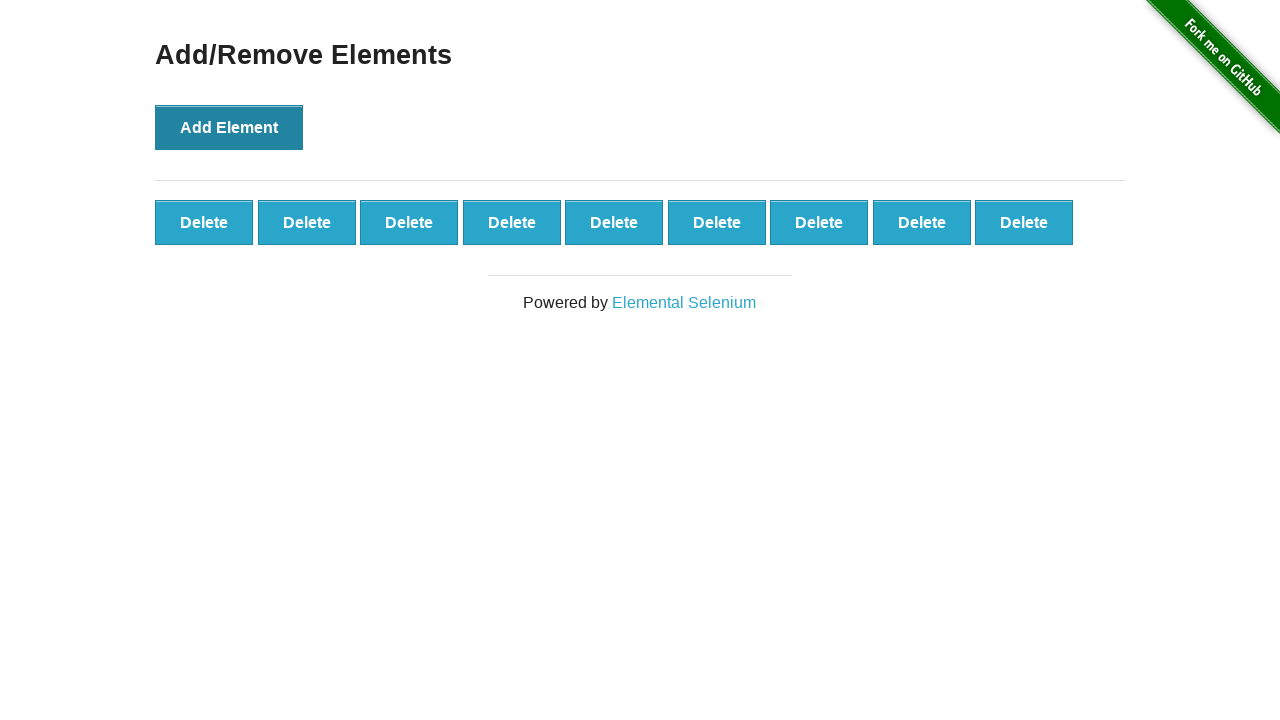

Clicked 'Add Element' button (iteration 10/100) at (229, 127) on button[onclick='addElement()']
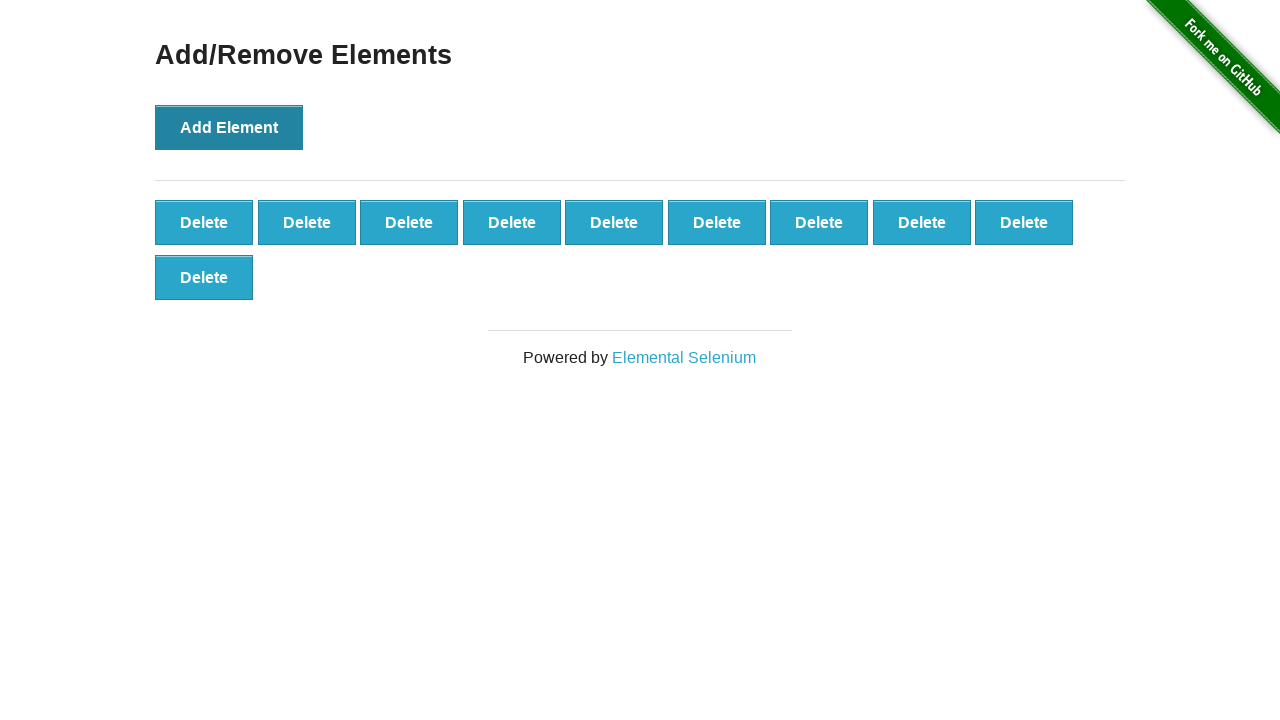

Clicked 'Add Element' button (iteration 11/100) at (229, 127) on button[onclick='addElement()']
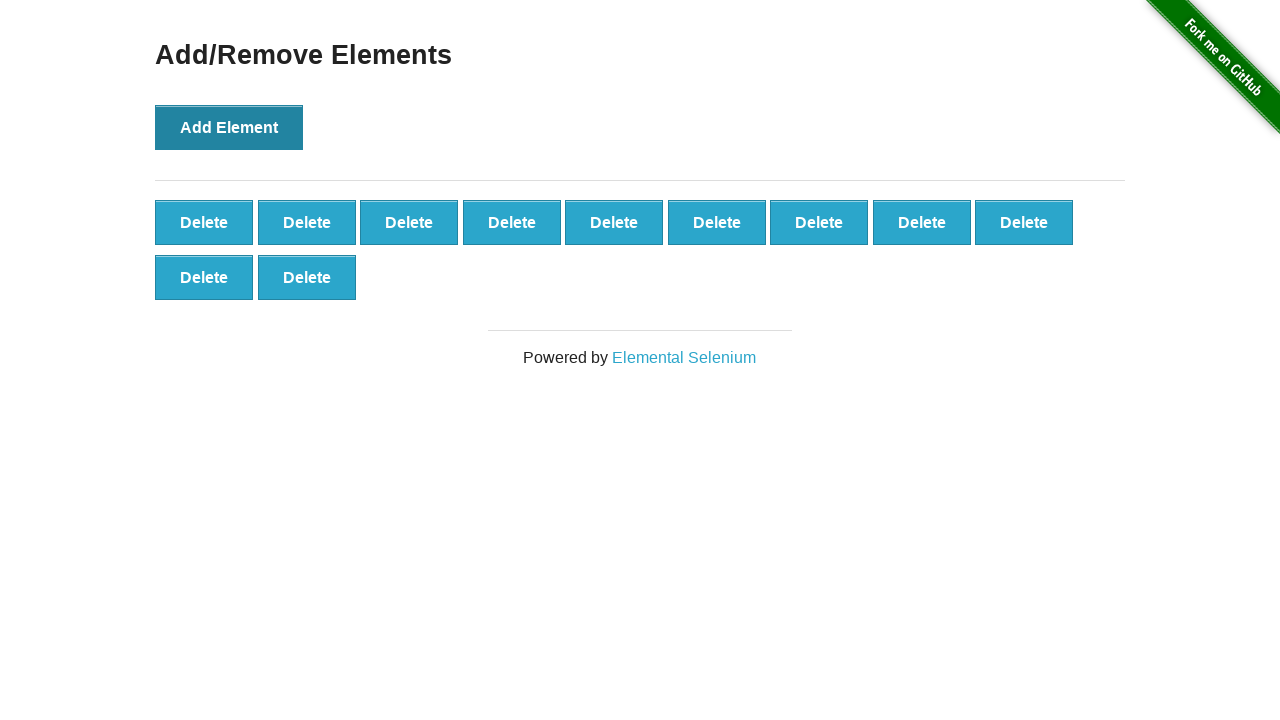

Clicked 'Add Element' button (iteration 12/100) at (229, 127) on button[onclick='addElement()']
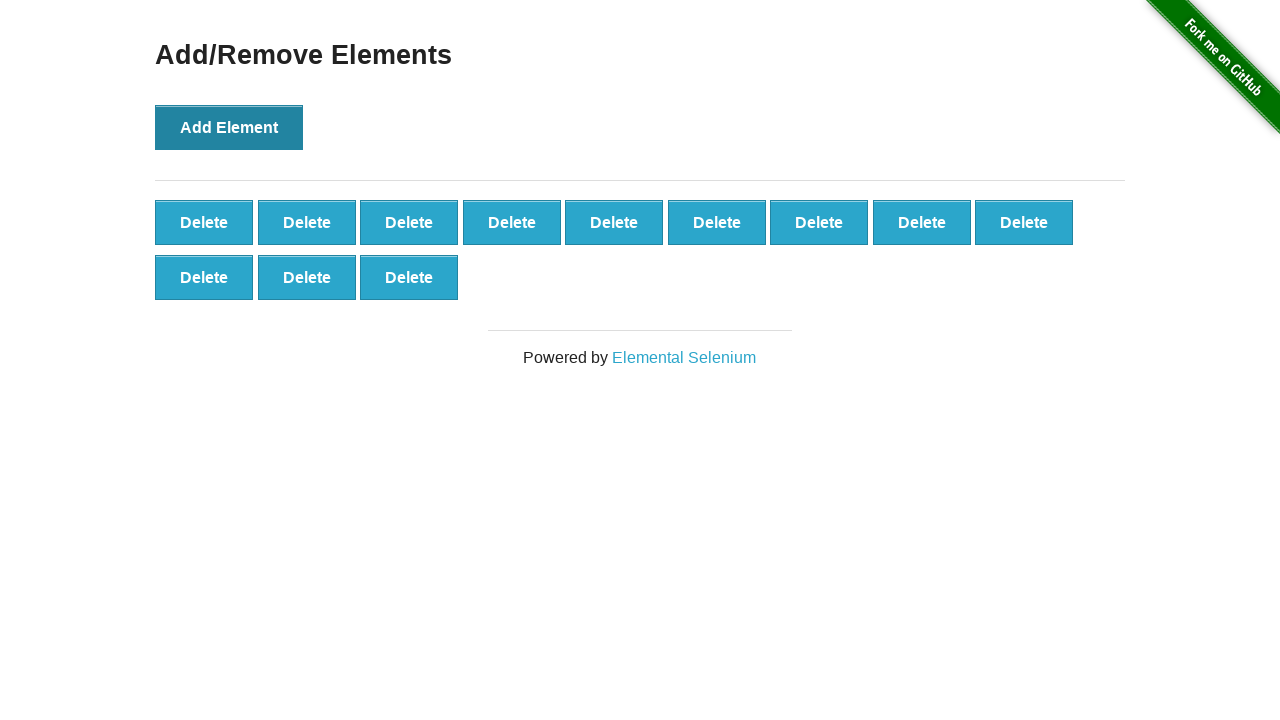

Clicked 'Add Element' button (iteration 13/100) at (229, 127) on button[onclick='addElement()']
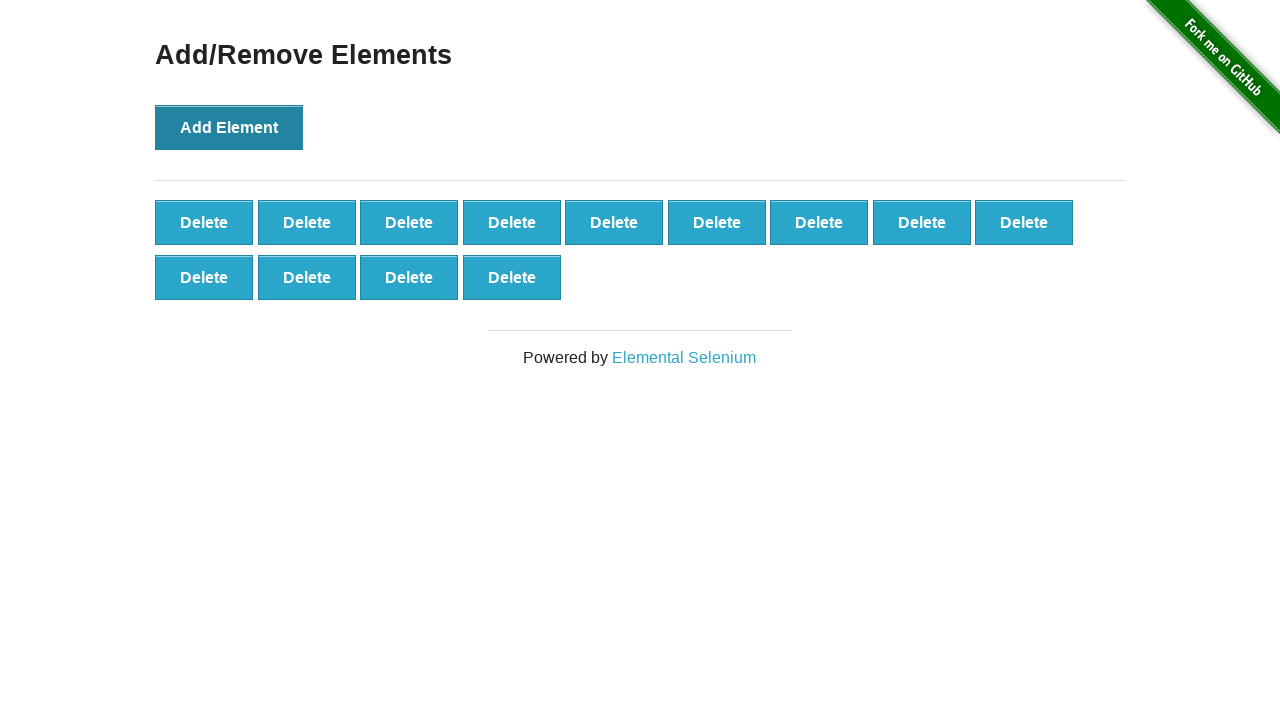

Clicked 'Add Element' button (iteration 14/100) at (229, 127) on button[onclick='addElement()']
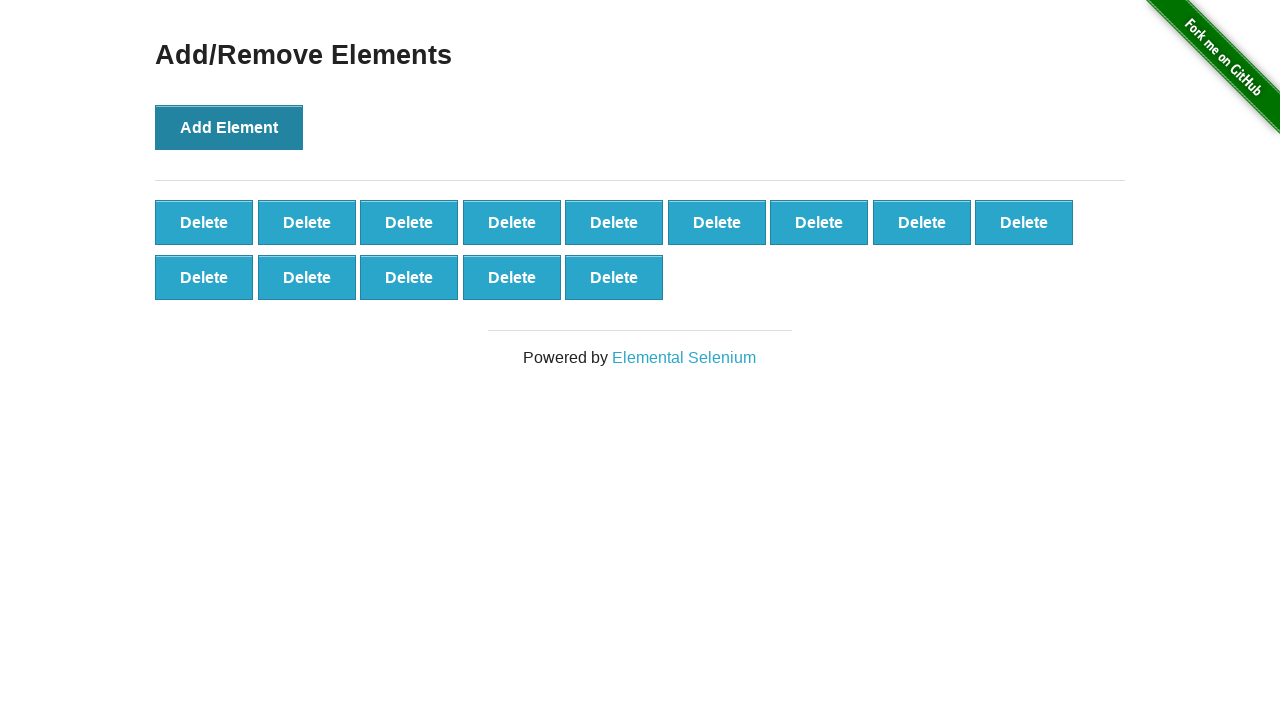

Clicked 'Add Element' button (iteration 15/100) at (229, 127) on button[onclick='addElement()']
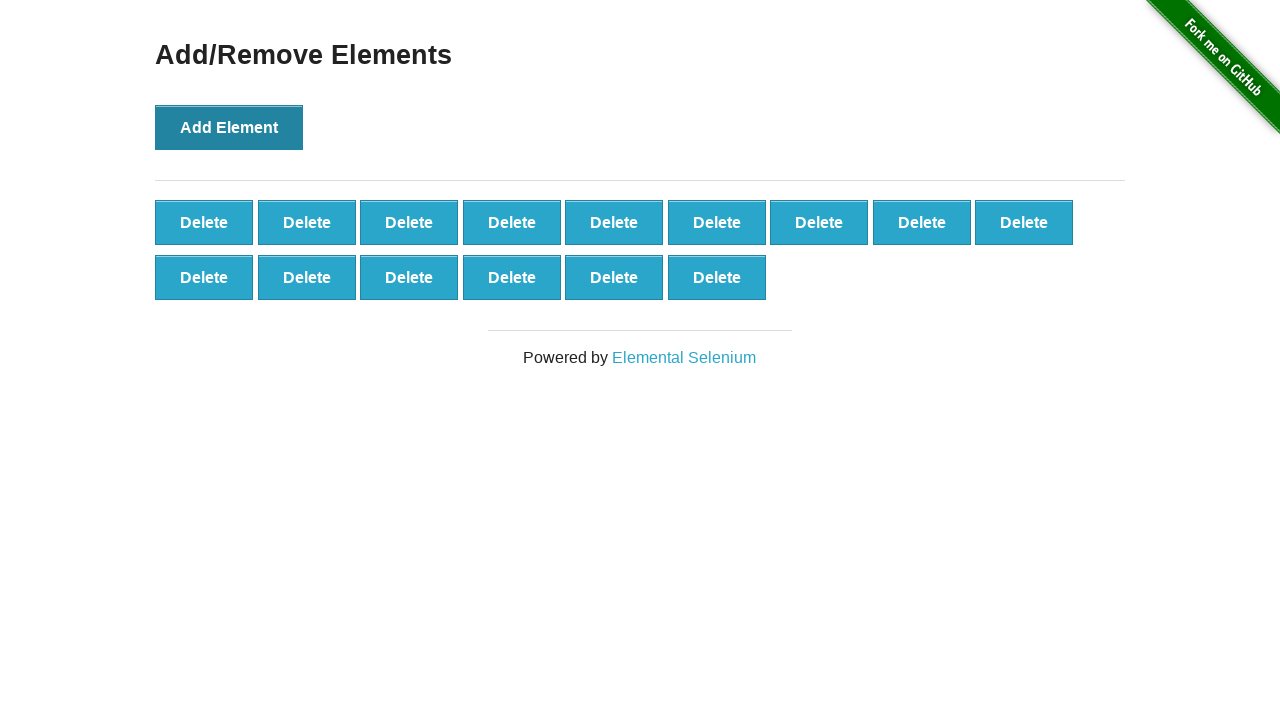

Clicked 'Add Element' button (iteration 16/100) at (229, 127) on button[onclick='addElement()']
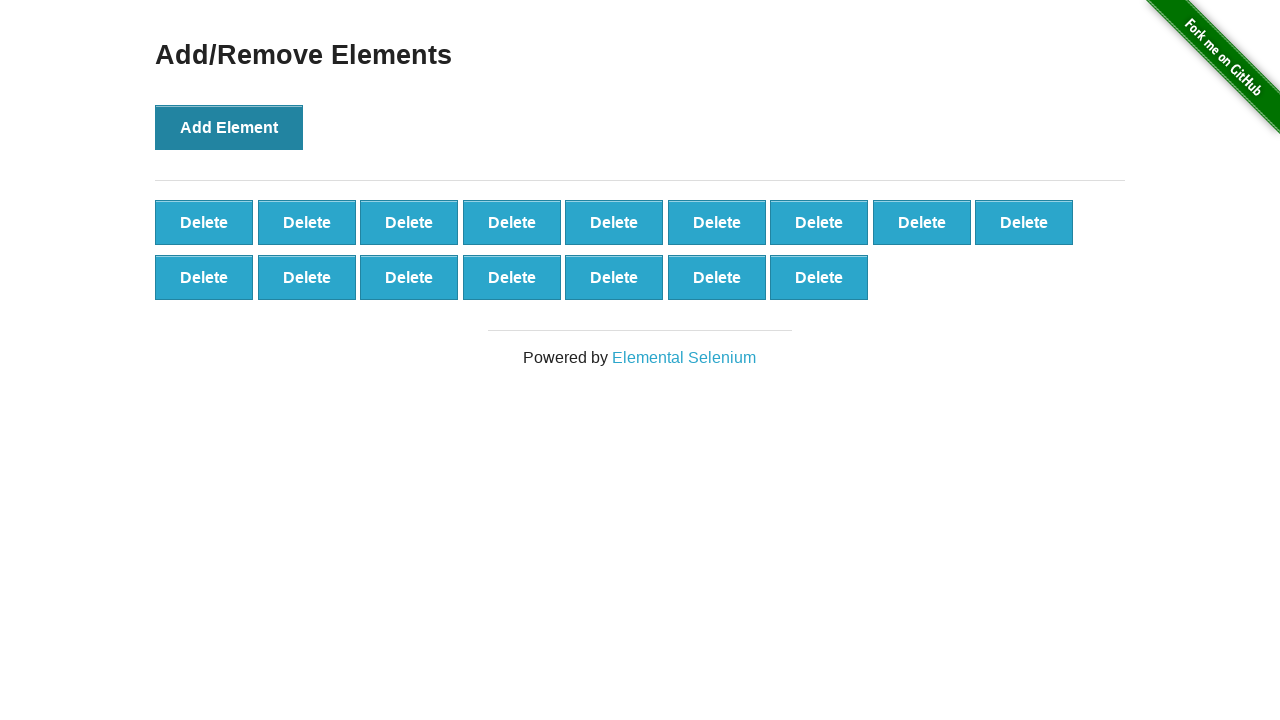

Clicked 'Add Element' button (iteration 17/100) at (229, 127) on button[onclick='addElement()']
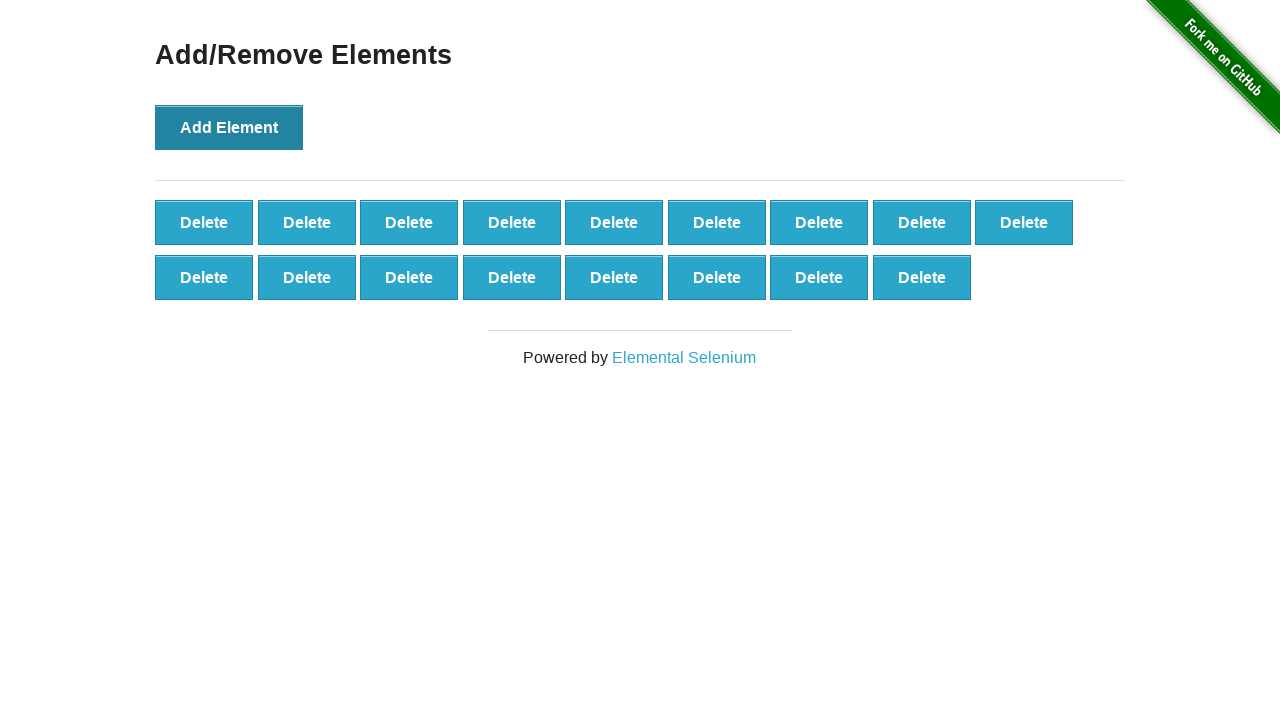

Clicked 'Add Element' button (iteration 18/100) at (229, 127) on button[onclick='addElement()']
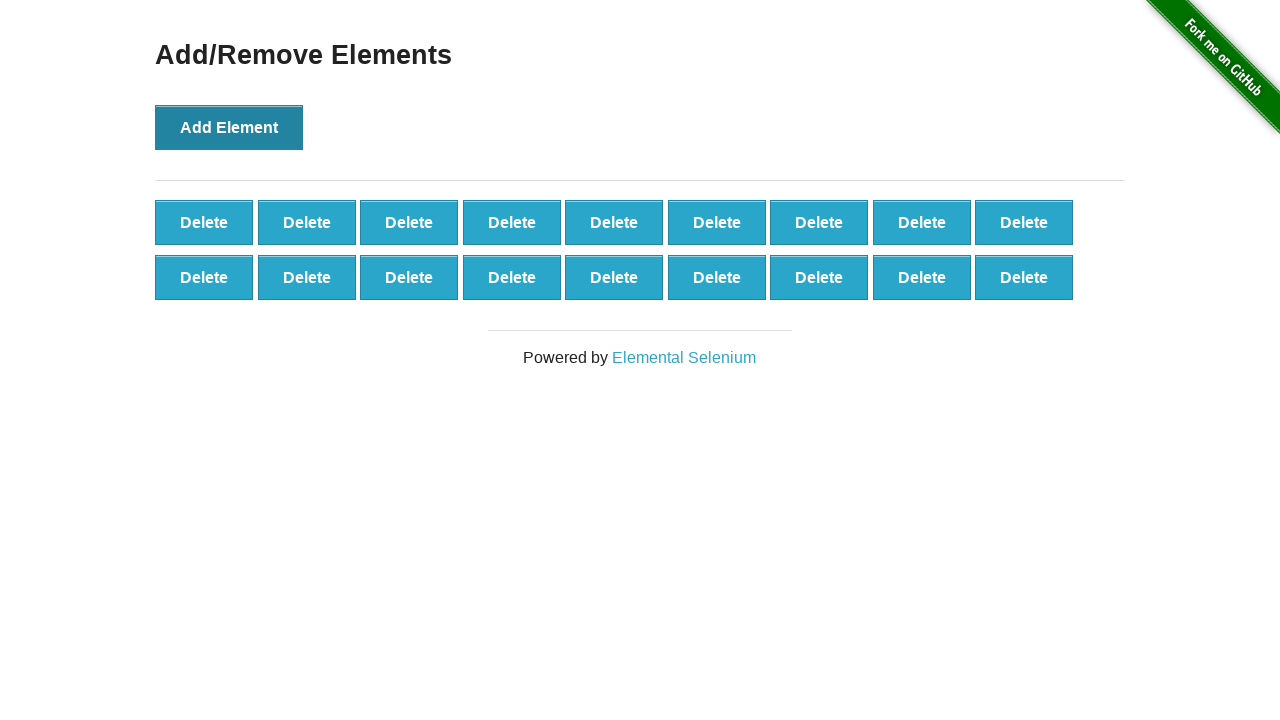

Clicked 'Add Element' button (iteration 19/100) at (229, 127) on button[onclick='addElement()']
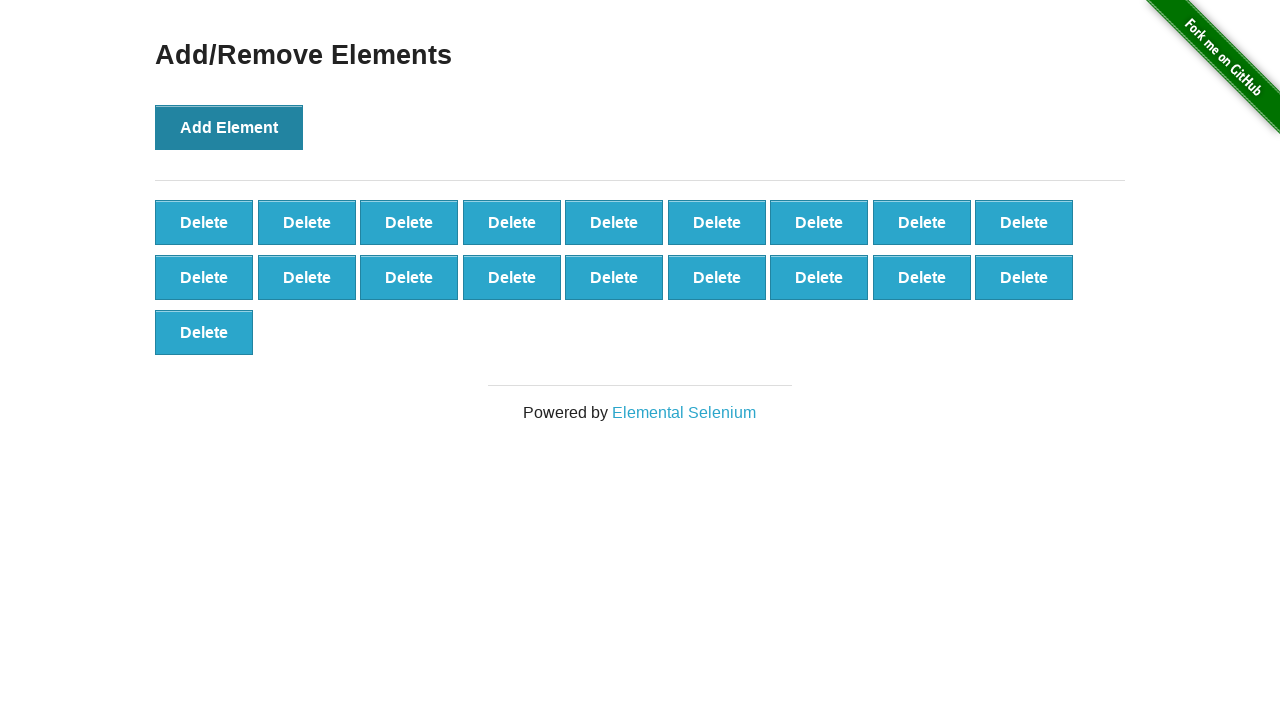

Clicked 'Add Element' button (iteration 20/100) at (229, 127) on button[onclick='addElement()']
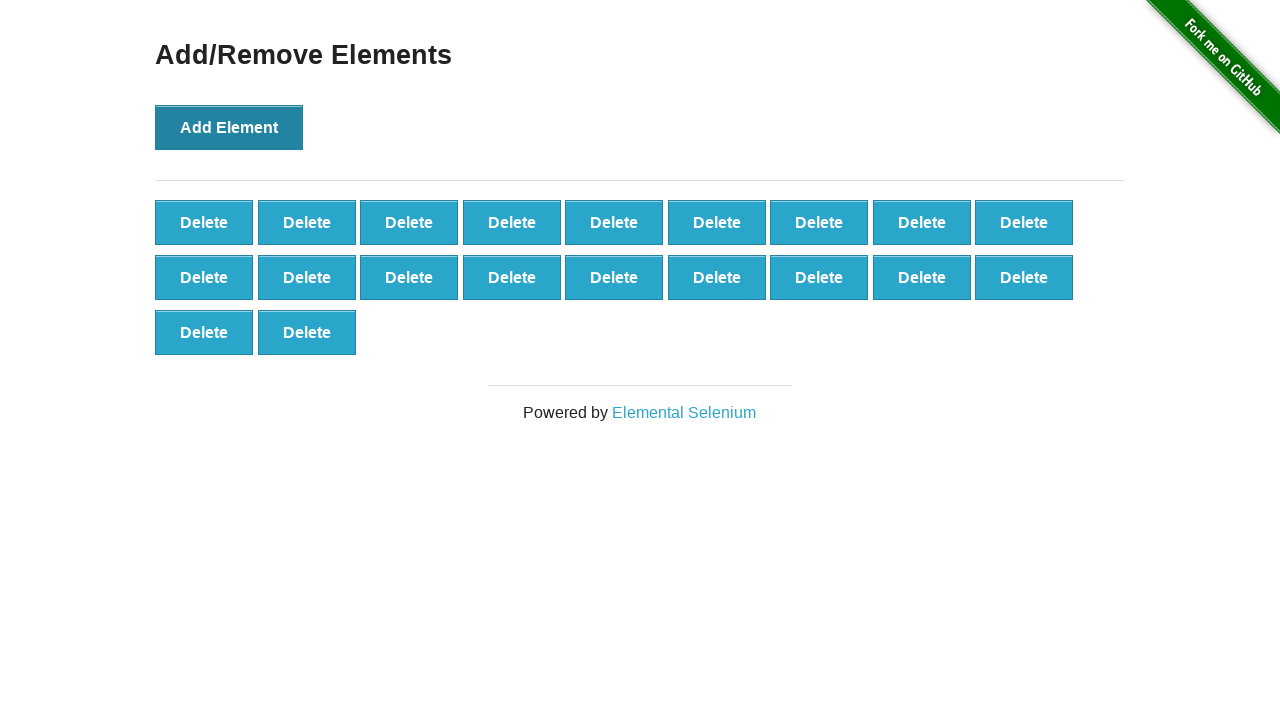

Clicked 'Add Element' button (iteration 21/100) at (229, 127) on button[onclick='addElement()']
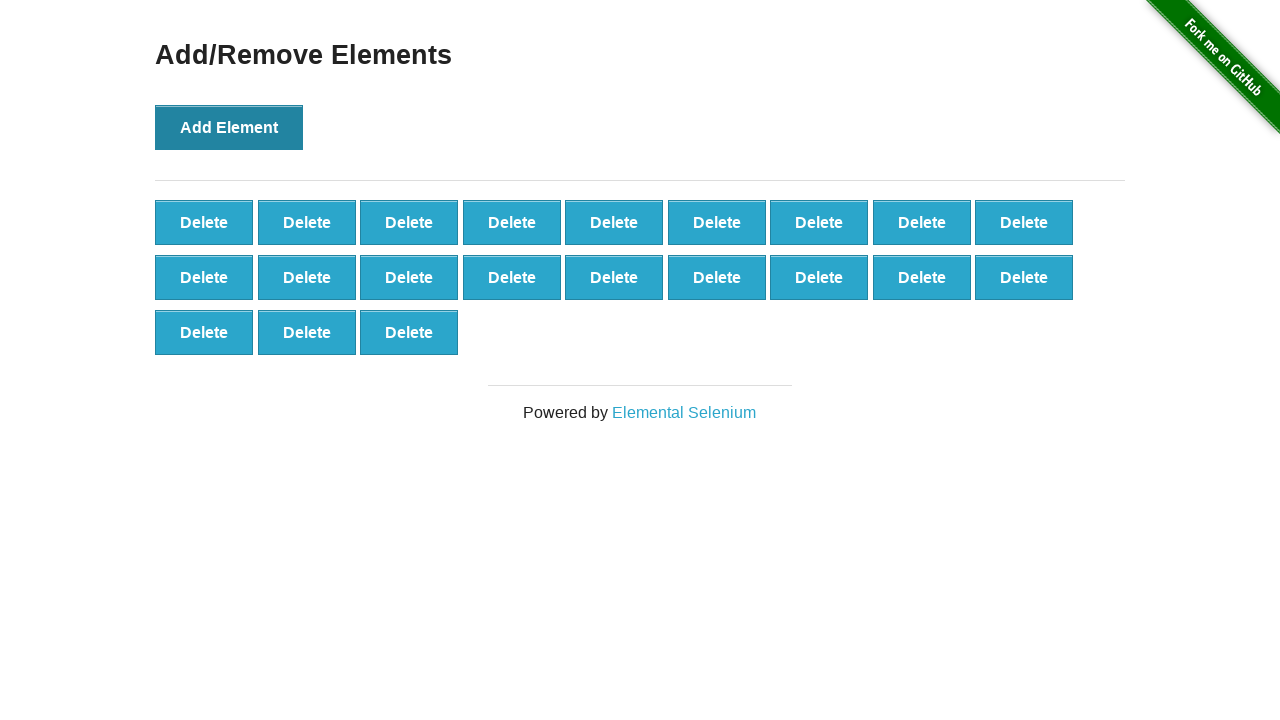

Clicked 'Add Element' button (iteration 22/100) at (229, 127) on button[onclick='addElement()']
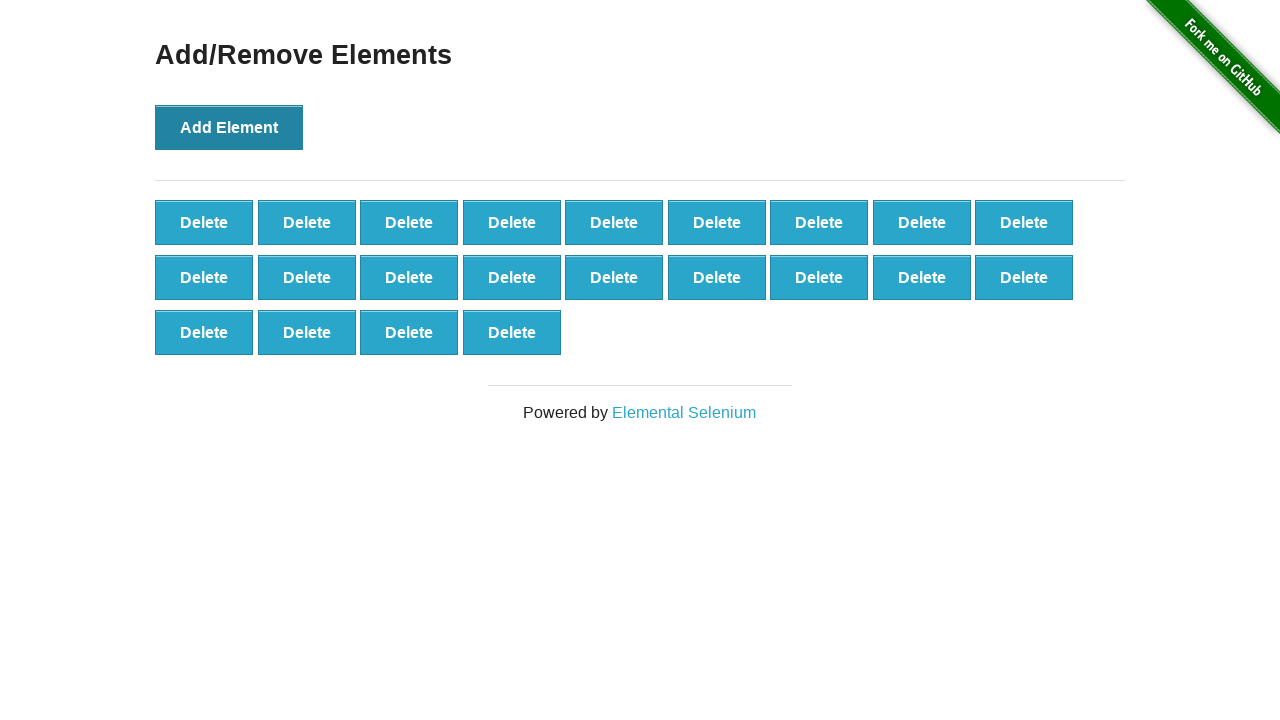

Clicked 'Add Element' button (iteration 23/100) at (229, 127) on button[onclick='addElement()']
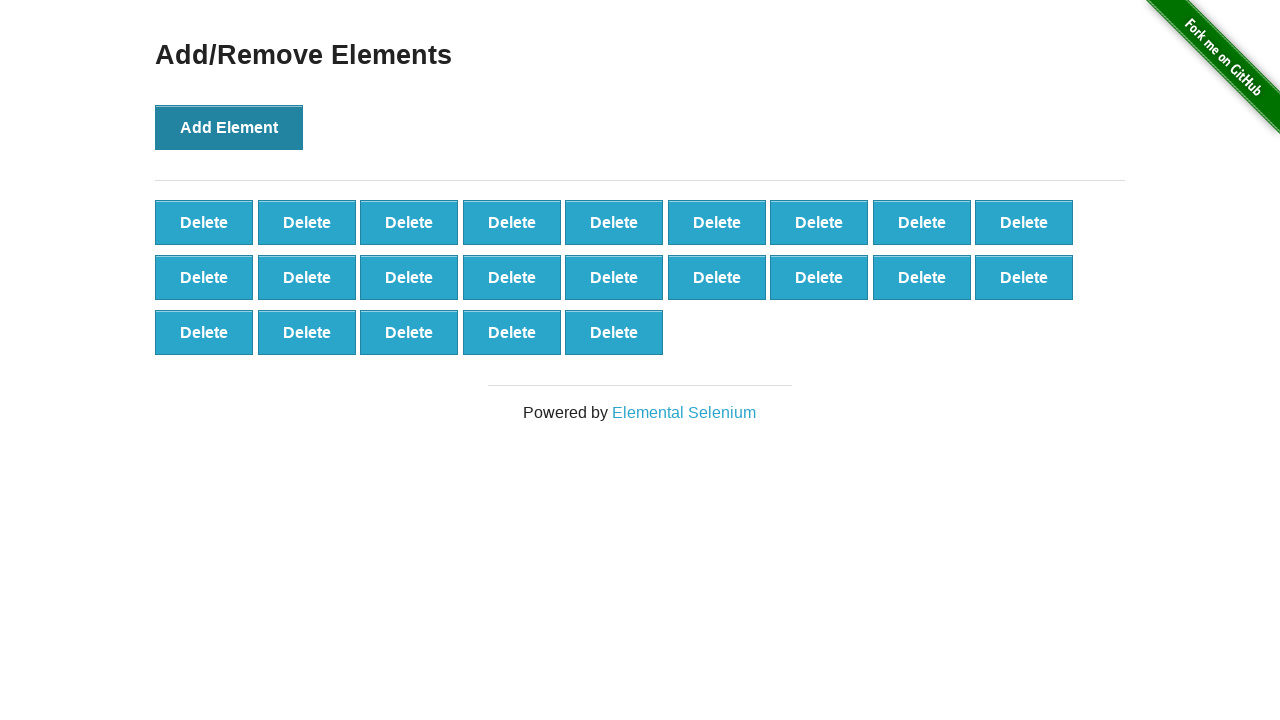

Clicked 'Add Element' button (iteration 24/100) at (229, 127) on button[onclick='addElement()']
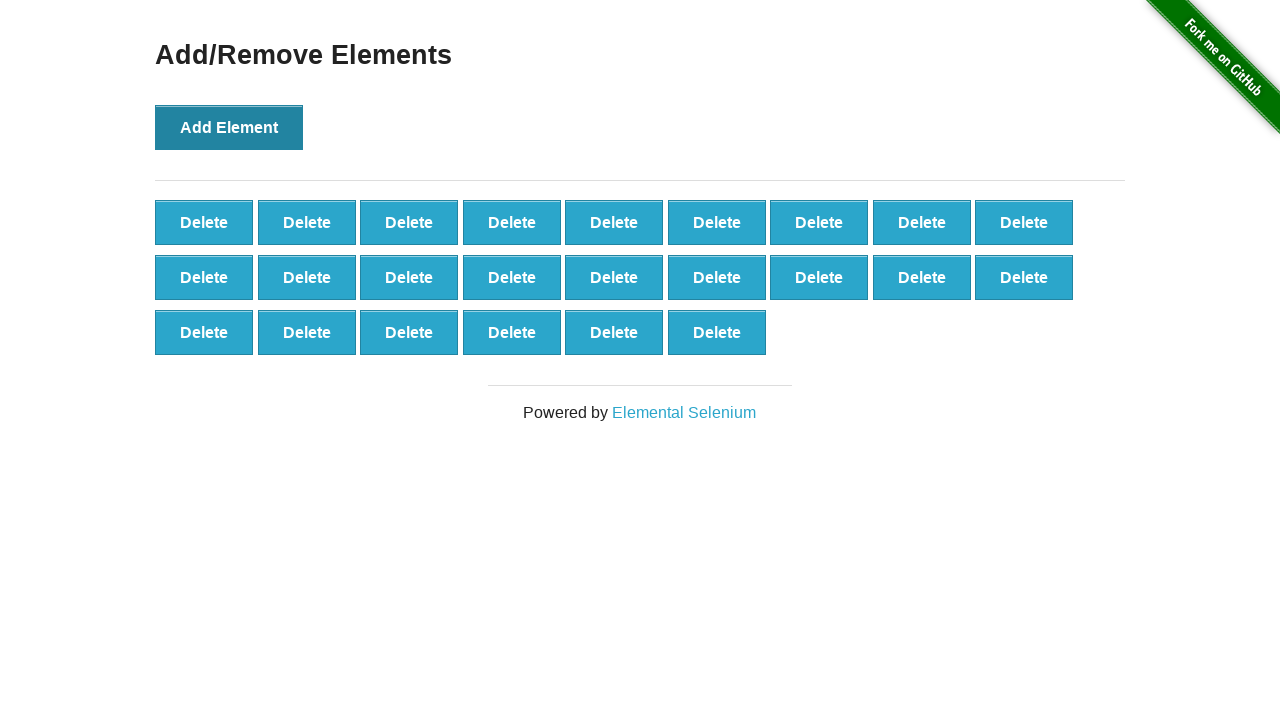

Clicked 'Add Element' button (iteration 25/100) at (229, 127) on button[onclick='addElement()']
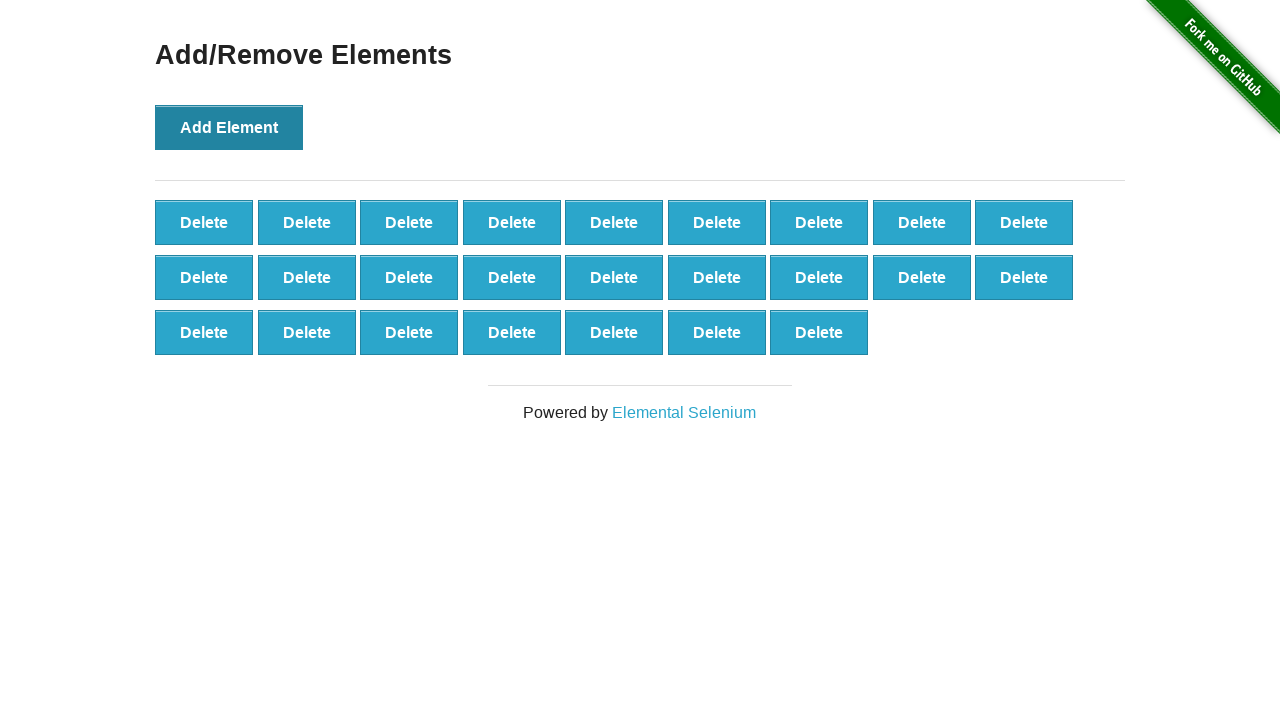

Clicked 'Add Element' button (iteration 26/100) at (229, 127) on button[onclick='addElement()']
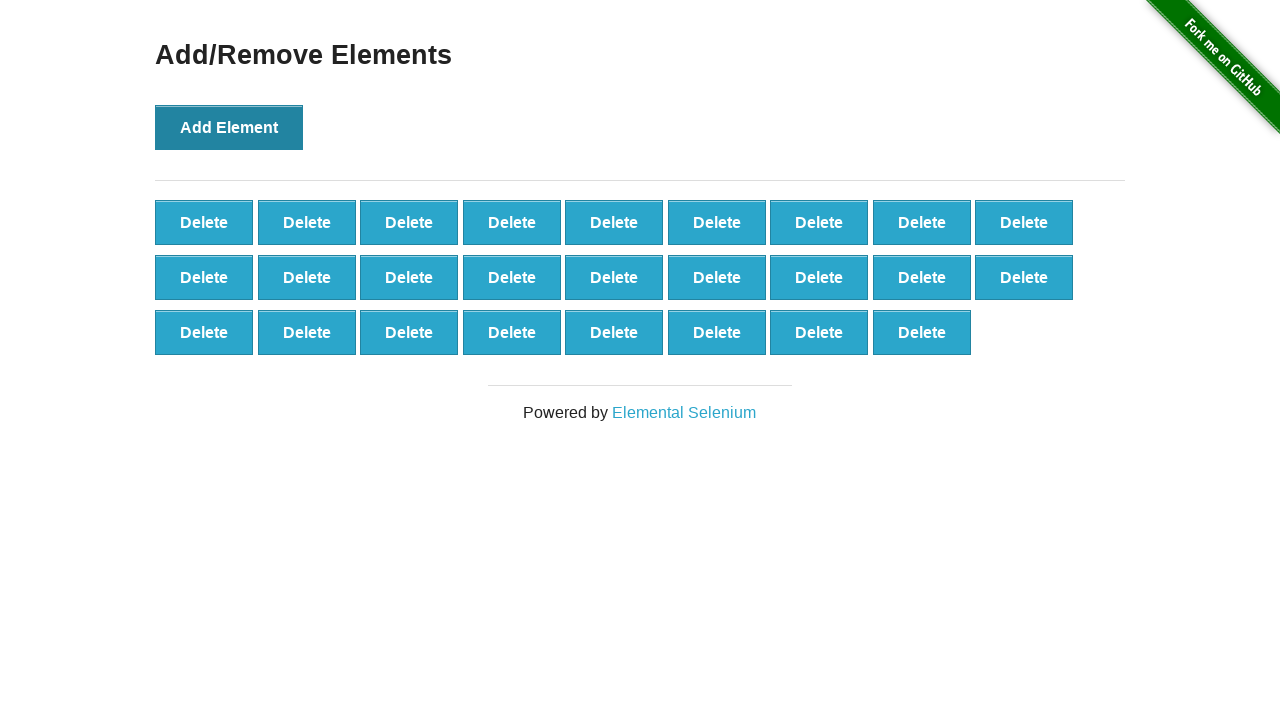

Clicked 'Add Element' button (iteration 27/100) at (229, 127) on button[onclick='addElement()']
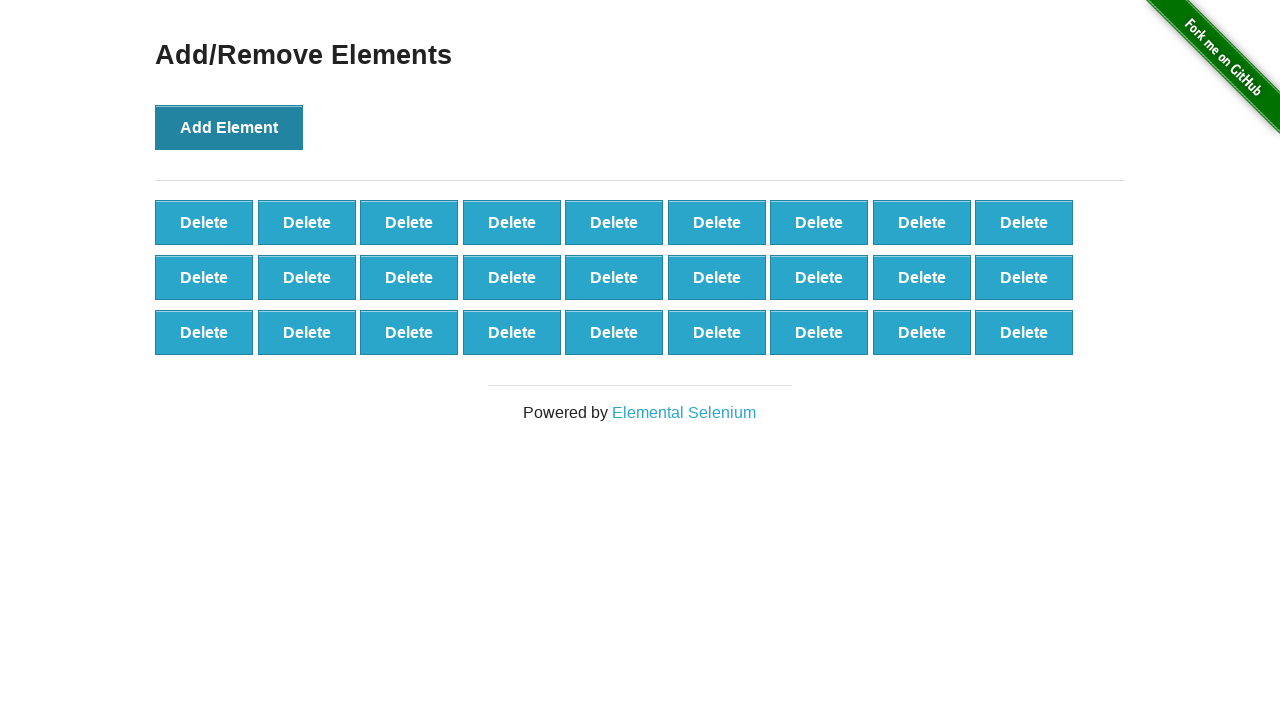

Clicked 'Add Element' button (iteration 28/100) at (229, 127) on button[onclick='addElement()']
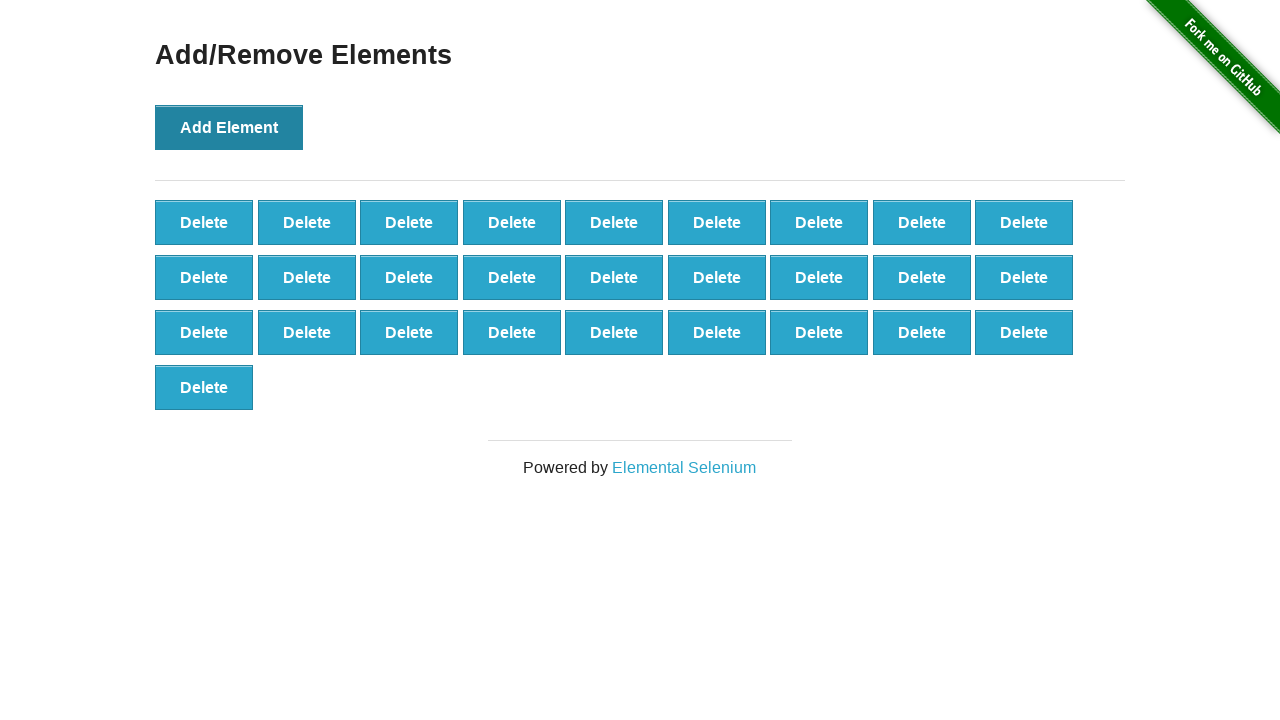

Clicked 'Add Element' button (iteration 29/100) at (229, 127) on button[onclick='addElement()']
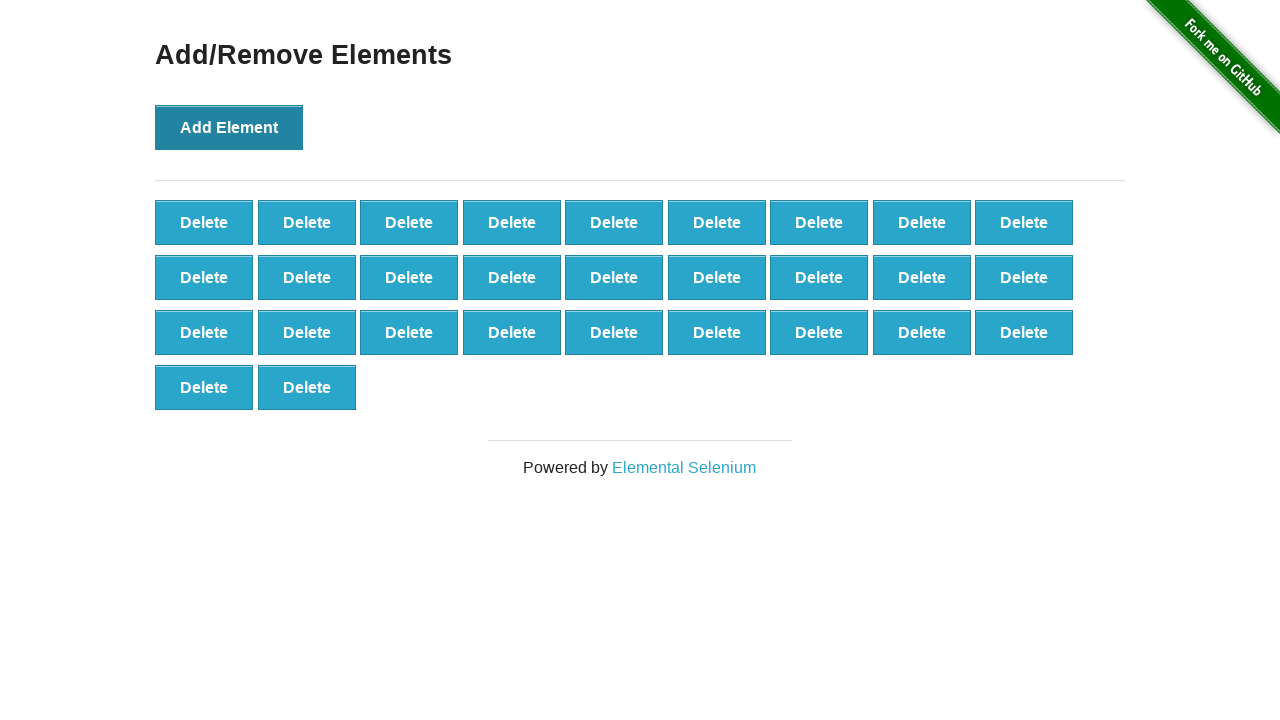

Clicked 'Add Element' button (iteration 30/100) at (229, 127) on button[onclick='addElement()']
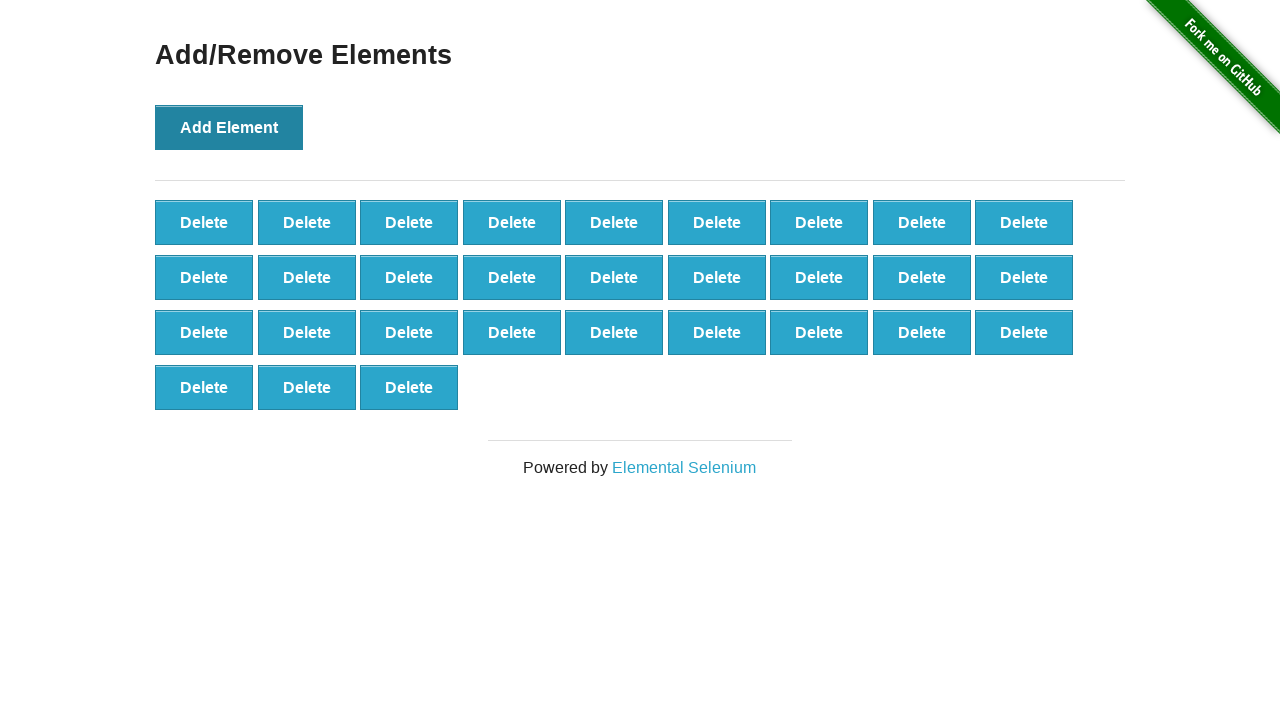

Clicked 'Add Element' button (iteration 31/100) at (229, 127) on button[onclick='addElement()']
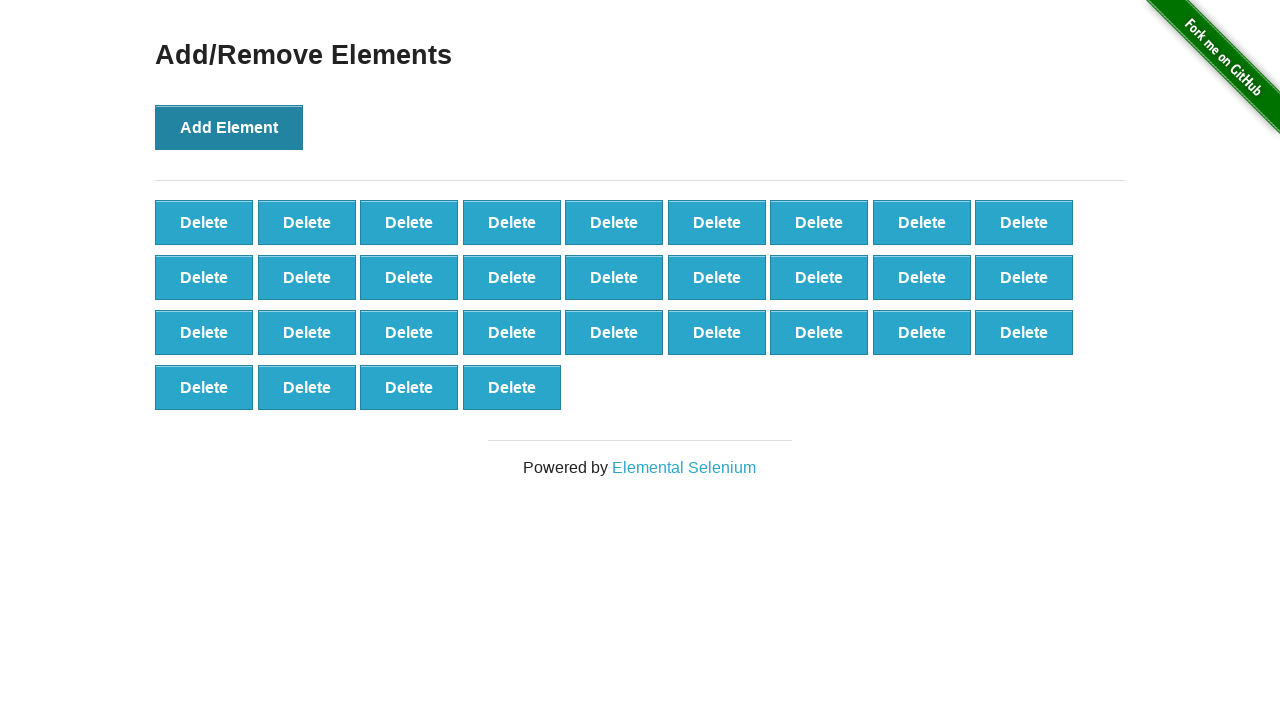

Clicked 'Add Element' button (iteration 32/100) at (229, 127) on button[onclick='addElement()']
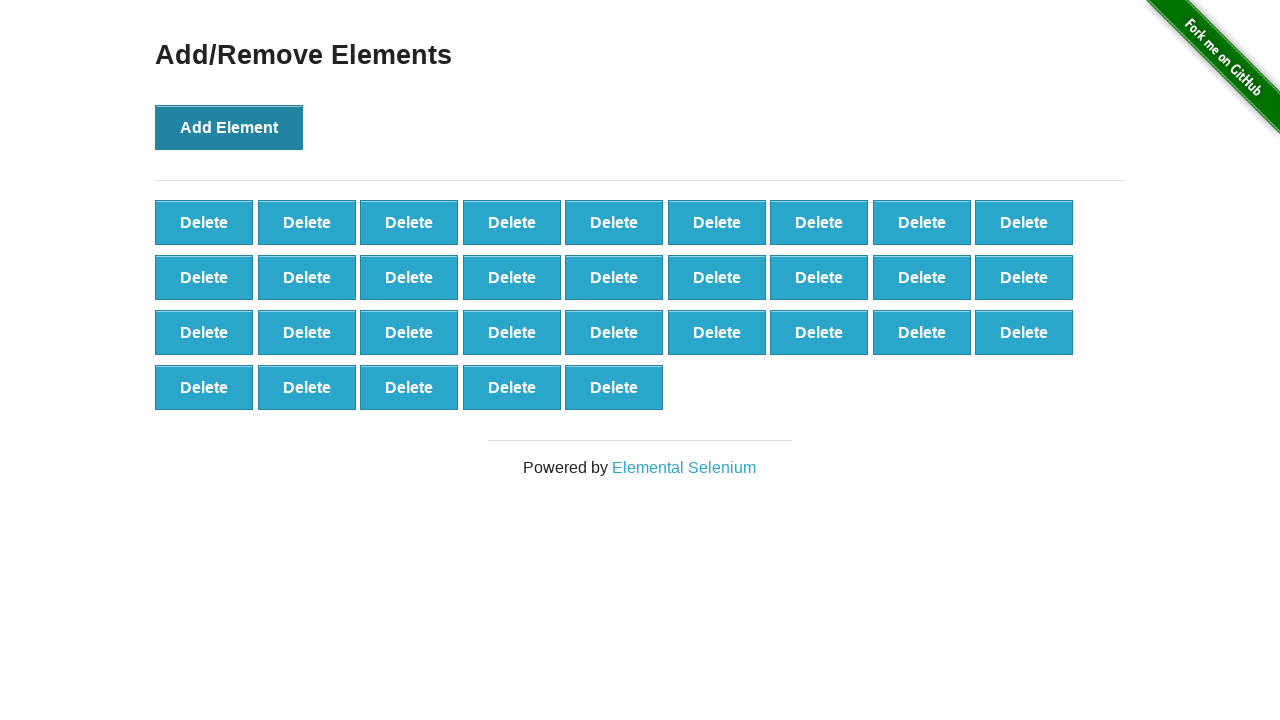

Clicked 'Add Element' button (iteration 33/100) at (229, 127) on button[onclick='addElement()']
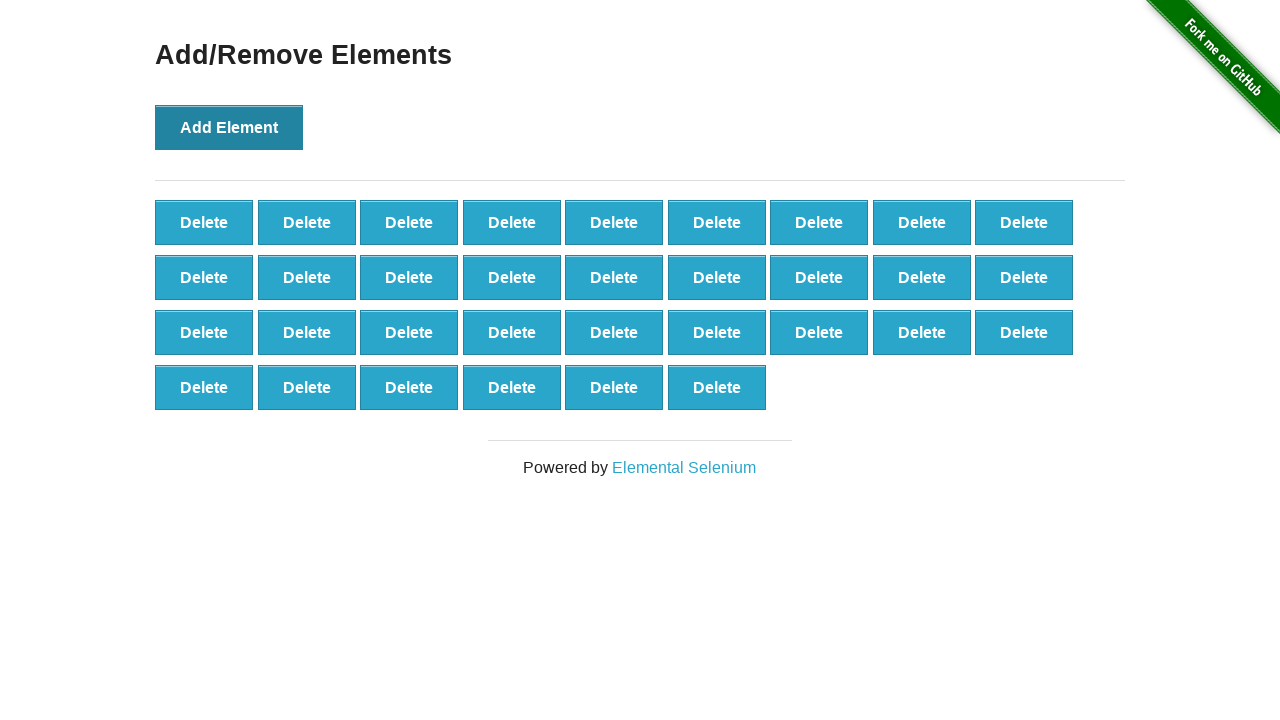

Clicked 'Add Element' button (iteration 34/100) at (229, 127) on button[onclick='addElement()']
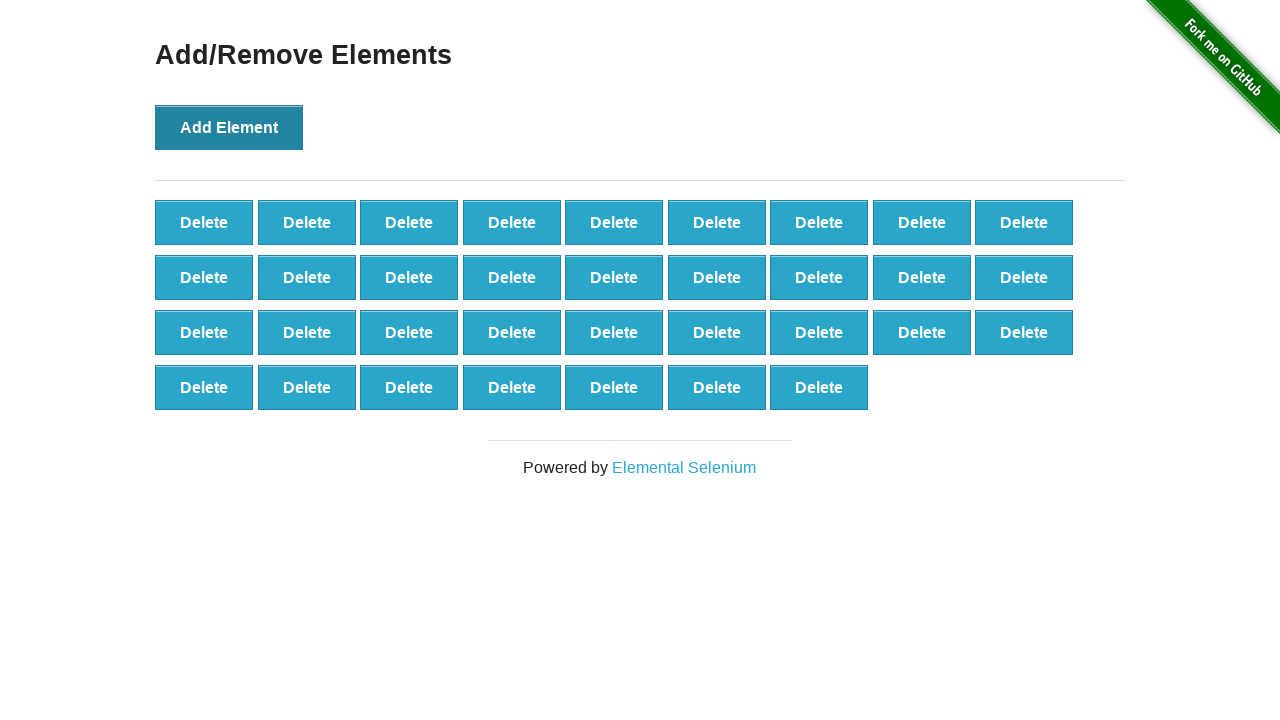

Clicked 'Add Element' button (iteration 35/100) at (229, 127) on button[onclick='addElement()']
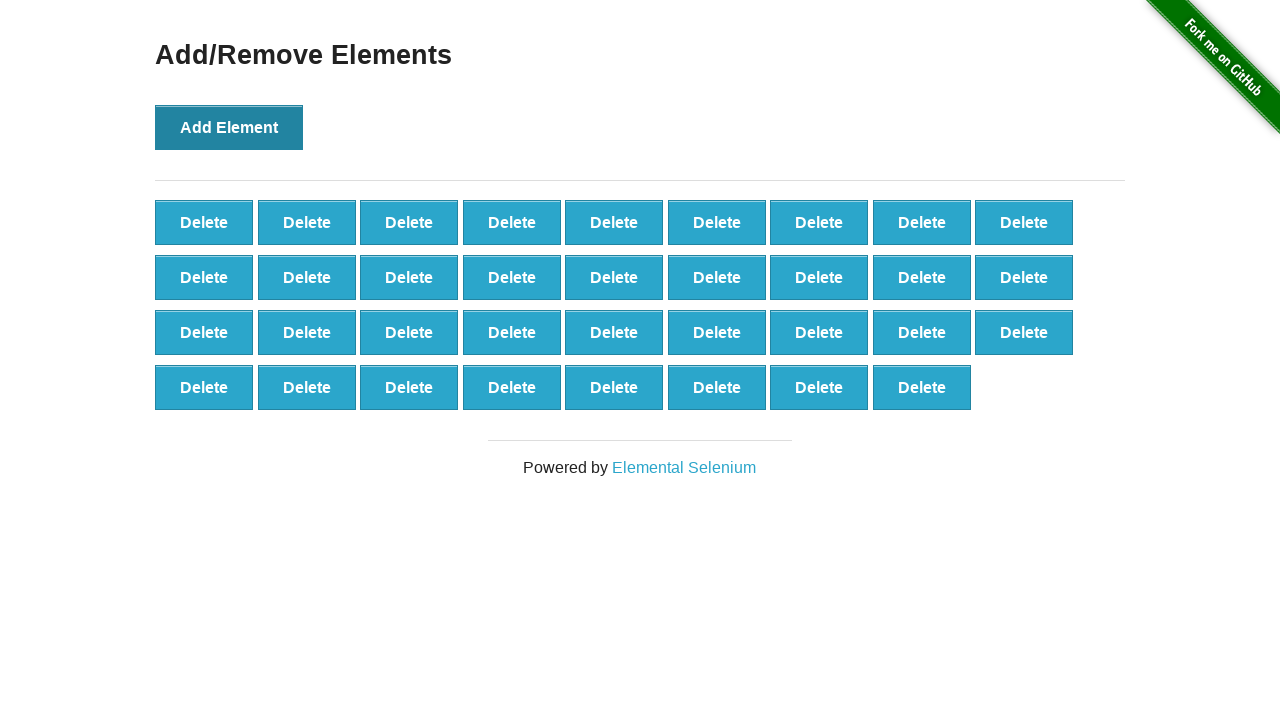

Clicked 'Add Element' button (iteration 36/100) at (229, 127) on button[onclick='addElement()']
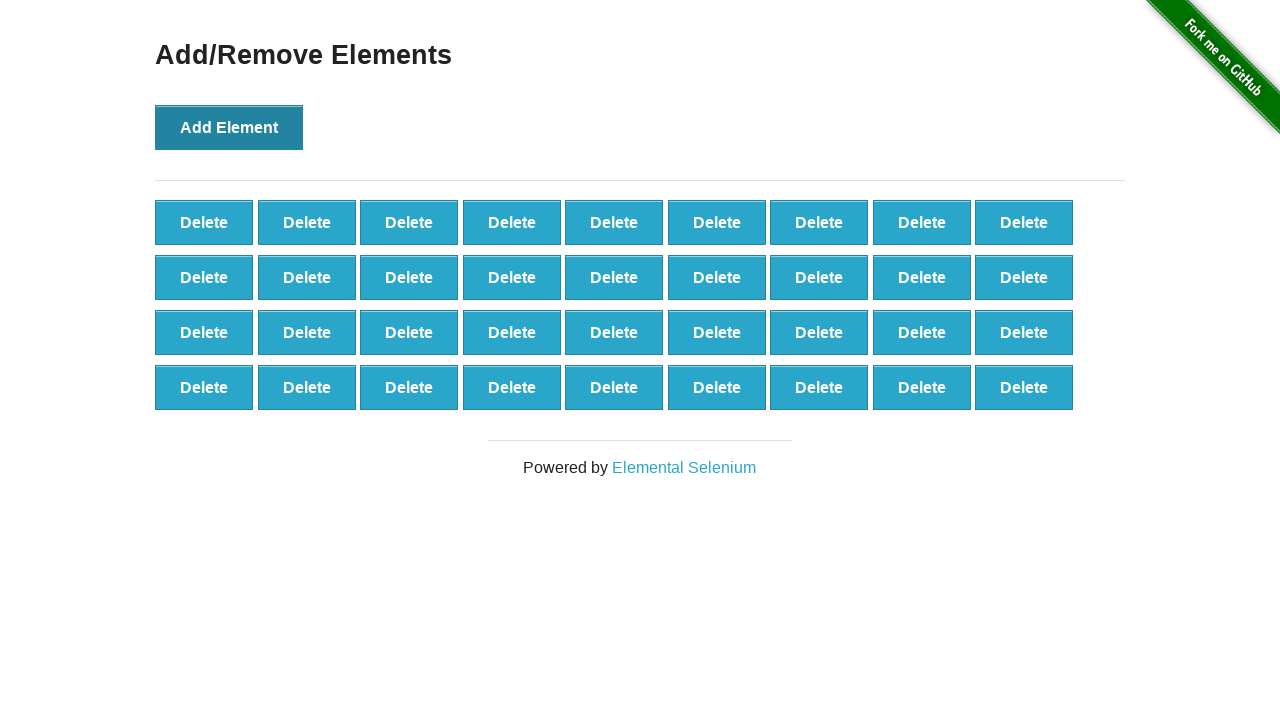

Clicked 'Add Element' button (iteration 37/100) at (229, 127) on button[onclick='addElement()']
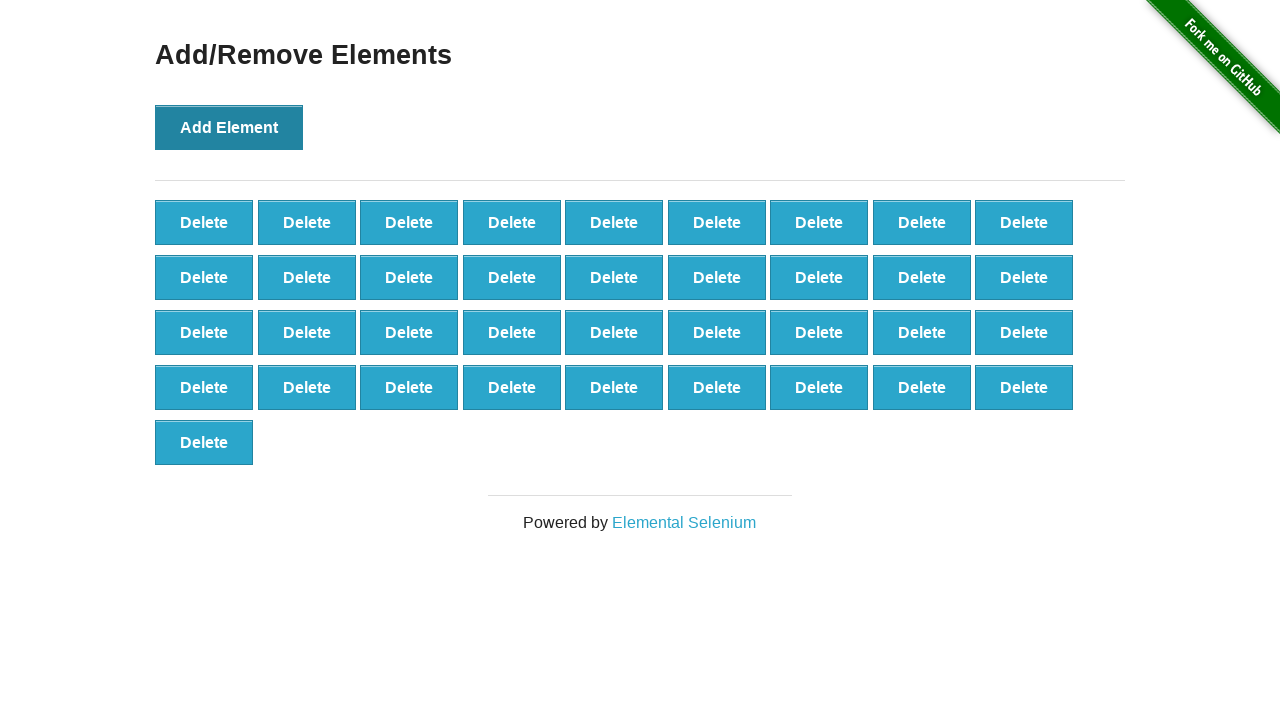

Clicked 'Add Element' button (iteration 38/100) at (229, 127) on button[onclick='addElement()']
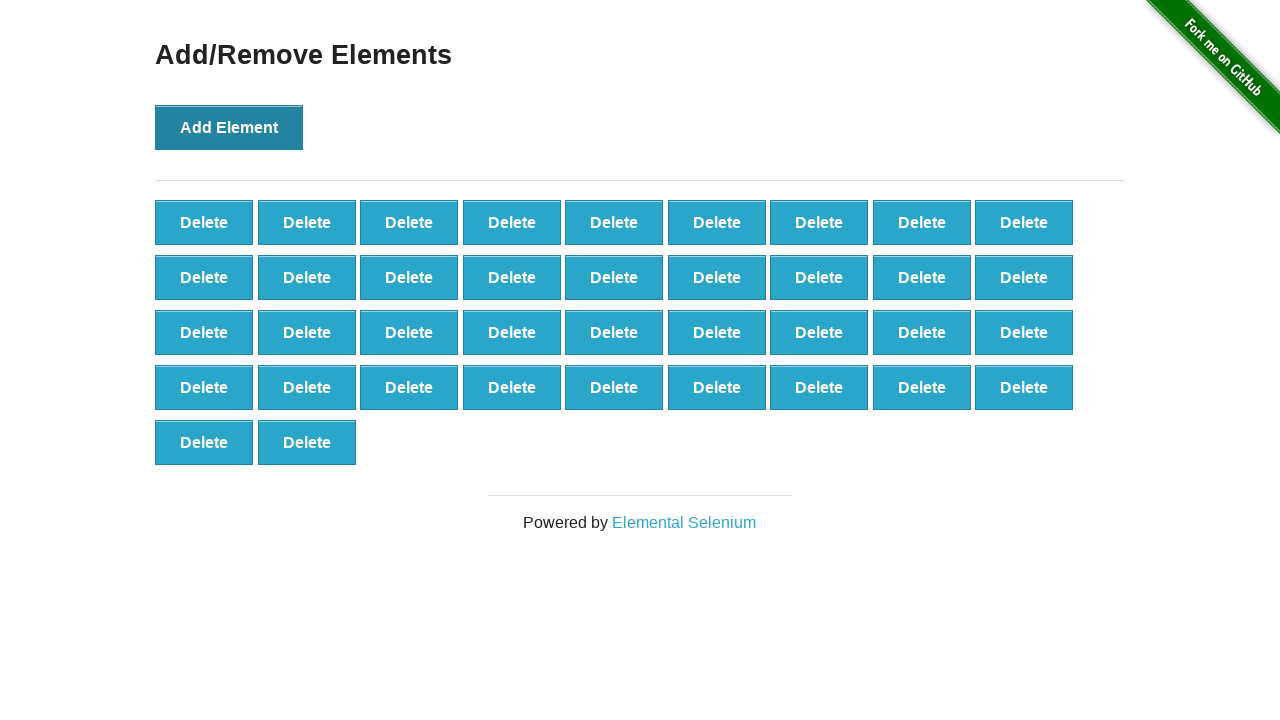

Clicked 'Add Element' button (iteration 39/100) at (229, 127) on button[onclick='addElement()']
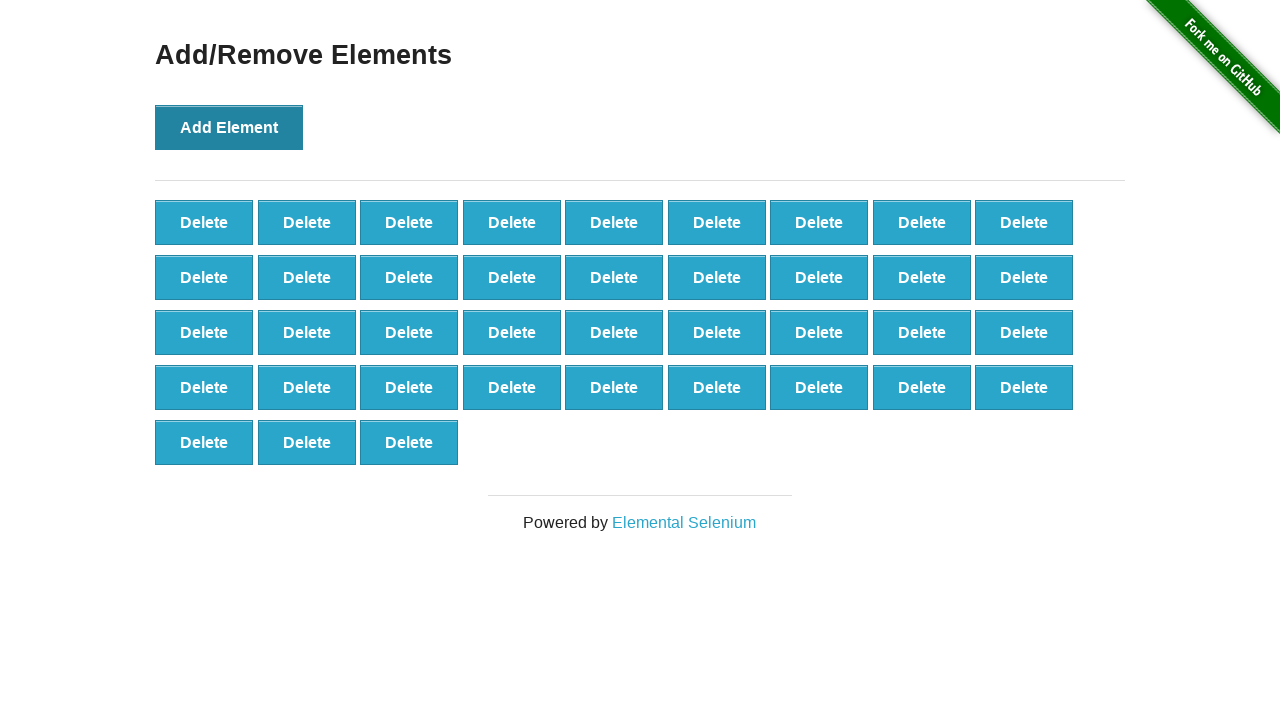

Clicked 'Add Element' button (iteration 40/100) at (229, 127) on button[onclick='addElement()']
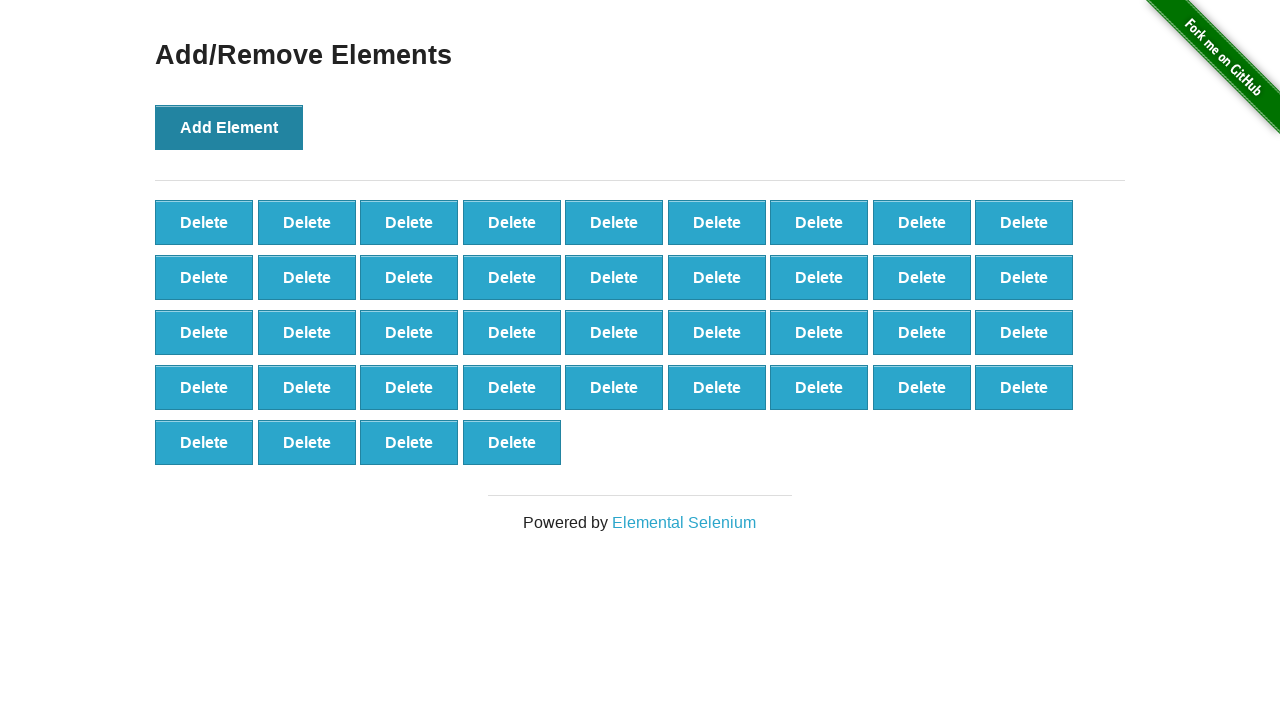

Clicked 'Add Element' button (iteration 41/100) at (229, 127) on button[onclick='addElement()']
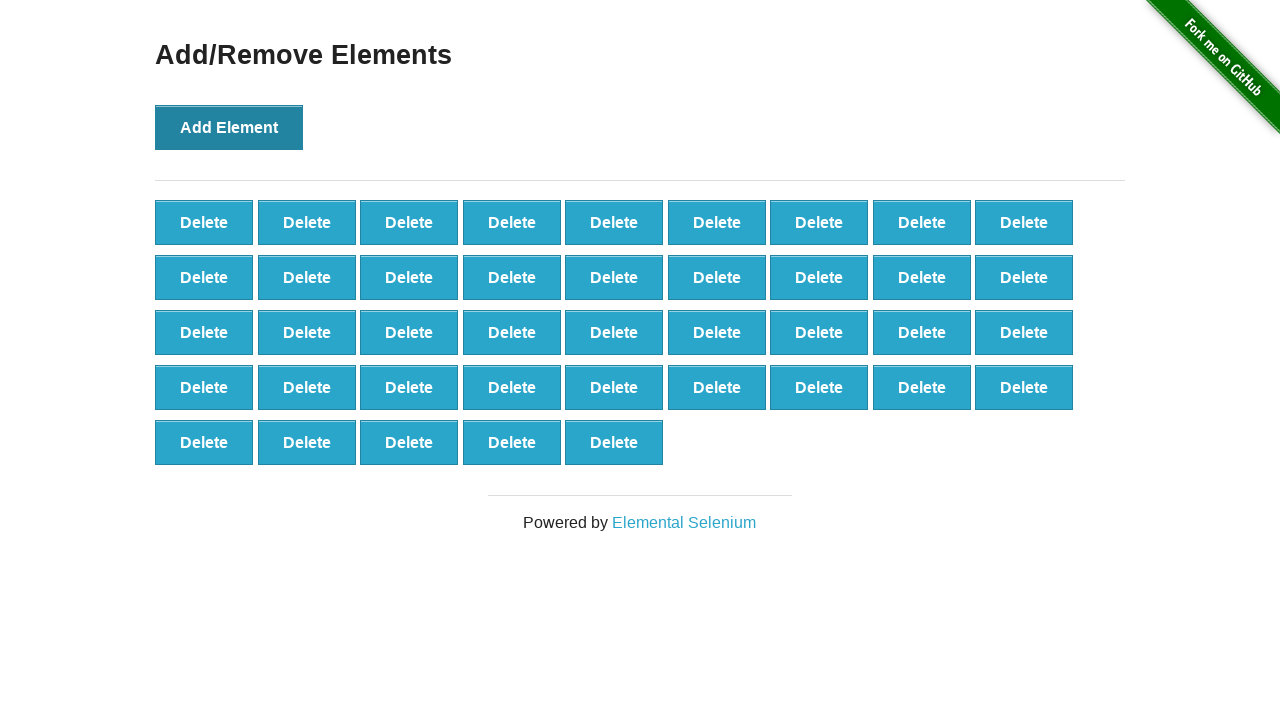

Clicked 'Add Element' button (iteration 42/100) at (229, 127) on button[onclick='addElement()']
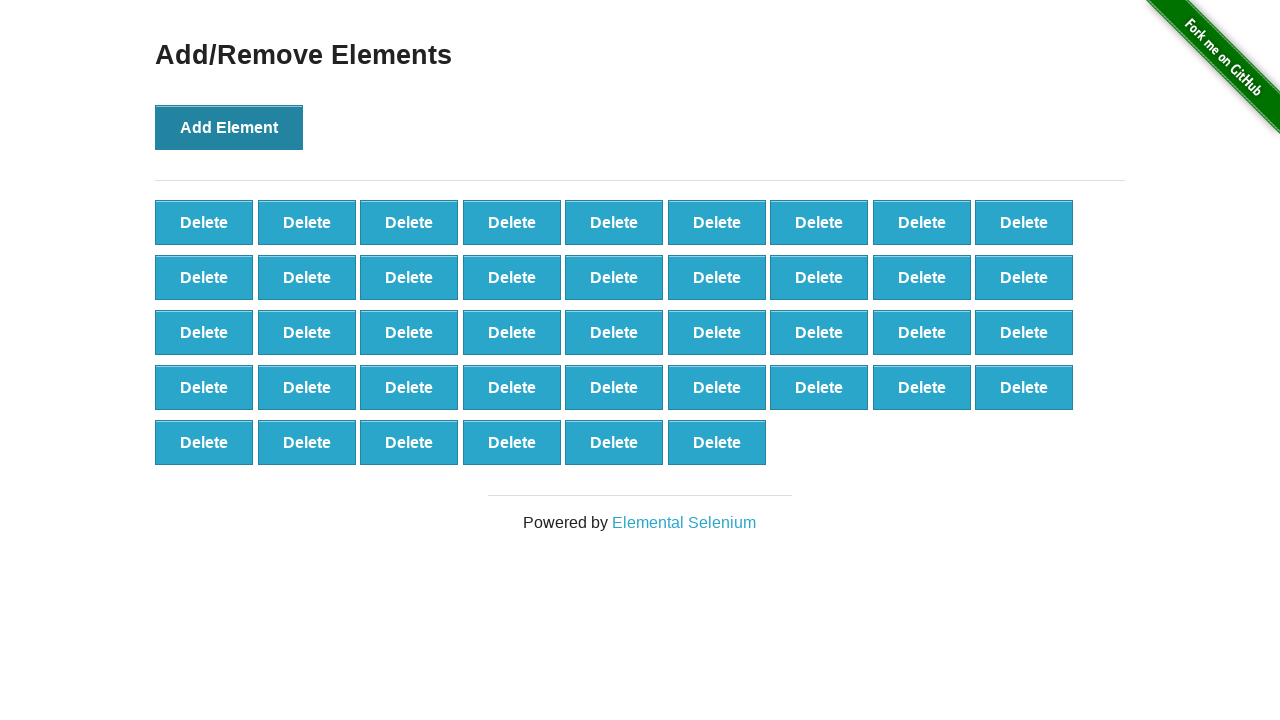

Clicked 'Add Element' button (iteration 43/100) at (229, 127) on button[onclick='addElement()']
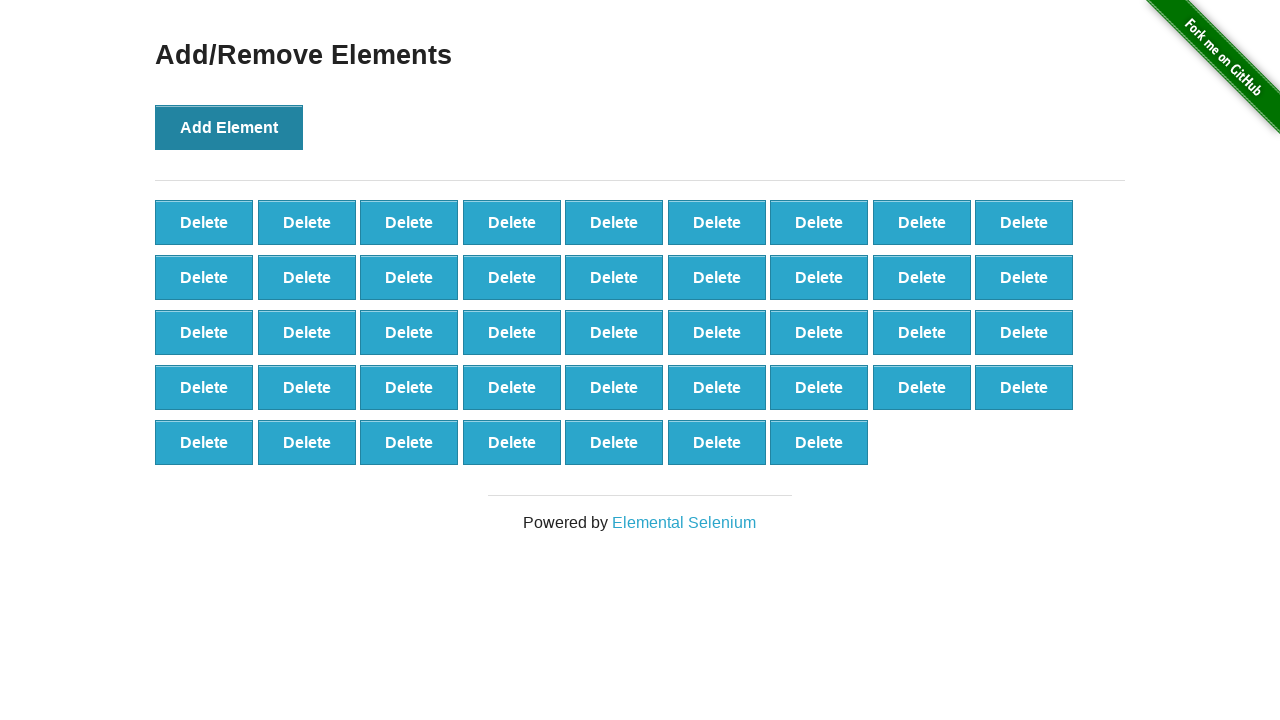

Clicked 'Add Element' button (iteration 44/100) at (229, 127) on button[onclick='addElement()']
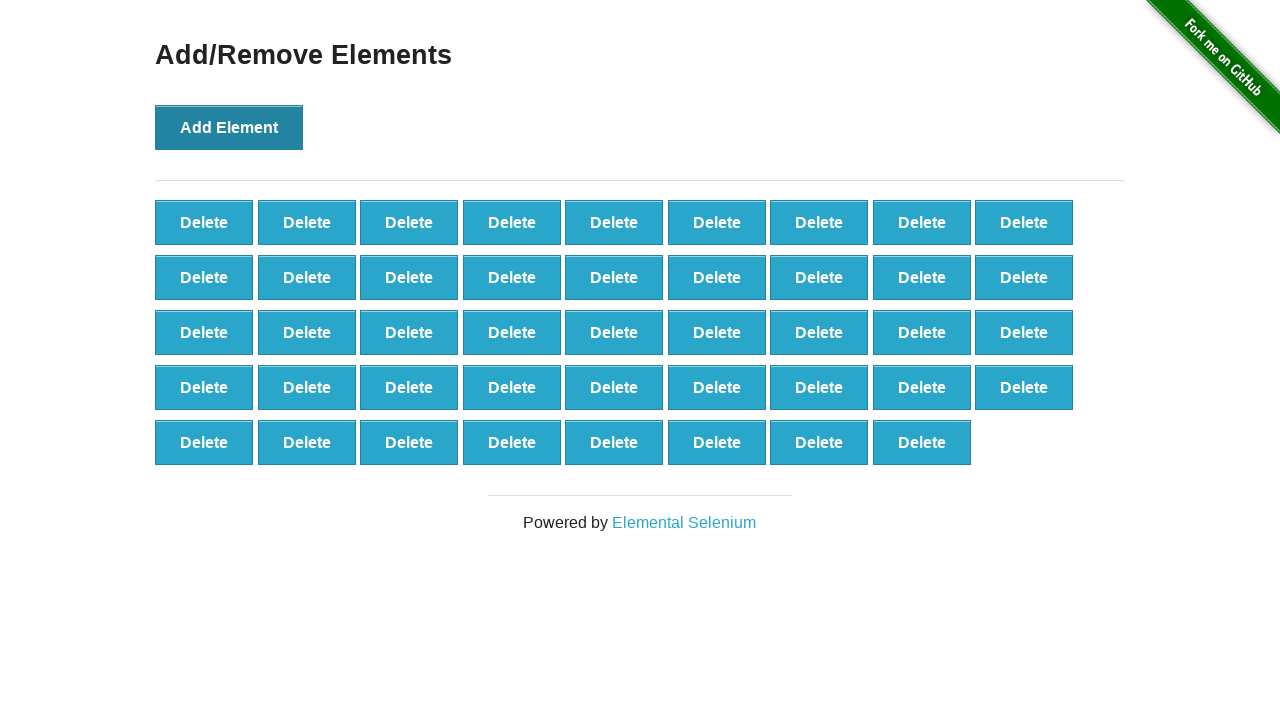

Clicked 'Add Element' button (iteration 45/100) at (229, 127) on button[onclick='addElement()']
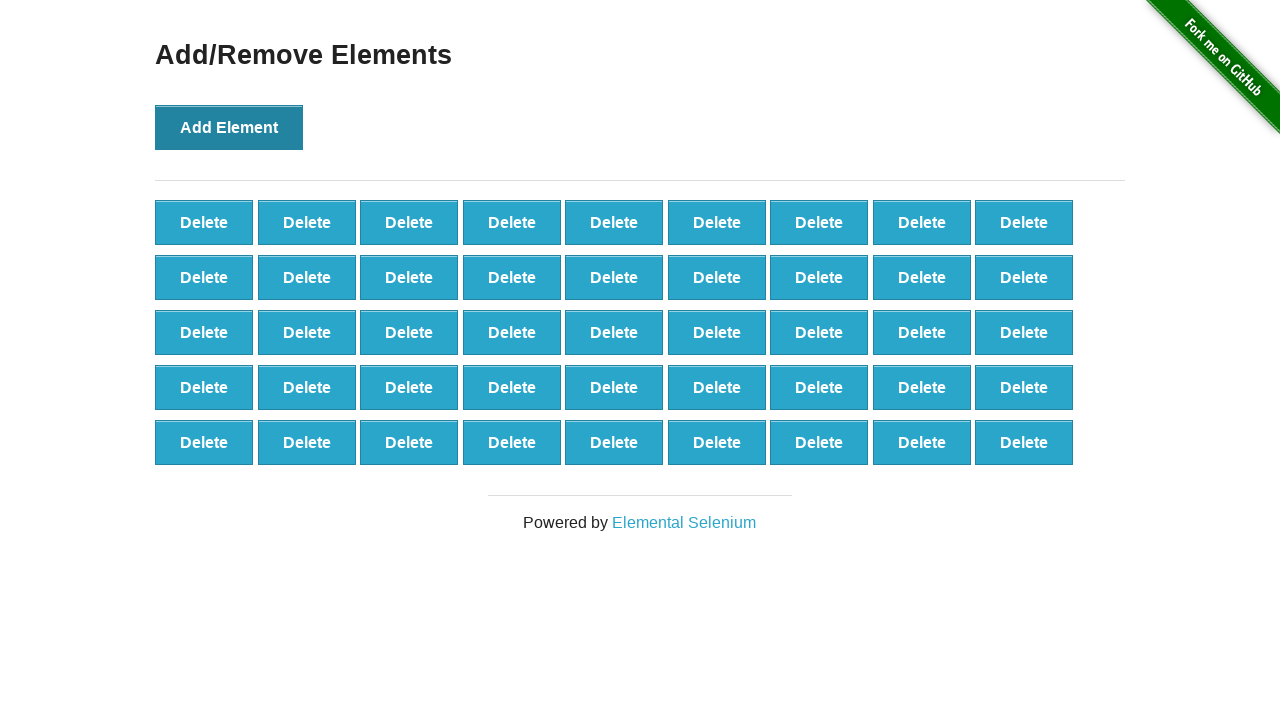

Clicked 'Add Element' button (iteration 46/100) at (229, 127) on button[onclick='addElement()']
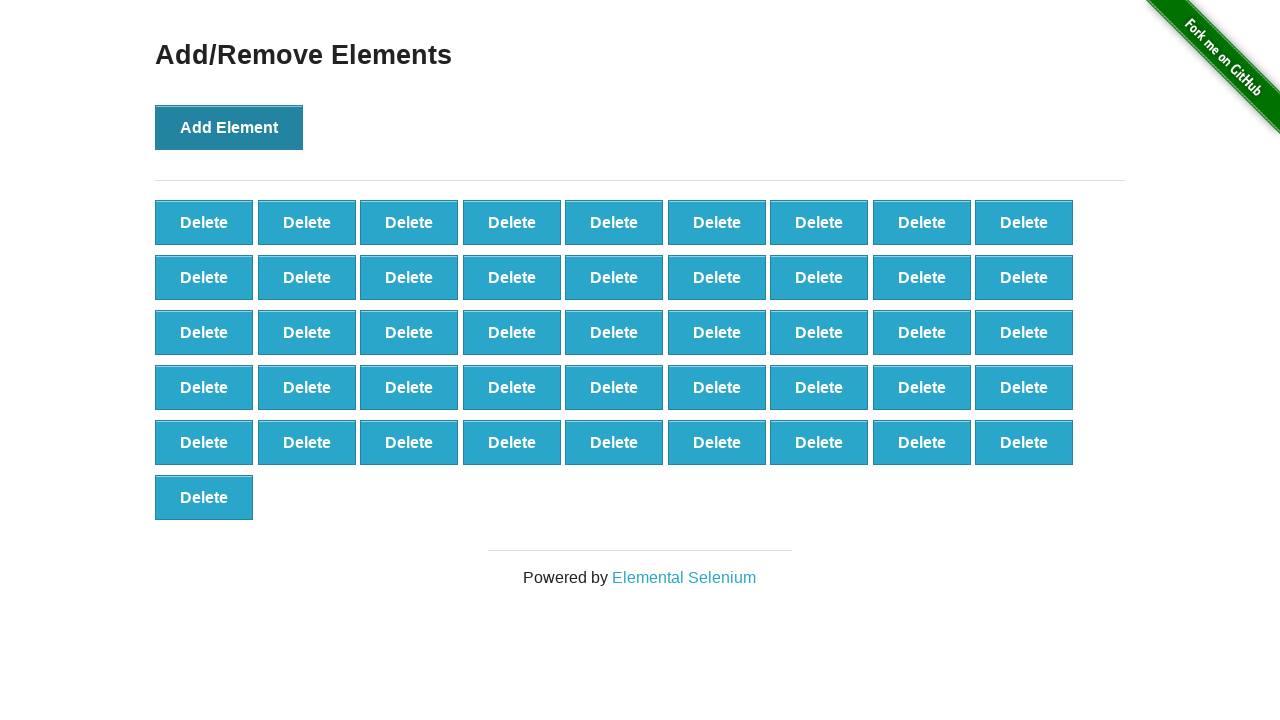

Clicked 'Add Element' button (iteration 47/100) at (229, 127) on button[onclick='addElement()']
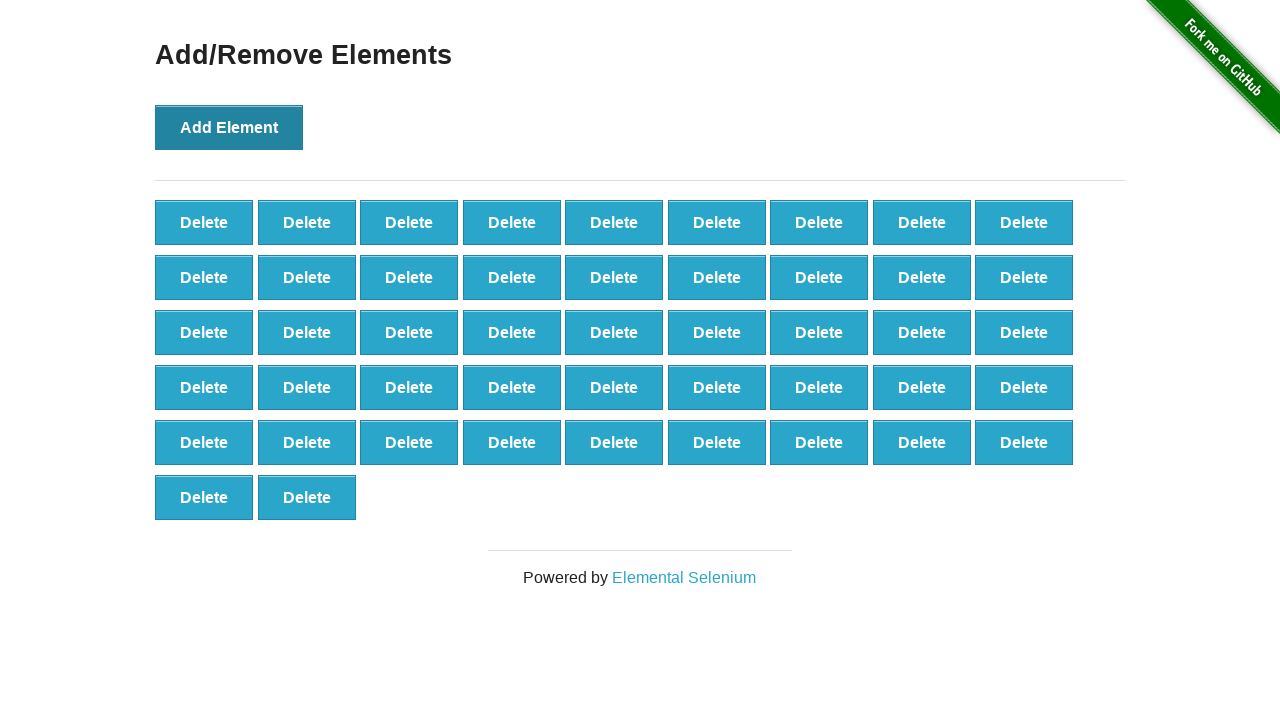

Clicked 'Add Element' button (iteration 48/100) at (229, 127) on button[onclick='addElement()']
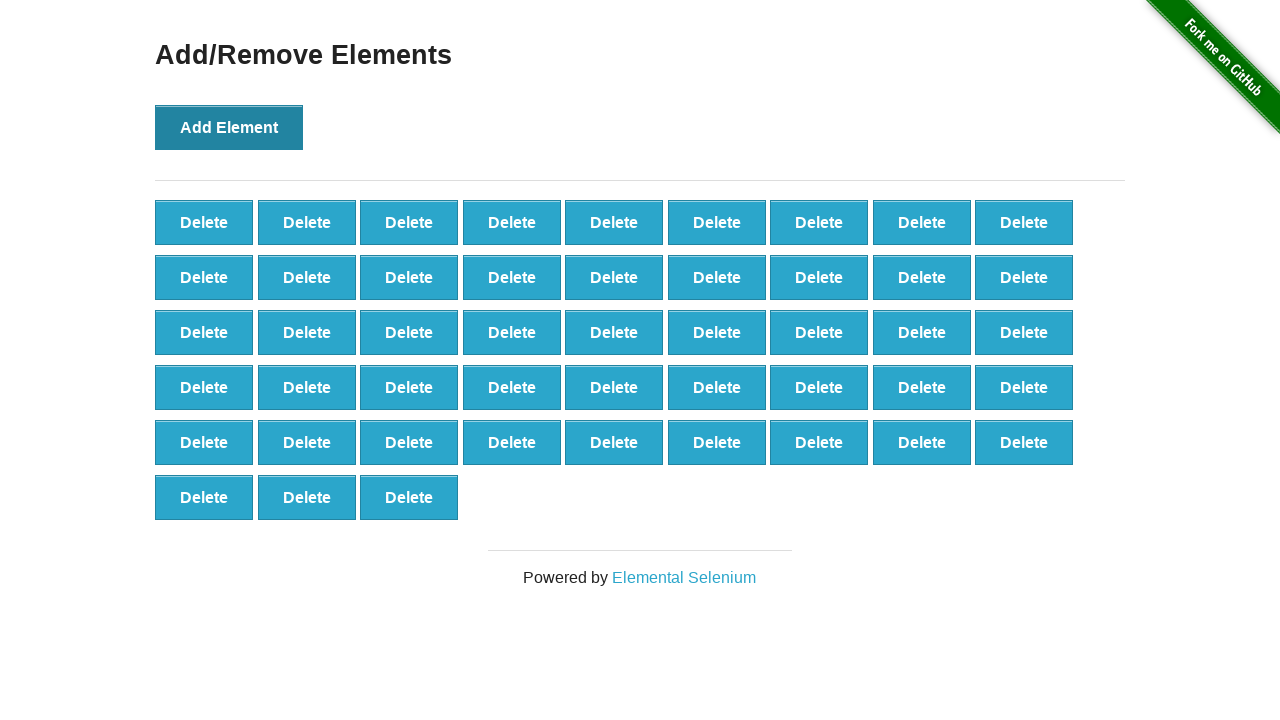

Clicked 'Add Element' button (iteration 49/100) at (229, 127) on button[onclick='addElement()']
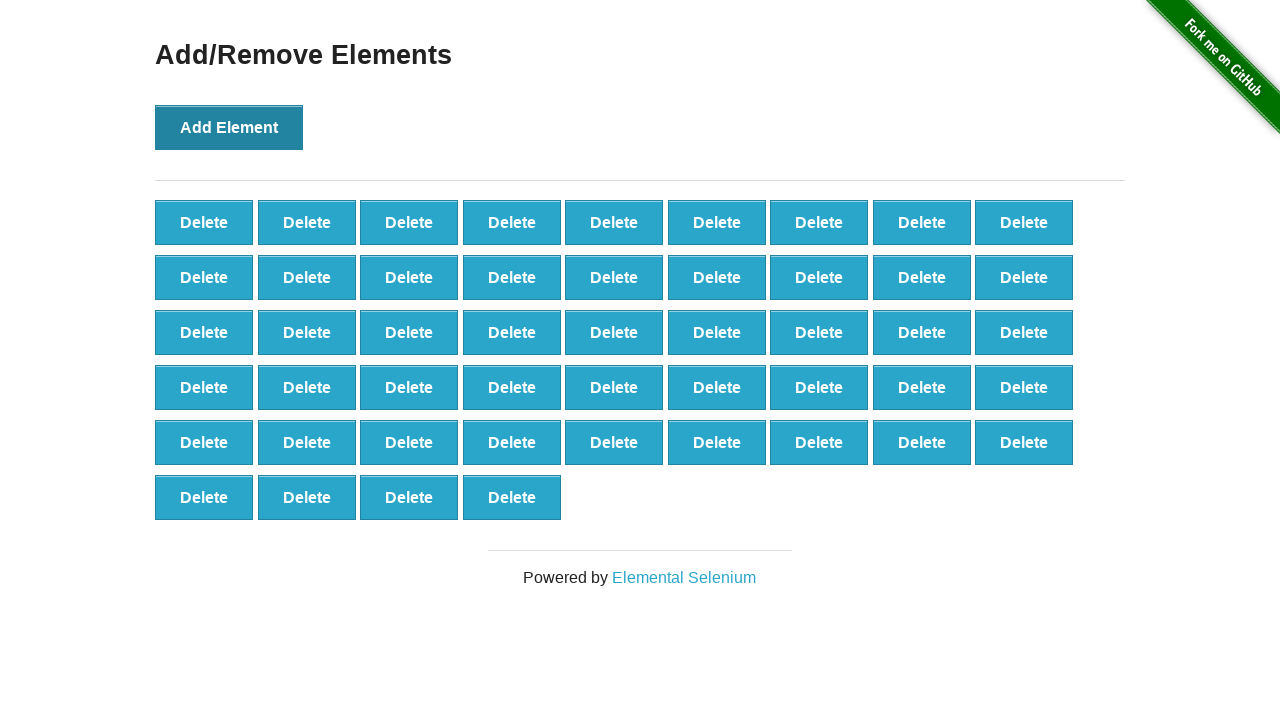

Clicked 'Add Element' button (iteration 50/100) at (229, 127) on button[onclick='addElement()']
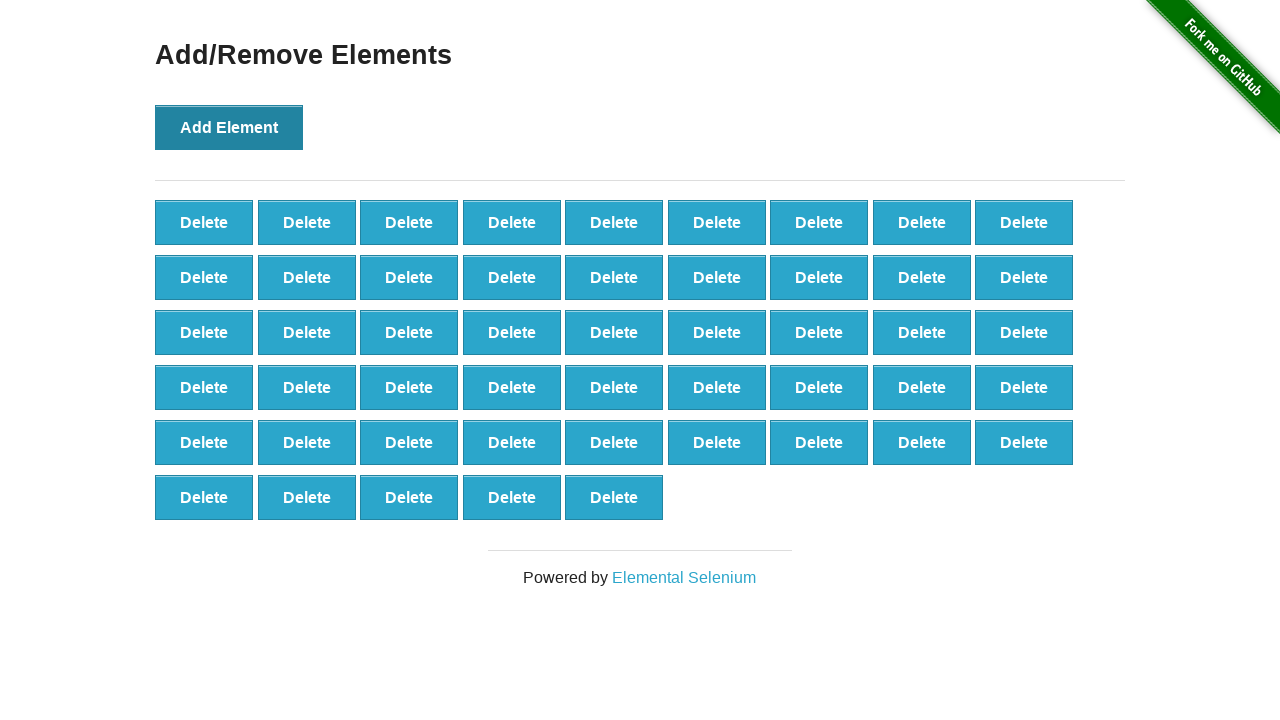

Clicked 'Add Element' button (iteration 51/100) at (229, 127) on button[onclick='addElement()']
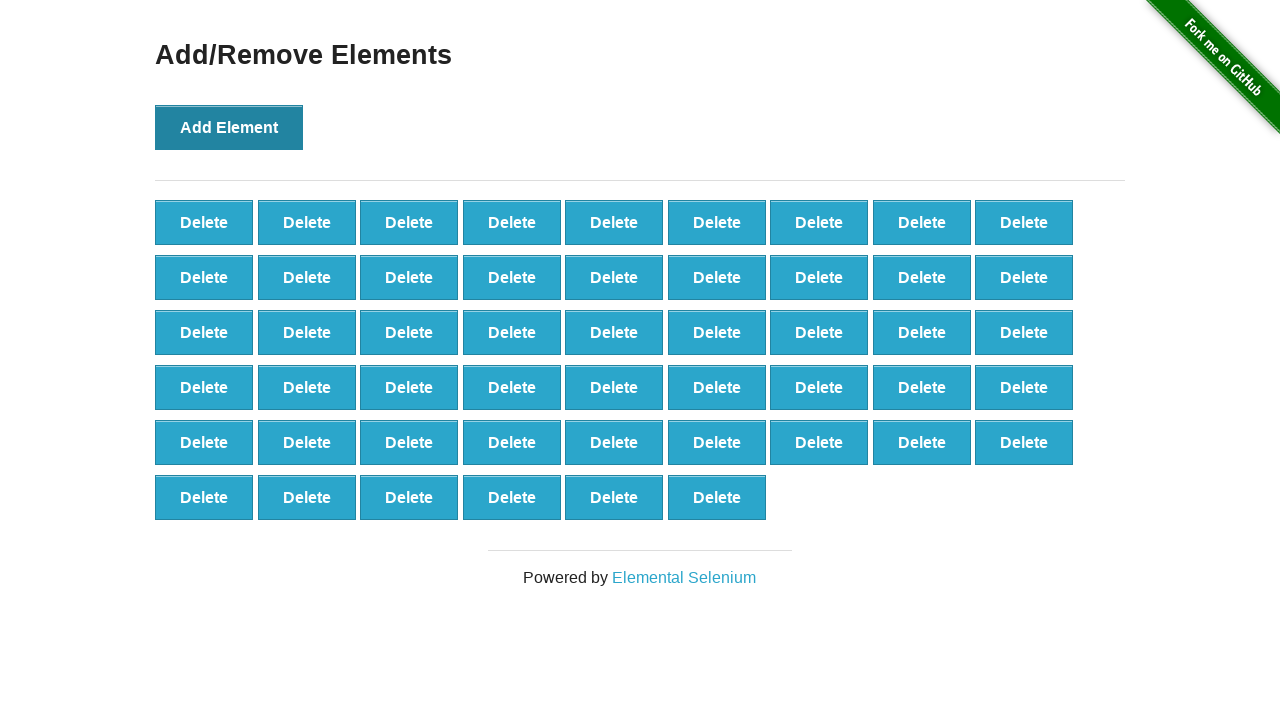

Clicked 'Add Element' button (iteration 52/100) at (229, 127) on button[onclick='addElement()']
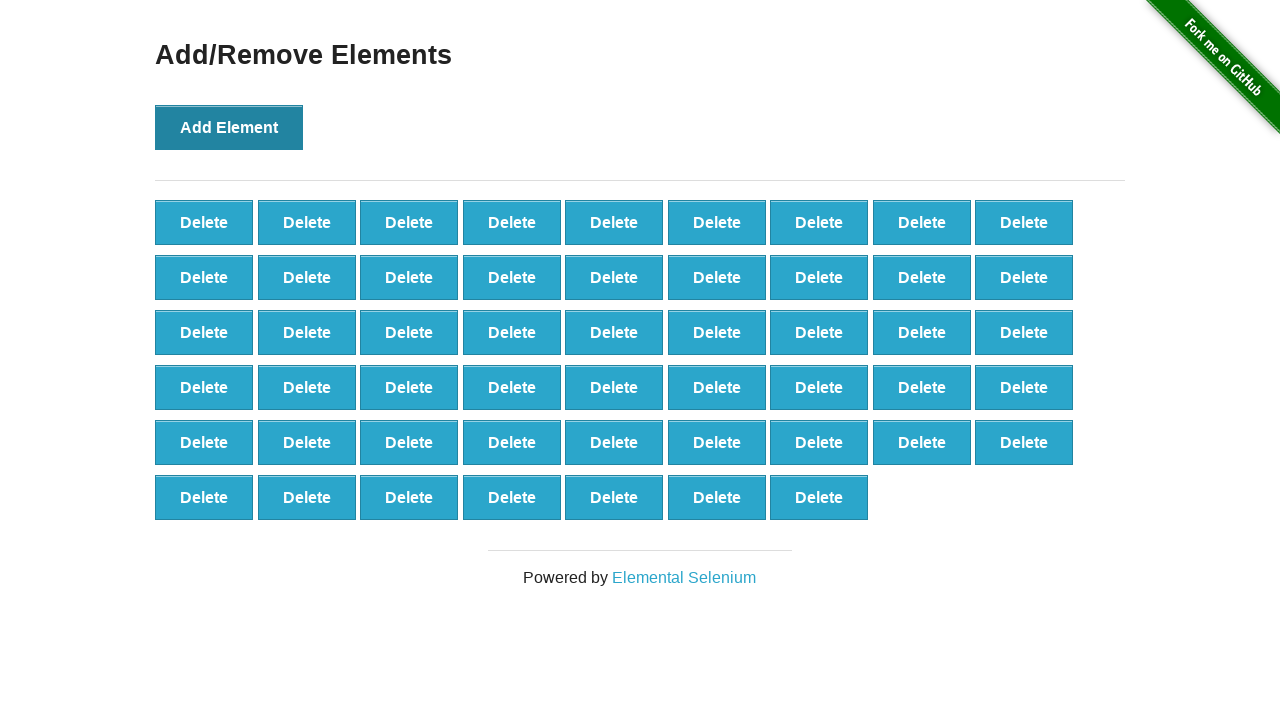

Clicked 'Add Element' button (iteration 53/100) at (229, 127) on button[onclick='addElement()']
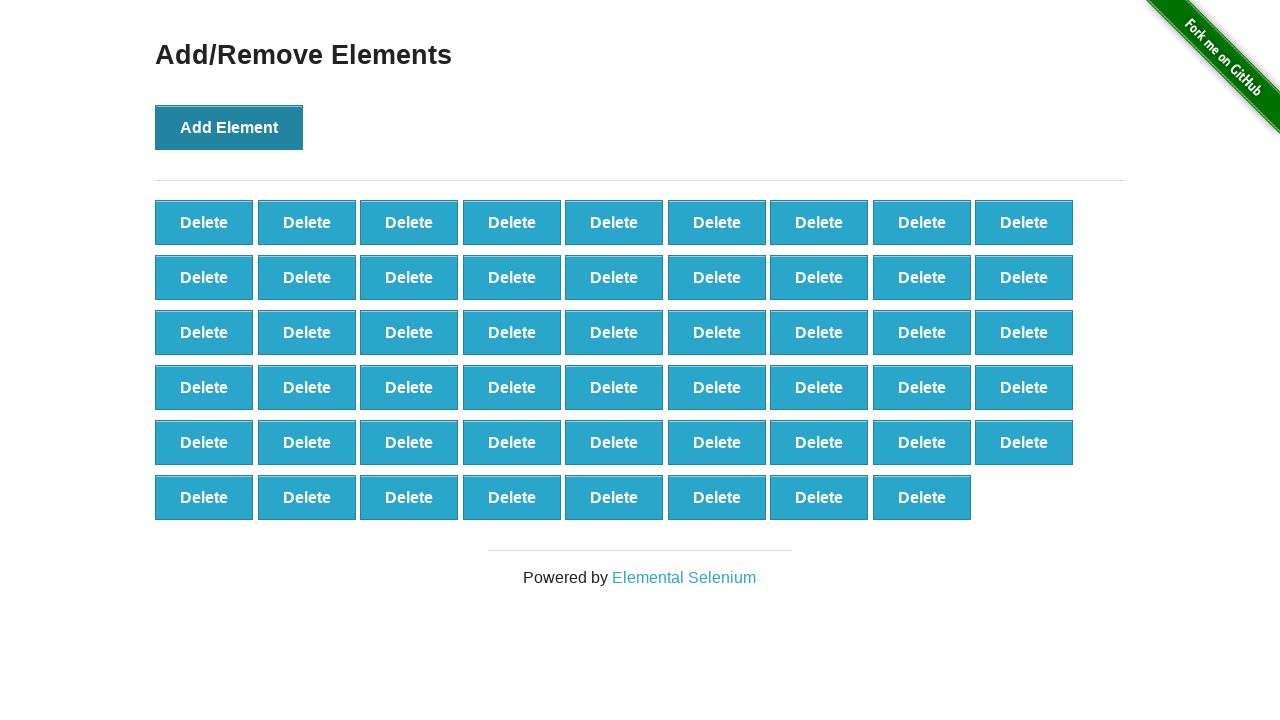

Clicked 'Add Element' button (iteration 54/100) at (229, 127) on button[onclick='addElement()']
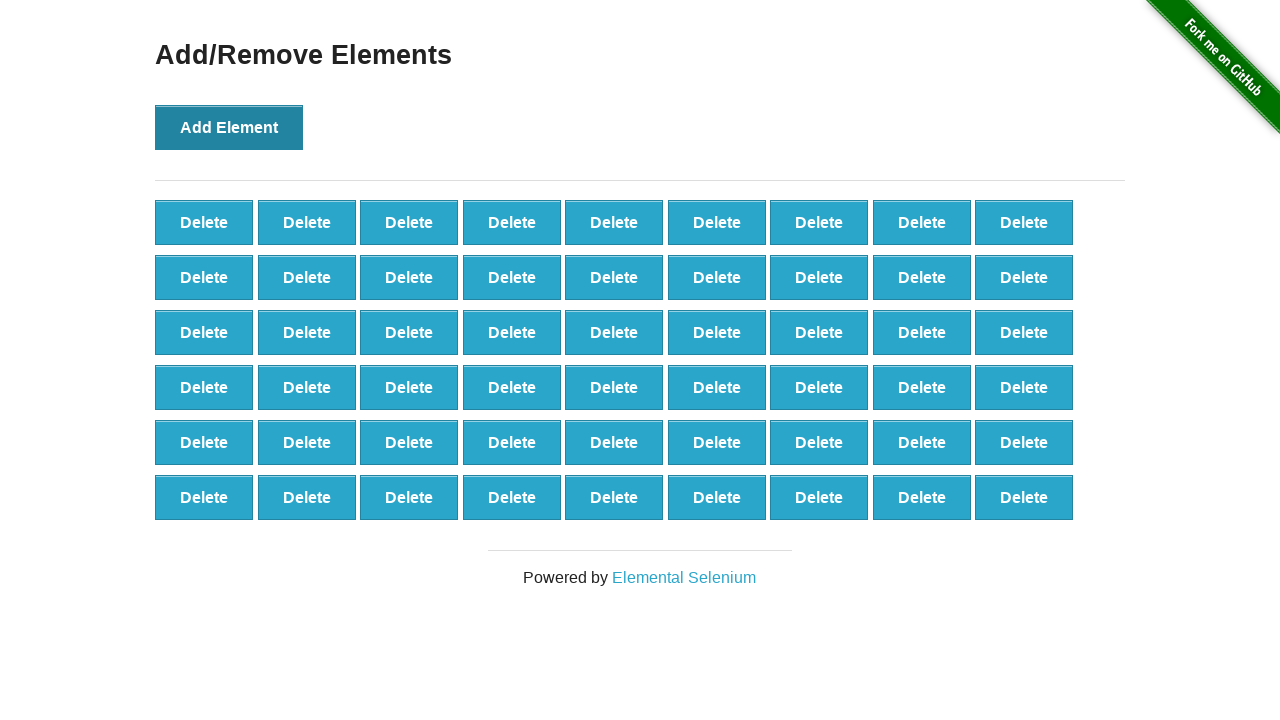

Clicked 'Add Element' button (iteration 55/100) at (229, 127) on button[onclick='addElement()']
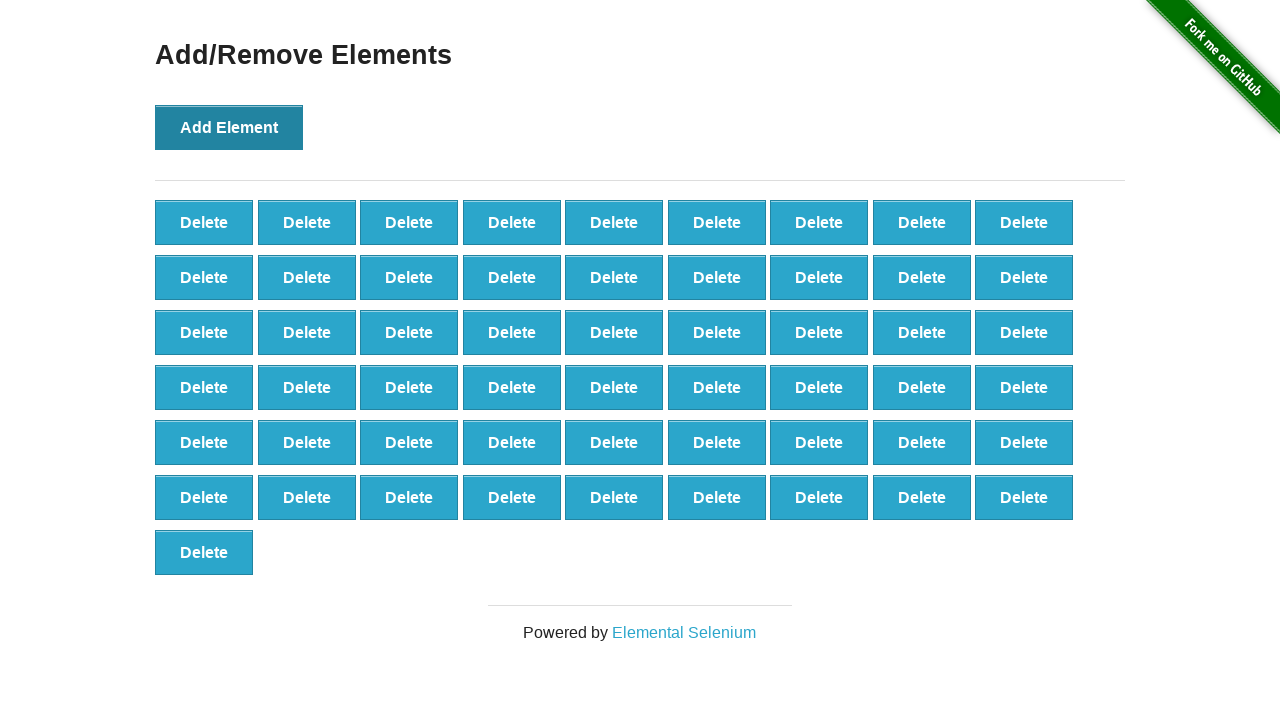

Clicked 'Add Element' button (iteration 56/100) at (229, 127) on button[onclick='addElement()']
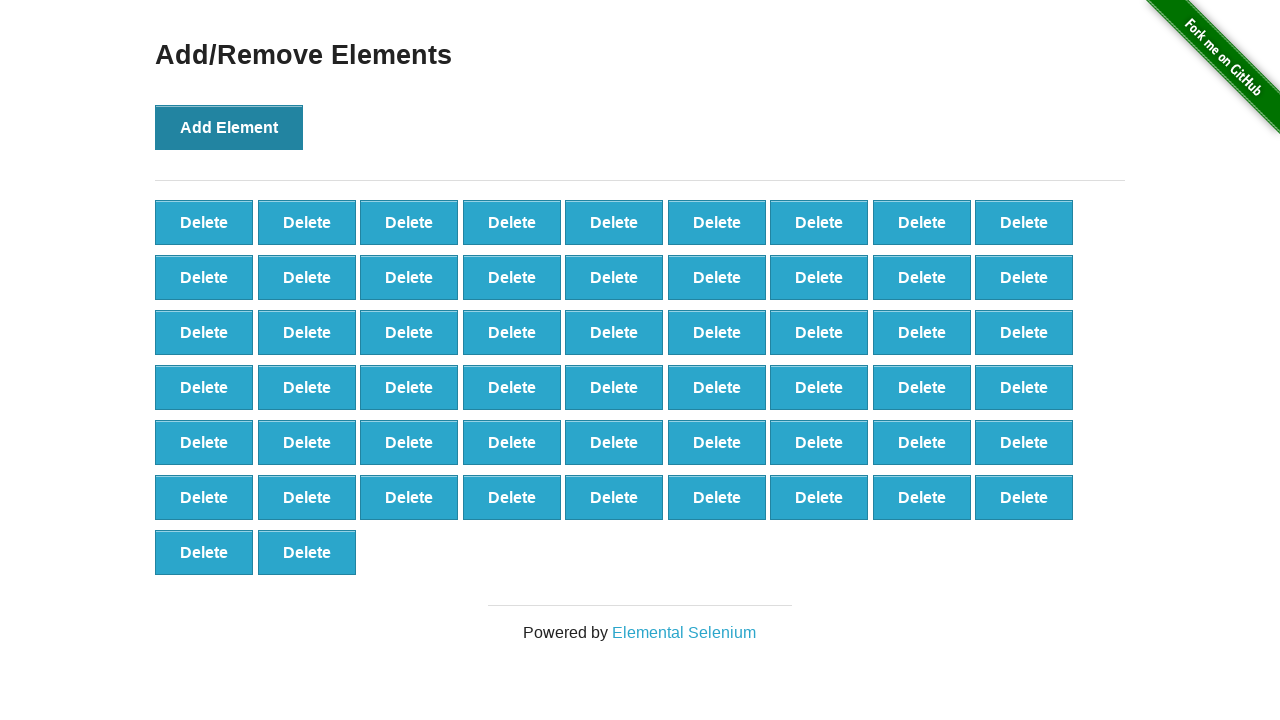

Clicked 'Add Element' button (iteration 57/100) at (229, 127) on button[onclick='addElement()']
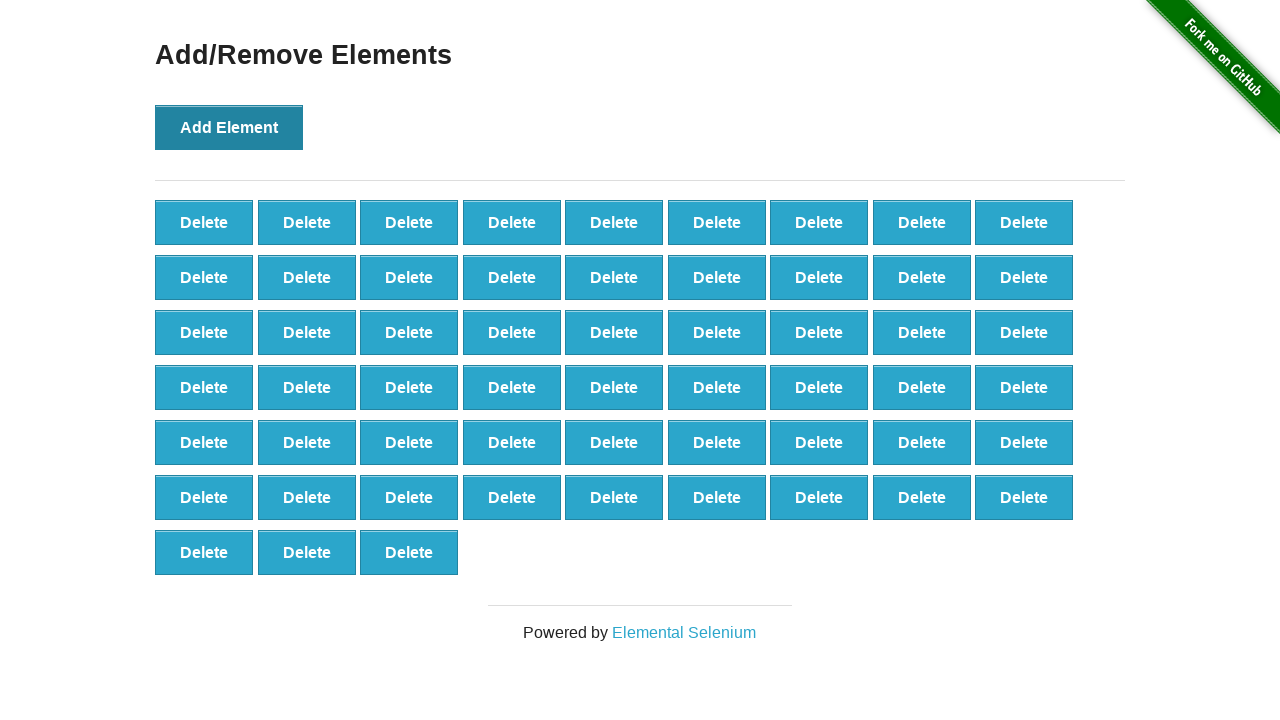

Clicked 'Add Element' button (iteration 58/100) at (229, 127) on button[onclick='addElement()']
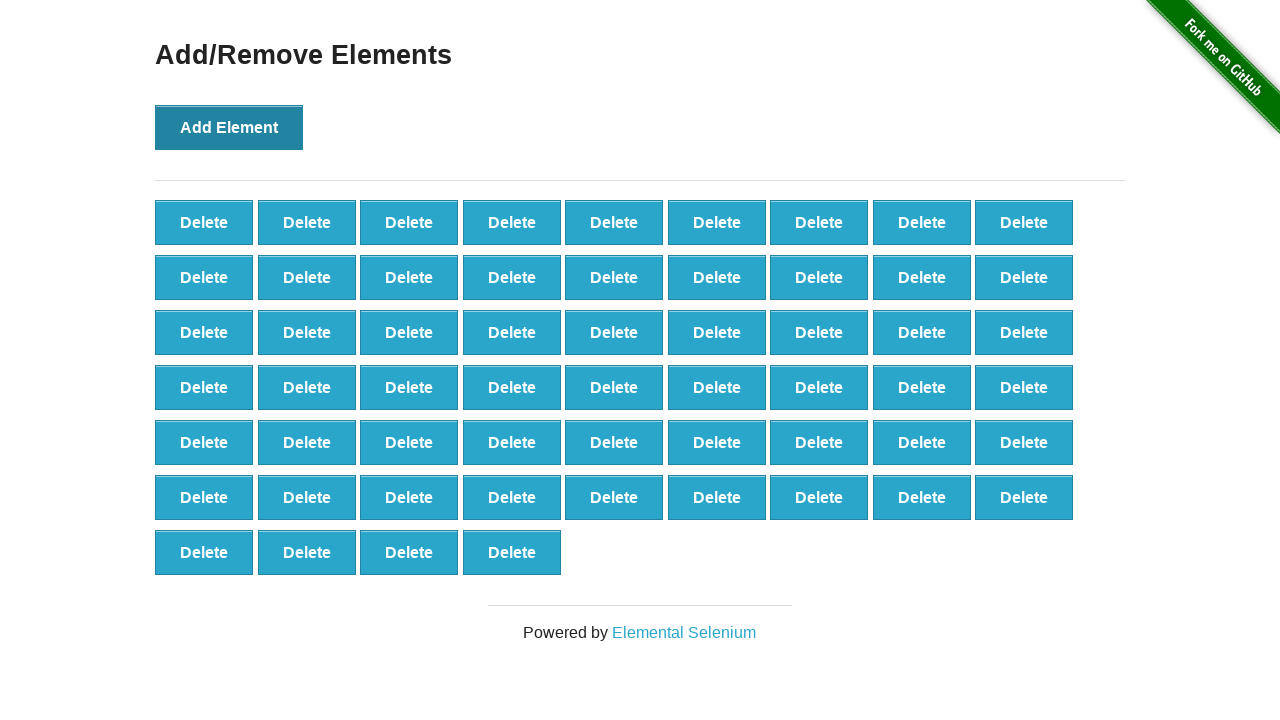

Clicked 'Add Element' button (iteration 59/100) at (229, 127) on button[onclick='addElement()']
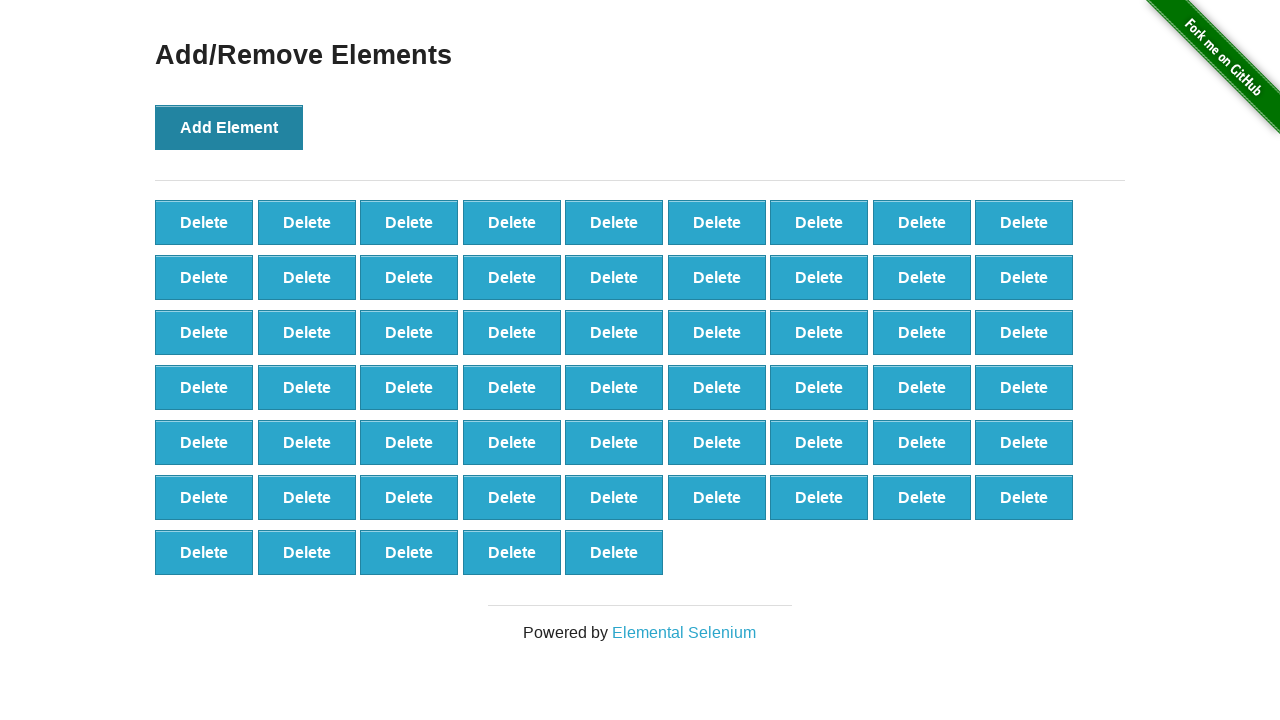

Clicked 'Add Element' button (iteration 60/100) at (229, 127) on button[onclick='addElement()']
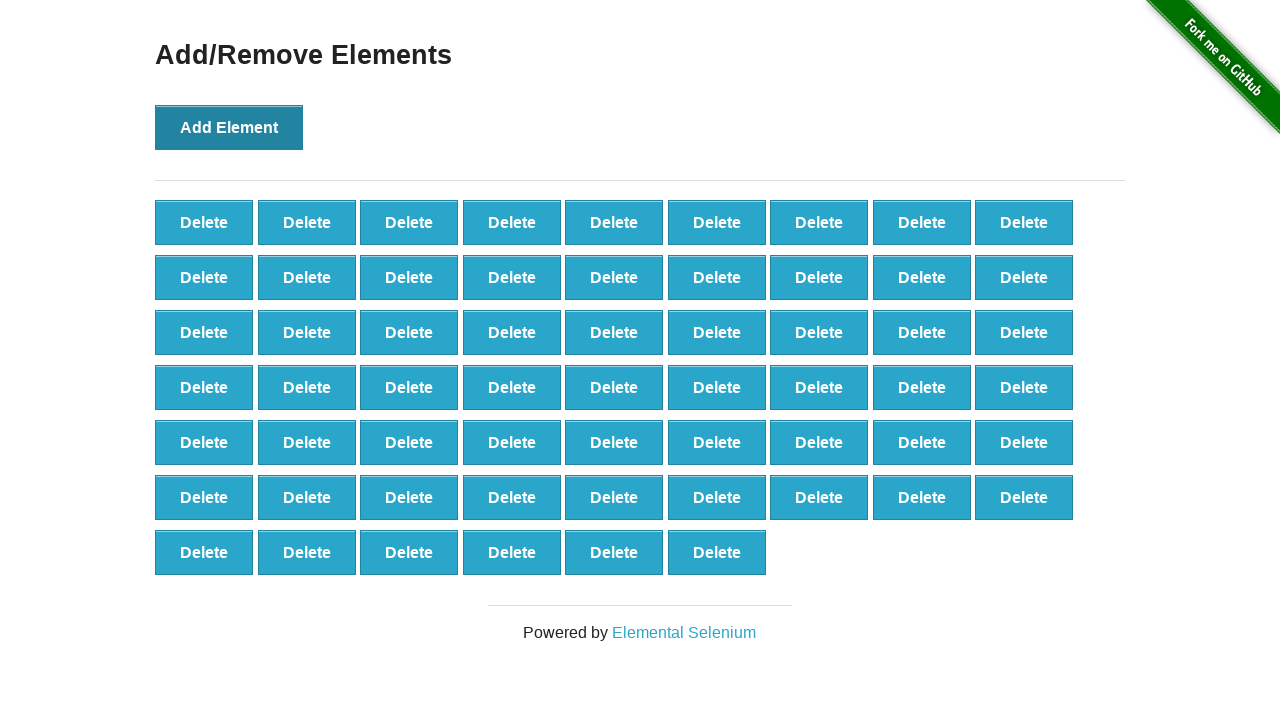

Clicked 'Add Element' button (iteration 61/100) at (229, 127) on button[onclick='addElement()']
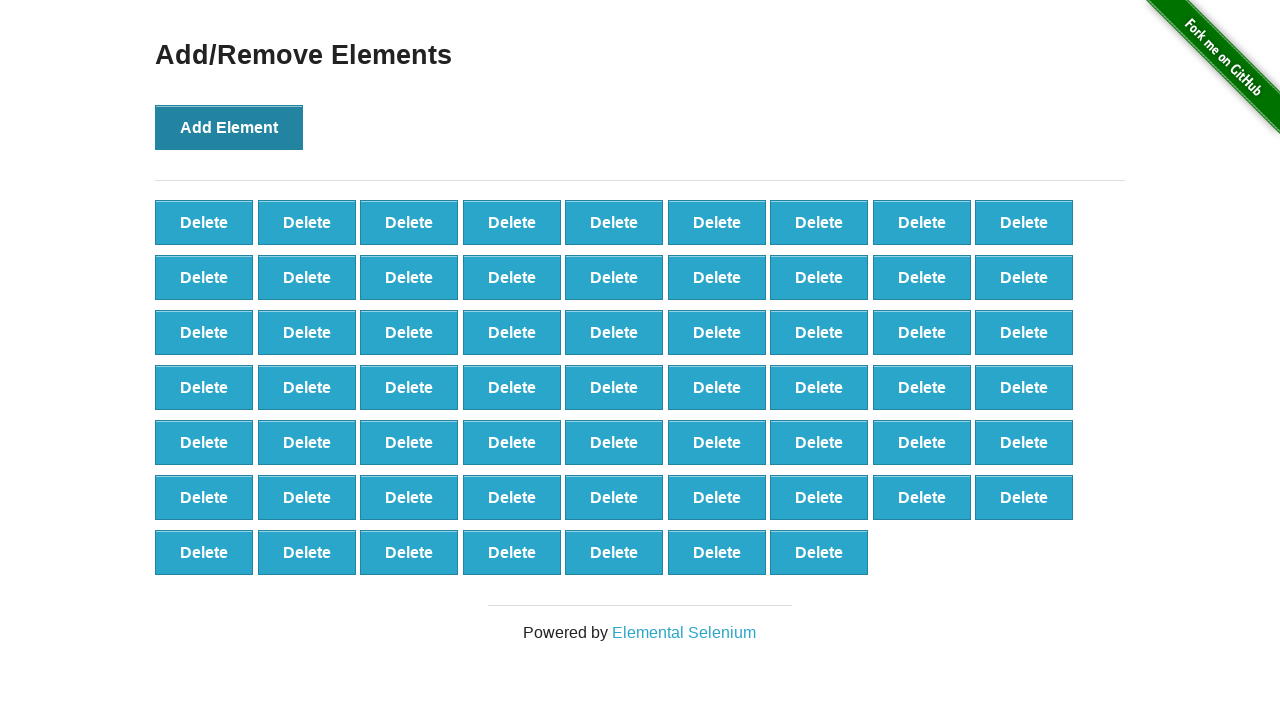

Clicked 'Add Element' button (iteration 62/100) at (229, 127) on button[onclick='addElement()']
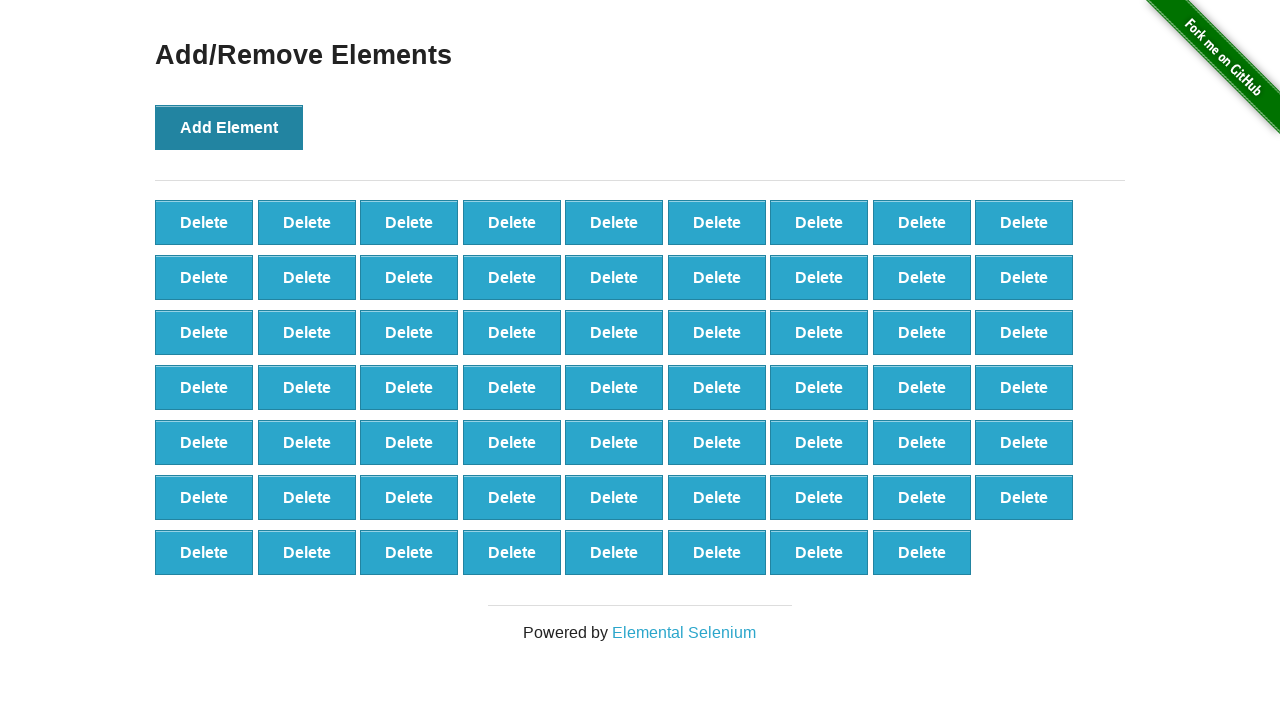

Clicked 'Add Element' button (iteration 63/100) at (229, 127) on button[onclick='addElement()']
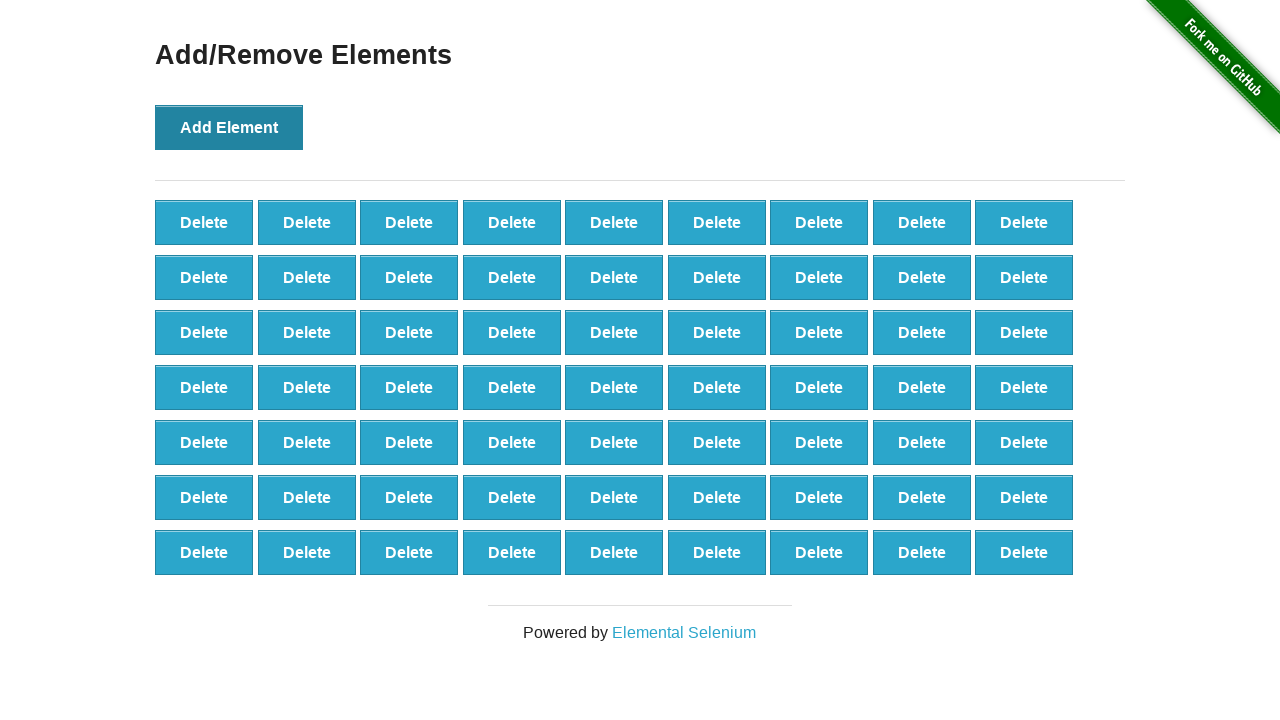

Clicked 'Add Element' button (iteration 64/100) at (229, 127) on button[onclick='addElement()']
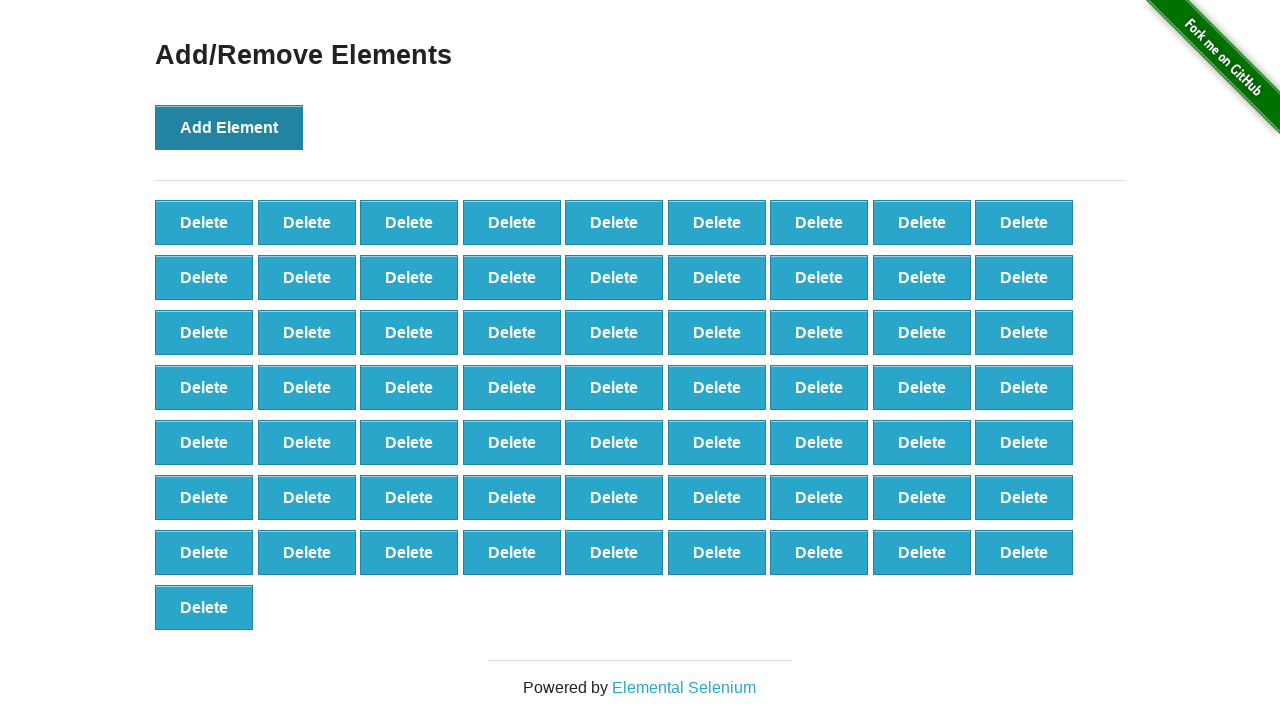

Clicked 'Add Element' button (iteration 65/100) at (229, 127) on button[onclick='addElement()']
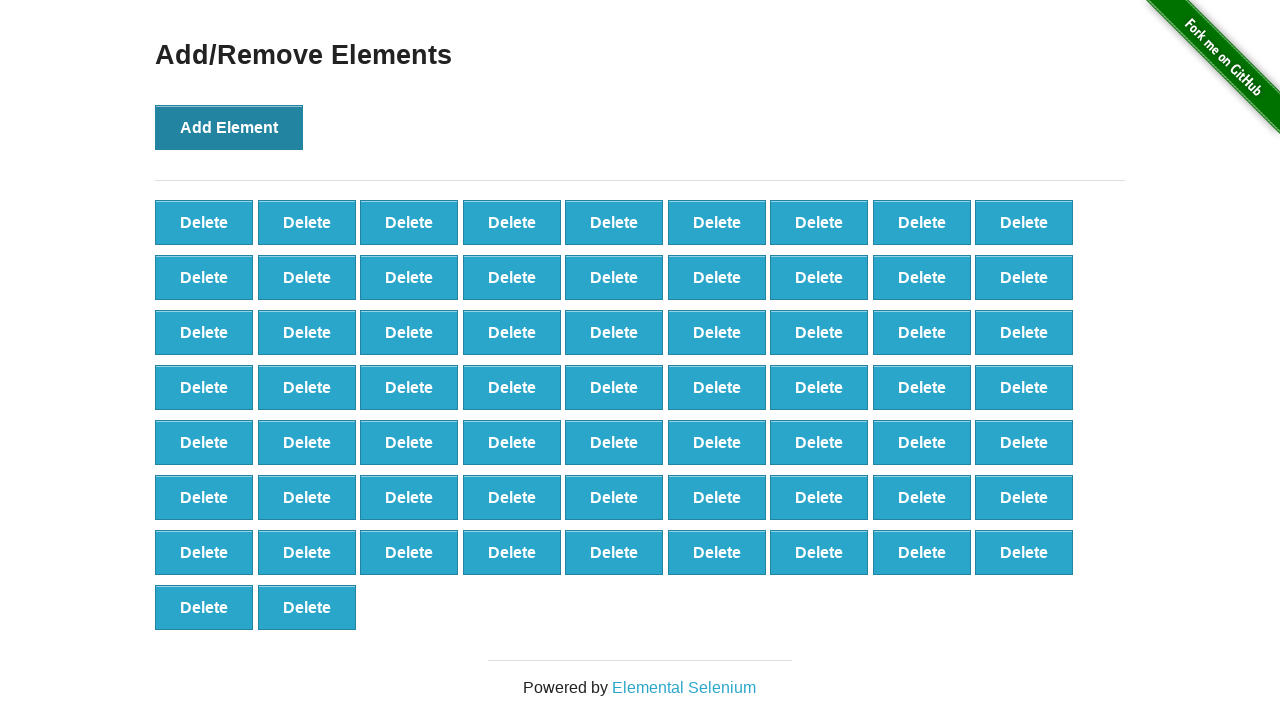

Clicked 'Add Element' button (iteration 66/100) at (229, 127) on button[onclick='addElement()']
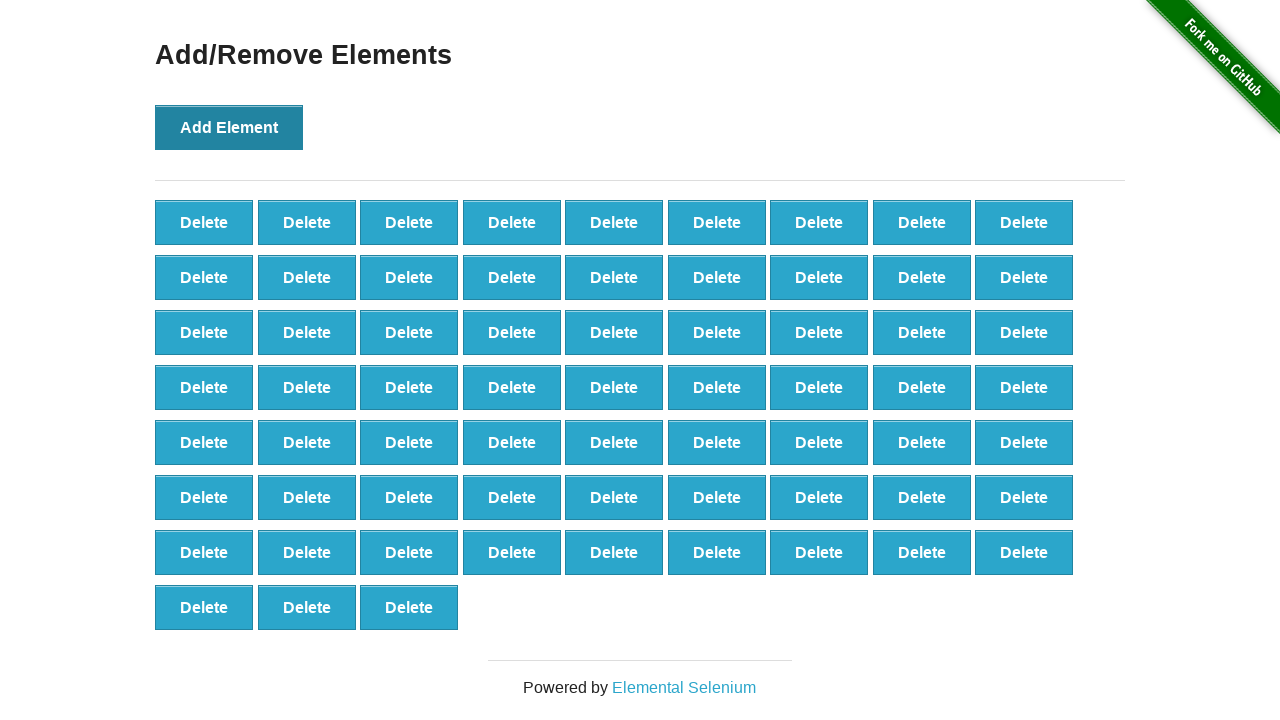

Clicked 'Add Element' button (iteration 67/100) at (229, 127) on button[onclick='addElement()']
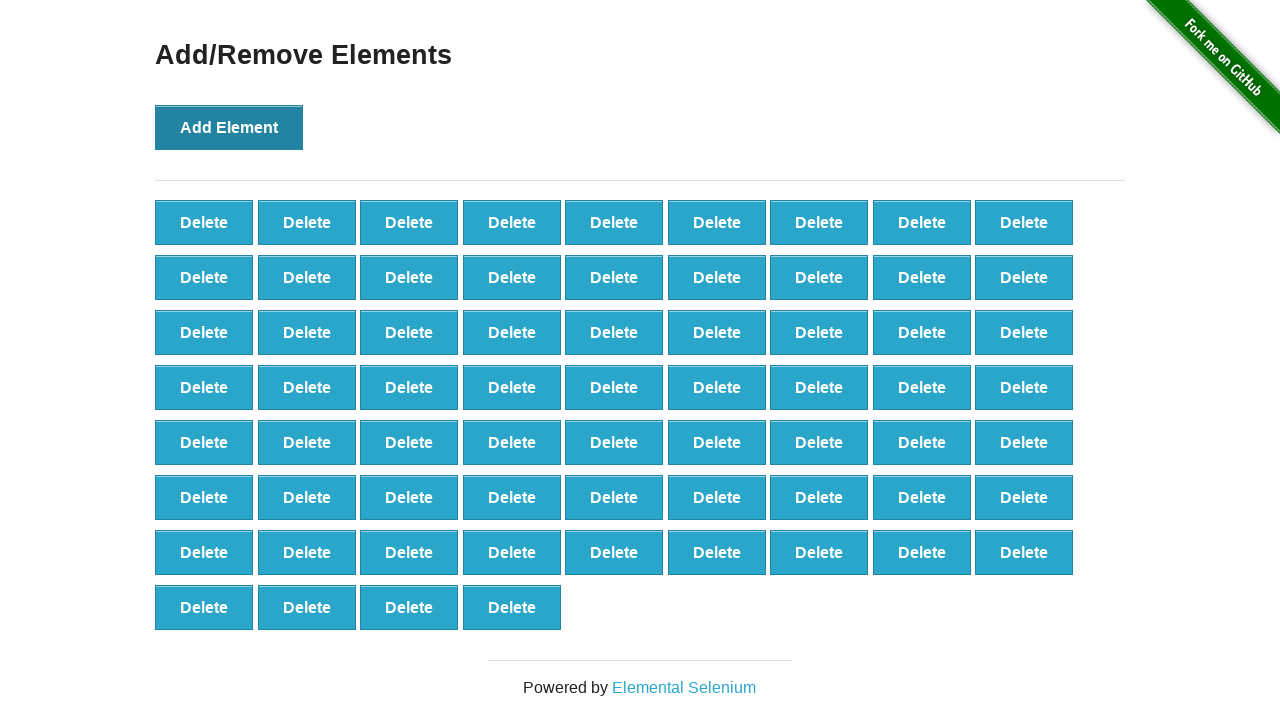

Clicked 'Add Element' button (iteration 68/100) at (229, 127) on button[onclick='addElement()']
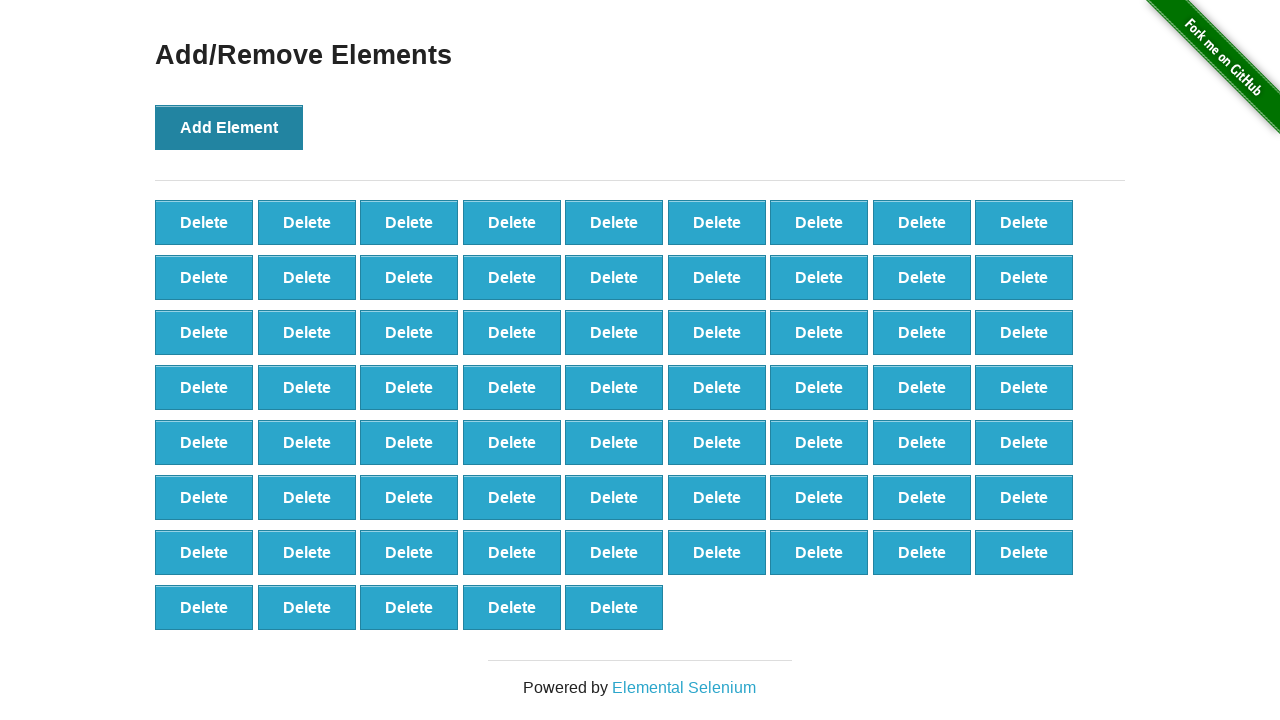

Clicked 'Add Element' button (iteration 69/100) at (229, 127) on button[onclick='addElement()']
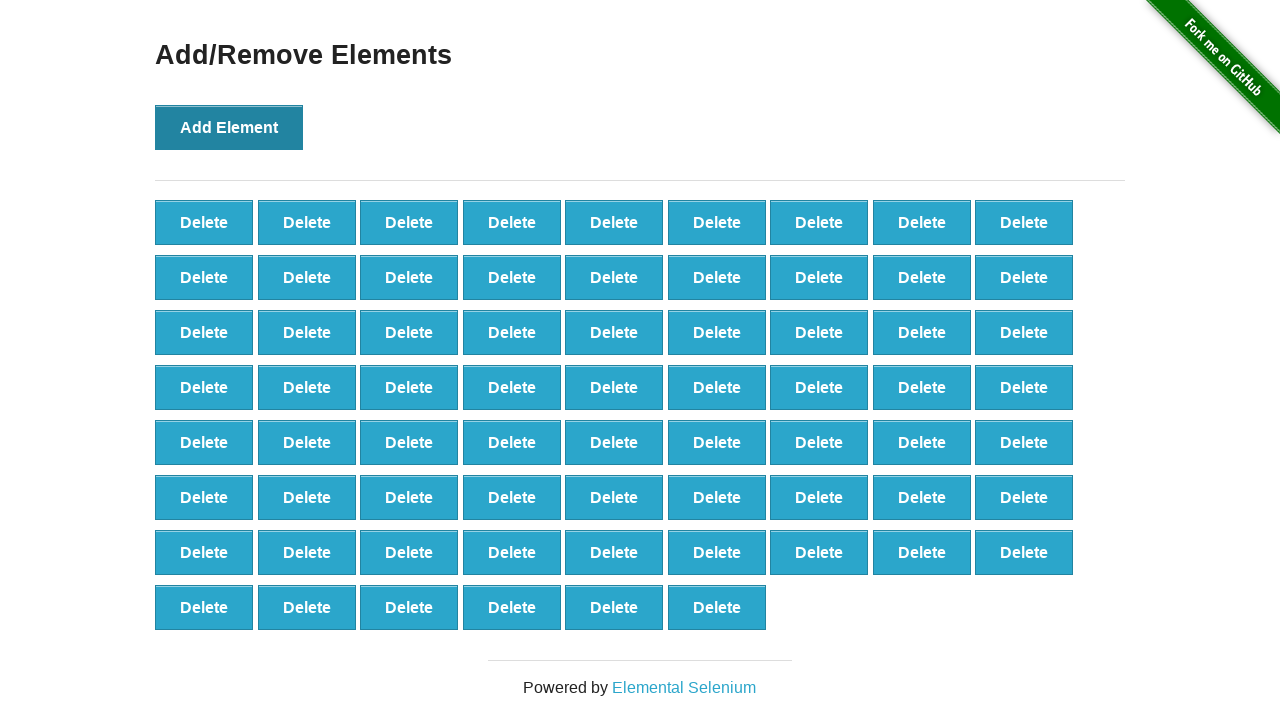

Clicked 'Add Element' button (iteration 70/100) at (229, 127) on button[onclick='addElement()']
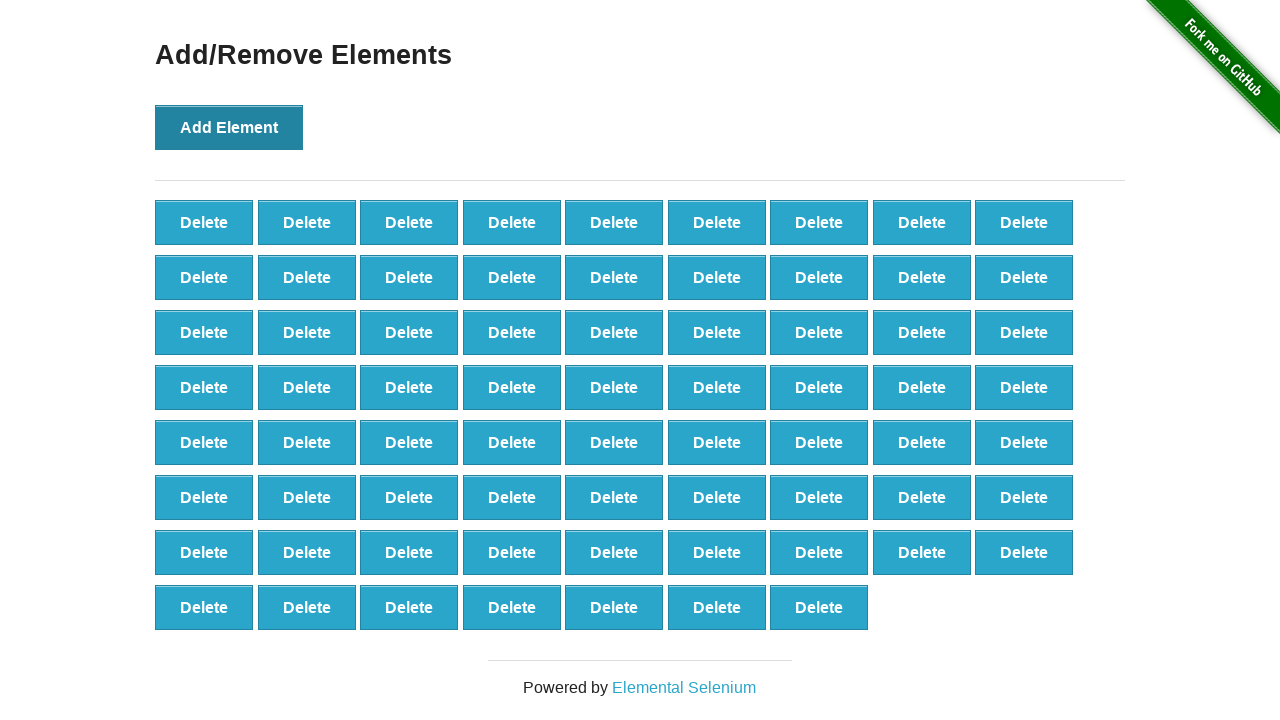

Clicked 'Add Element' button (iteration 71/100) at (229, 127) on button[onclick='addElement()']
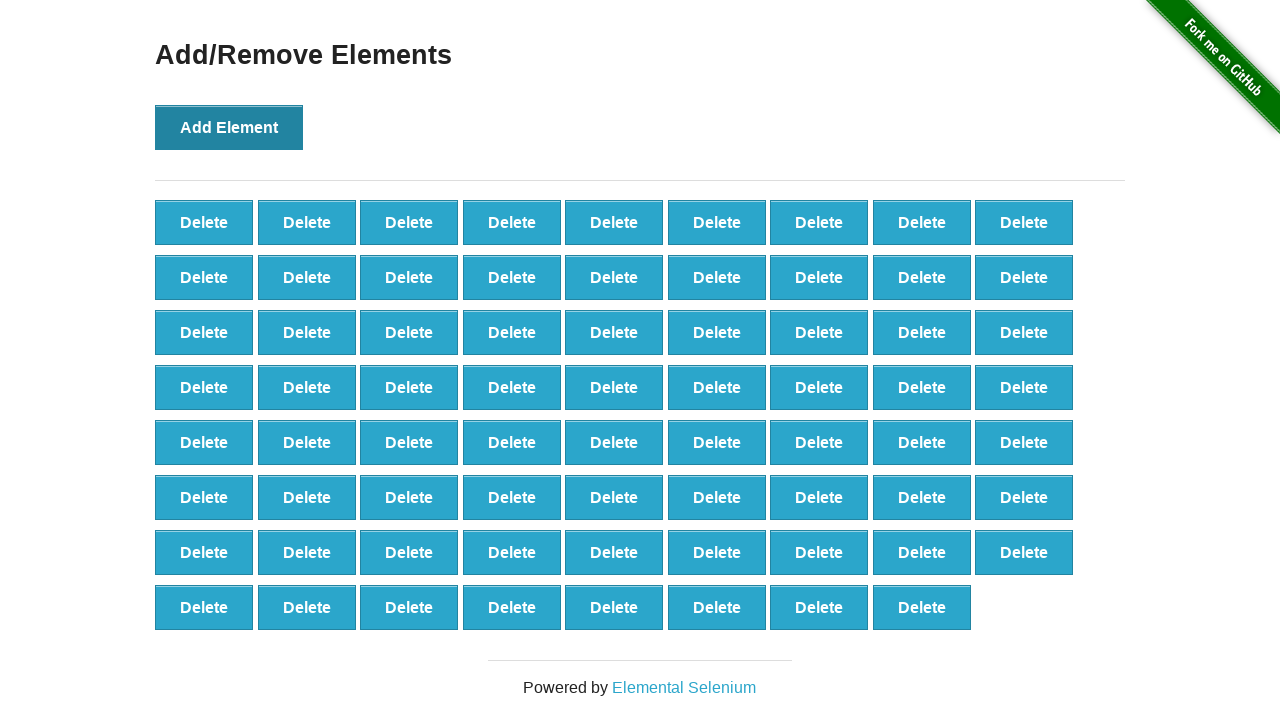

Clicked 'Add Element' button (iteration 72/100) at (229, 127) on button[onclick='addElement()']
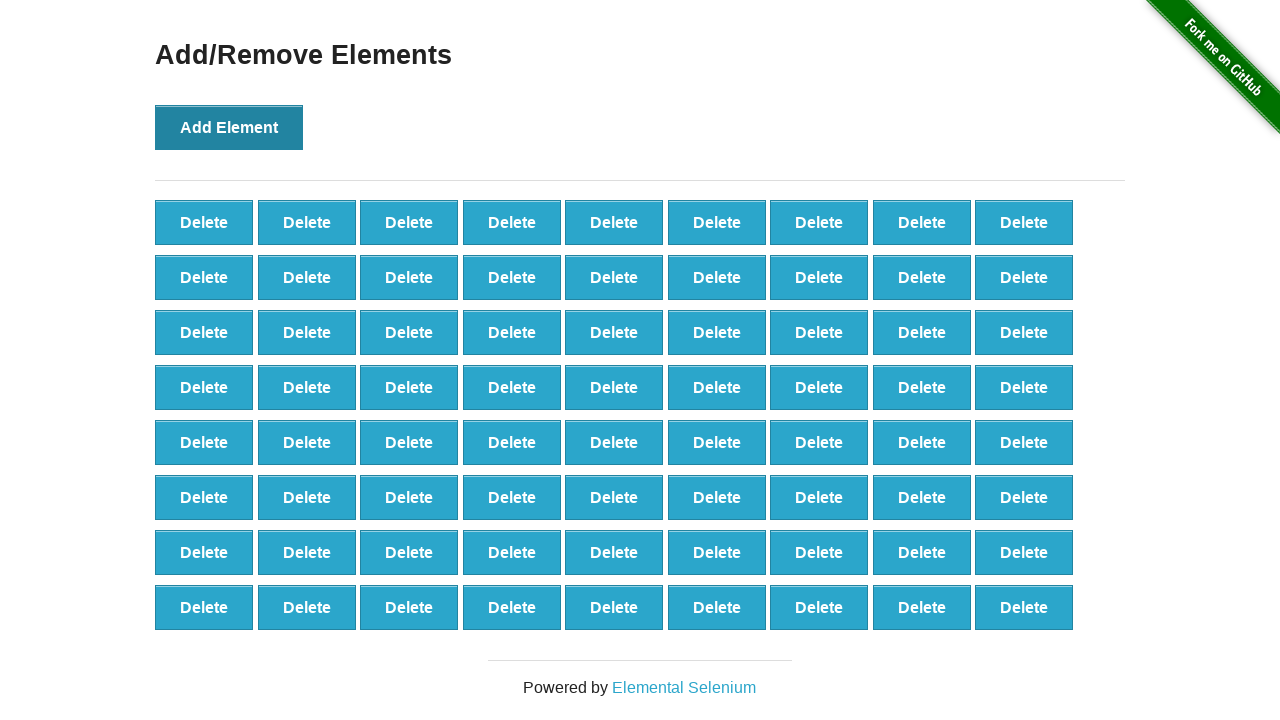

Clicked 'Add Element' button (iteration 73/100) at (229, 127) on button[onclick='addElement()']
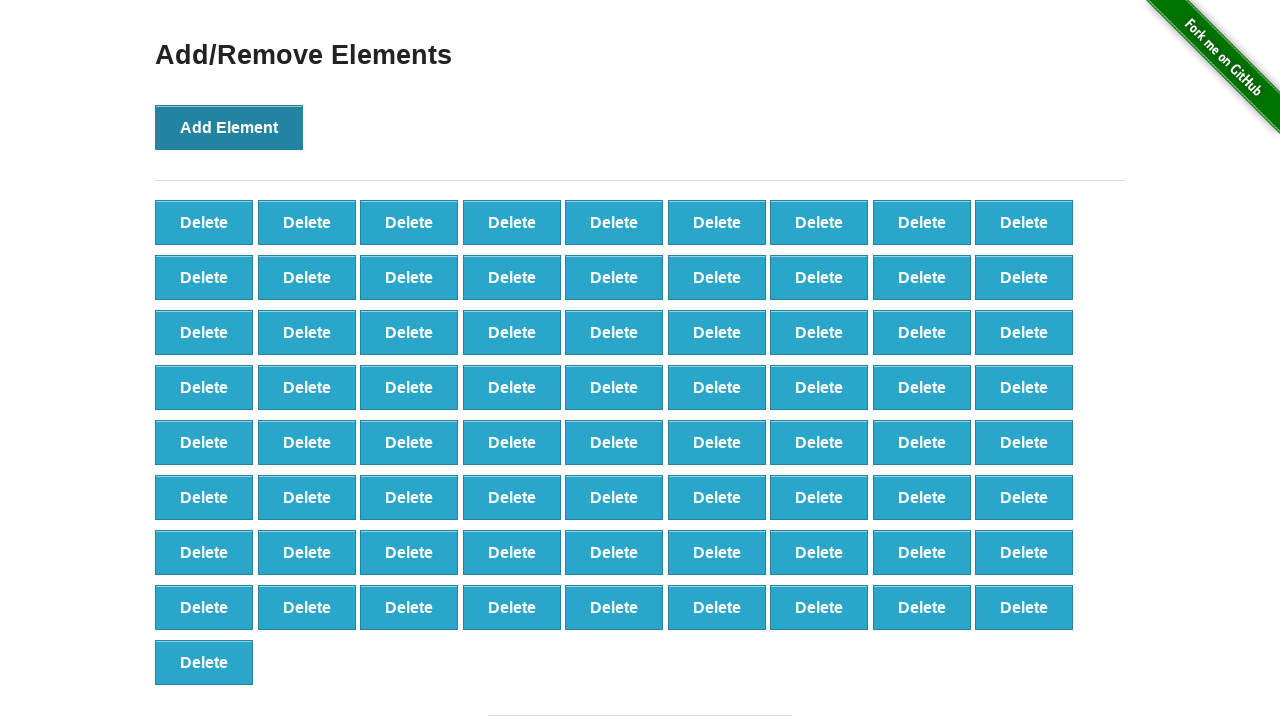

Clicked 'Add Element' button (iteration 74/100) at (229, 127) on button[onclick='addElement()']
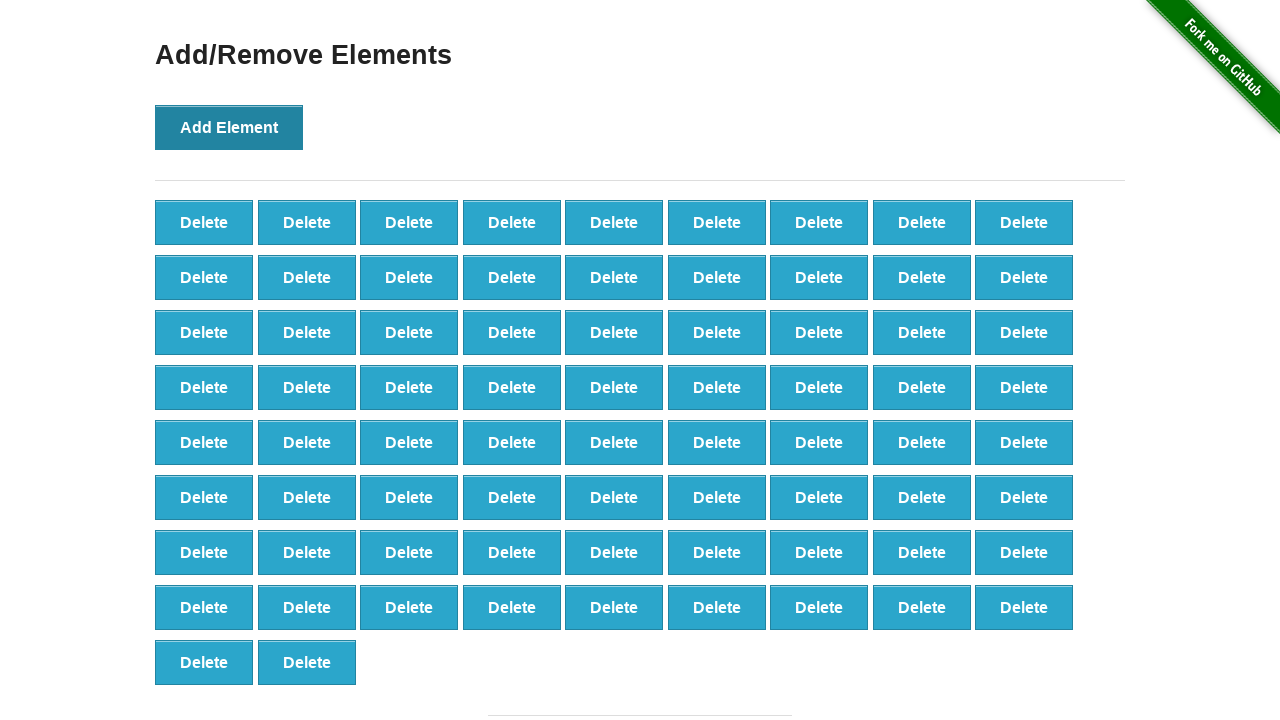

Clicked 'Add Element' button (iteration 75/100) at (229, 127) on button[onclick='addElement()']
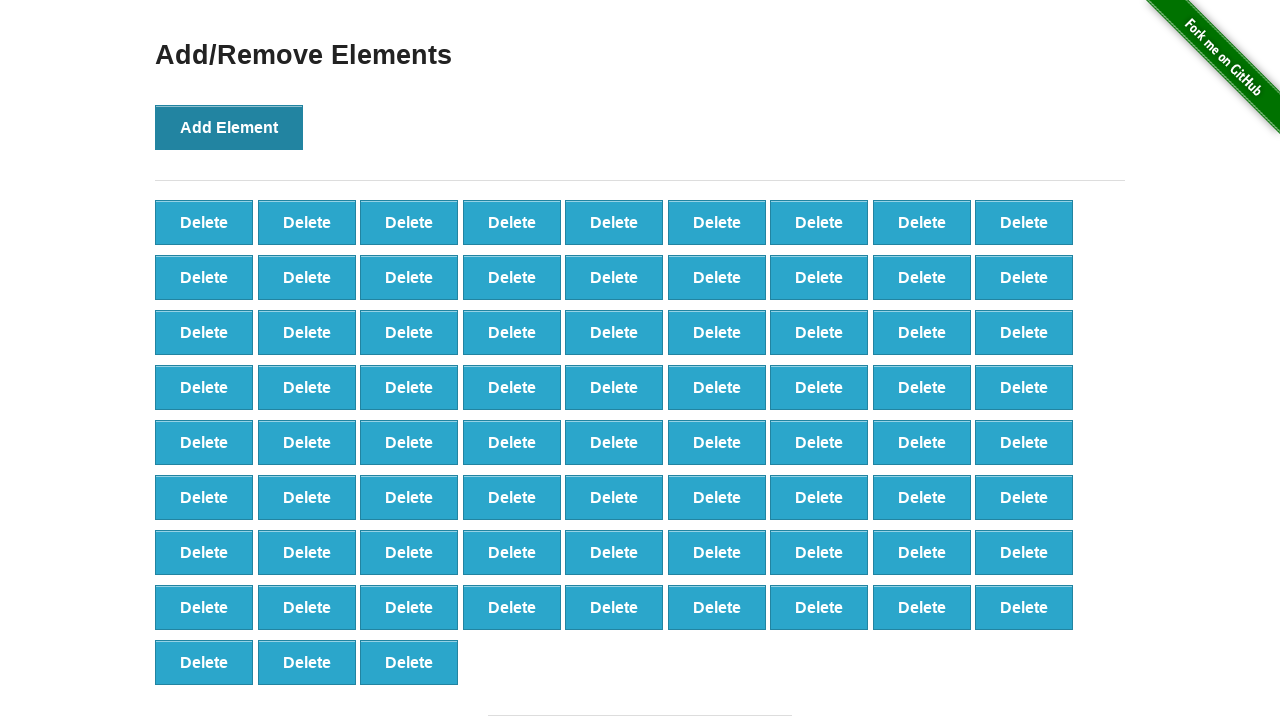

Clicked 'Add Element' button (iteration 76/100) at (229, 127) on button[onclick='addElement()']
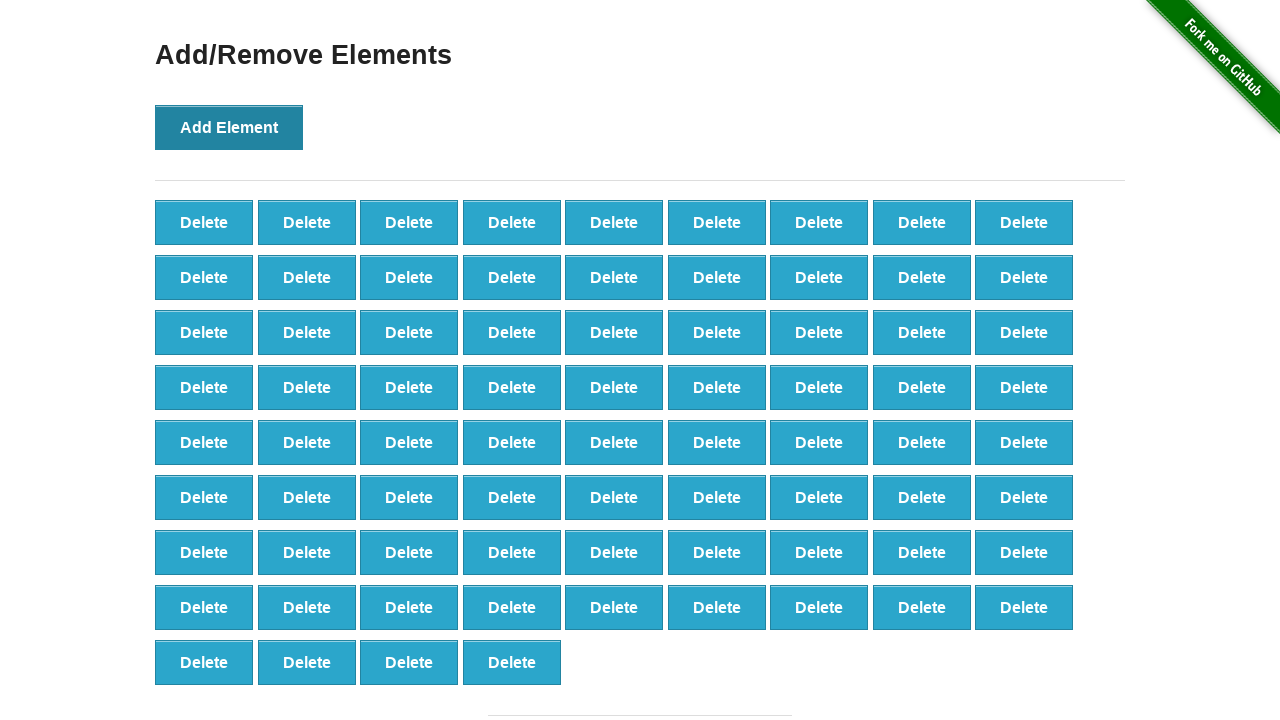

Clicked 'Add Element' button (iteration 77/100) at (229, 127) on button[onclick='addElement()']
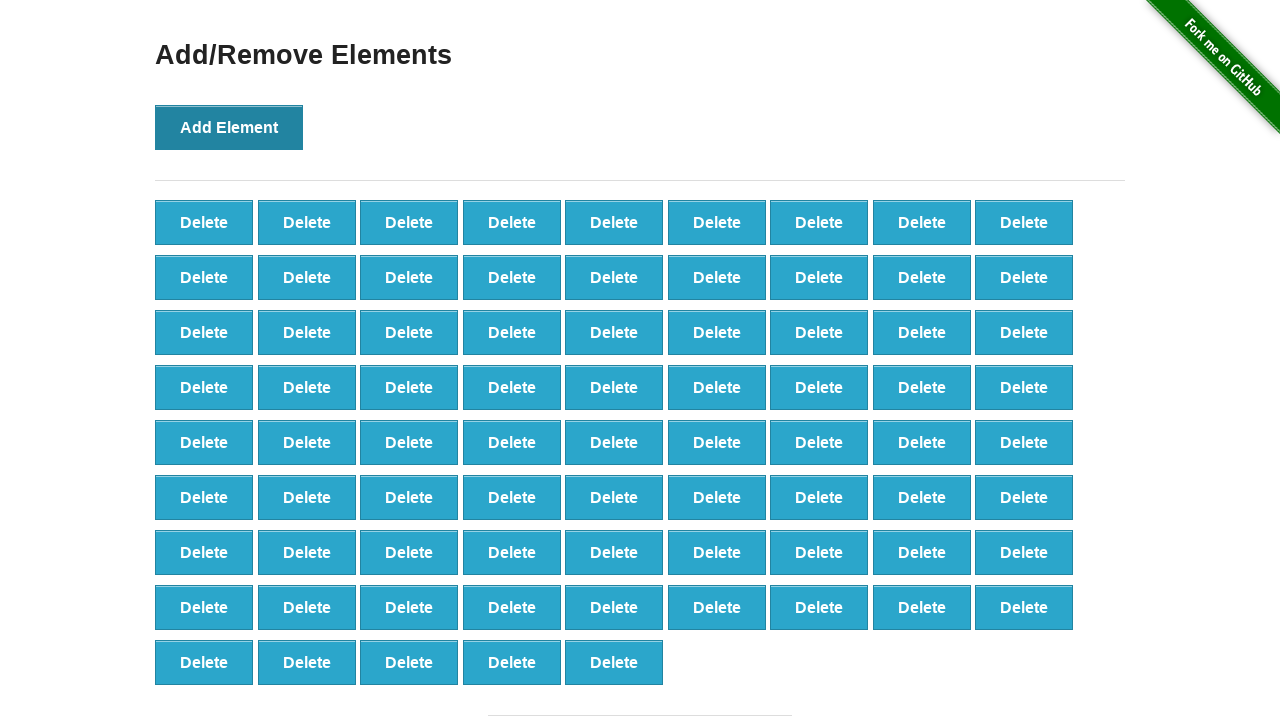

Clicked 'Add Element' button (iteration 78/100) at (229, 127) on button[onclick='addElement()']
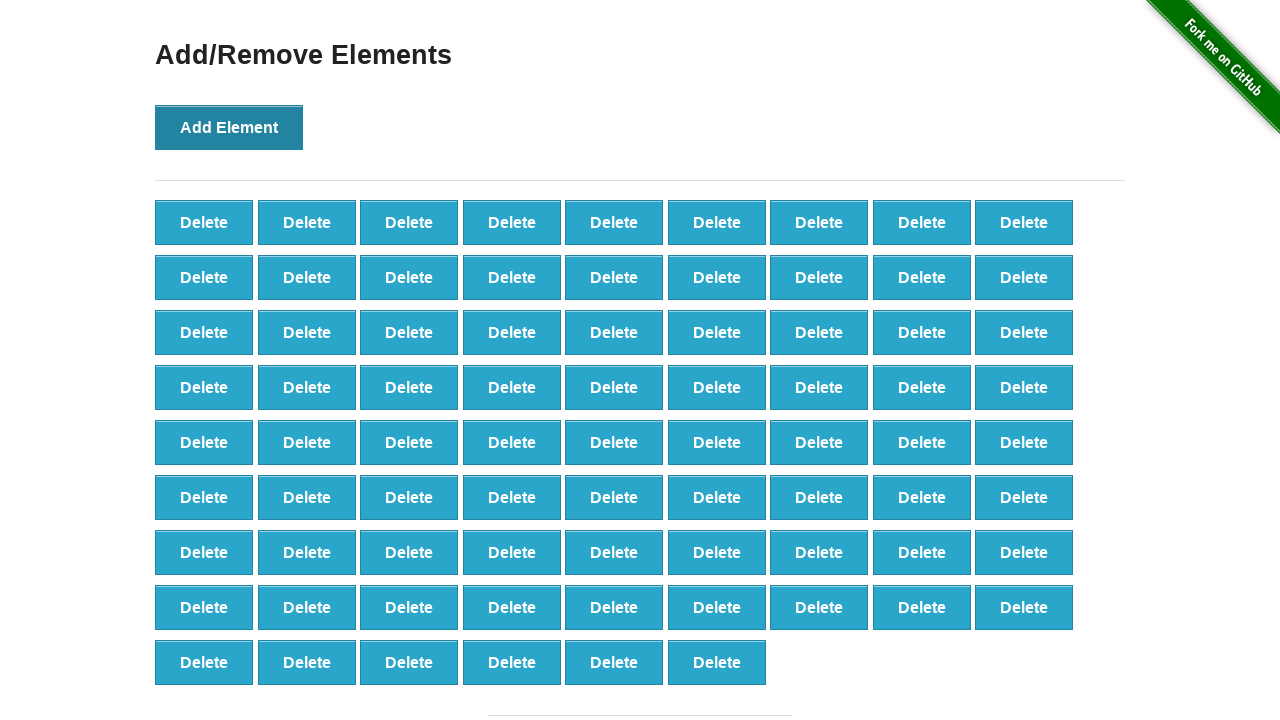

Clicked 'Add Element' button (iteration 79/100) at (229, 127) on button[onclick='addElement()']
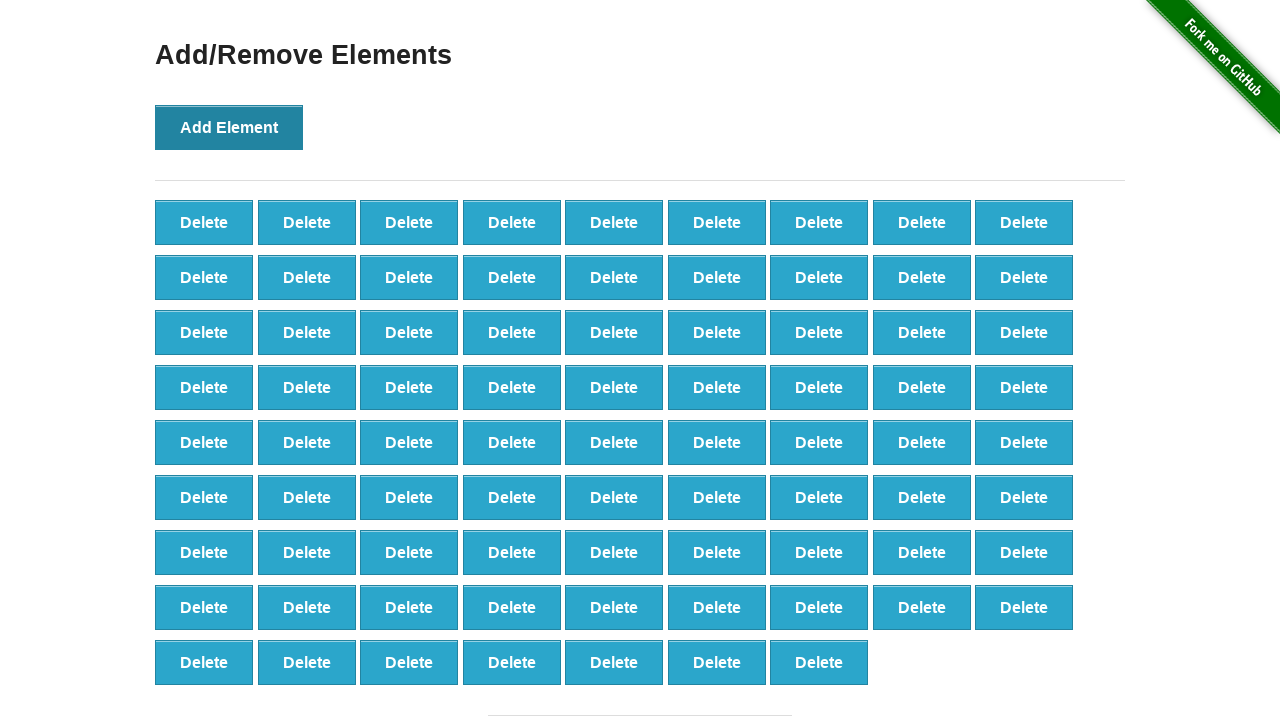

Clicked 'Add Element' button (iteration 80/100) at (229, 127) on button[onclick='addElement()']
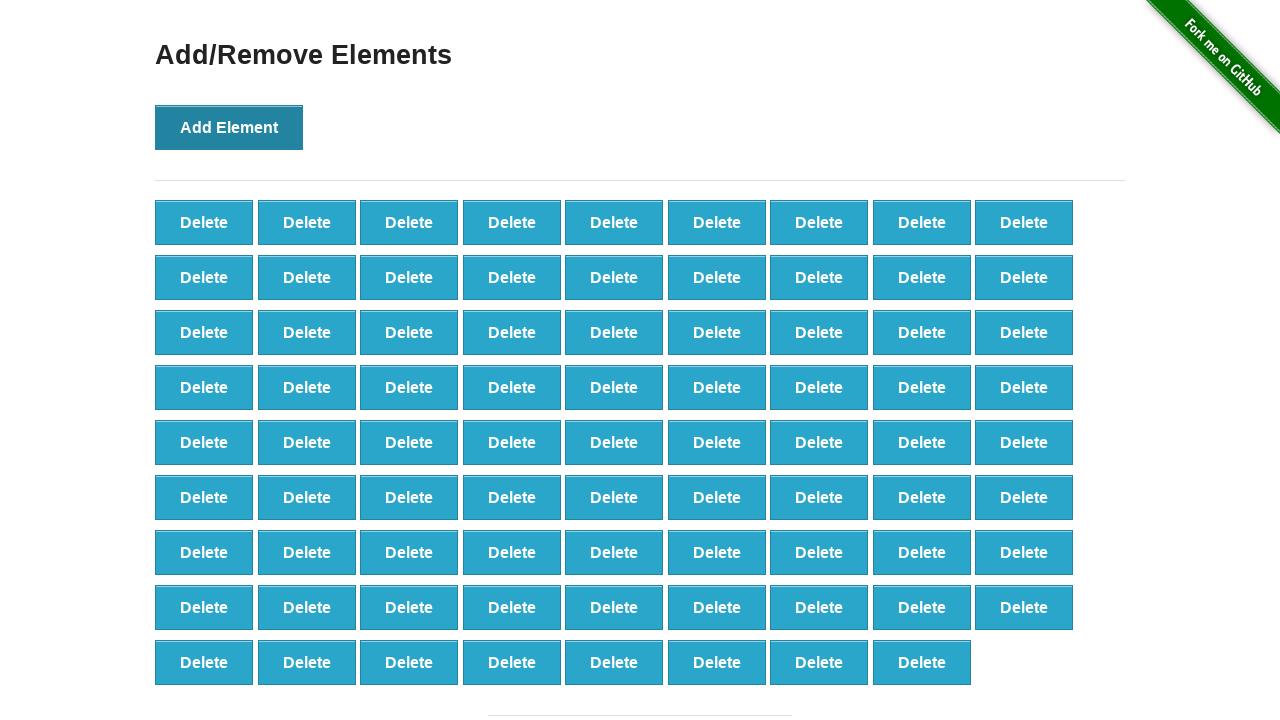

Clicked 'Add Element' button (iteration 81/100) at (229, 127) on button[onclick='addElement()']
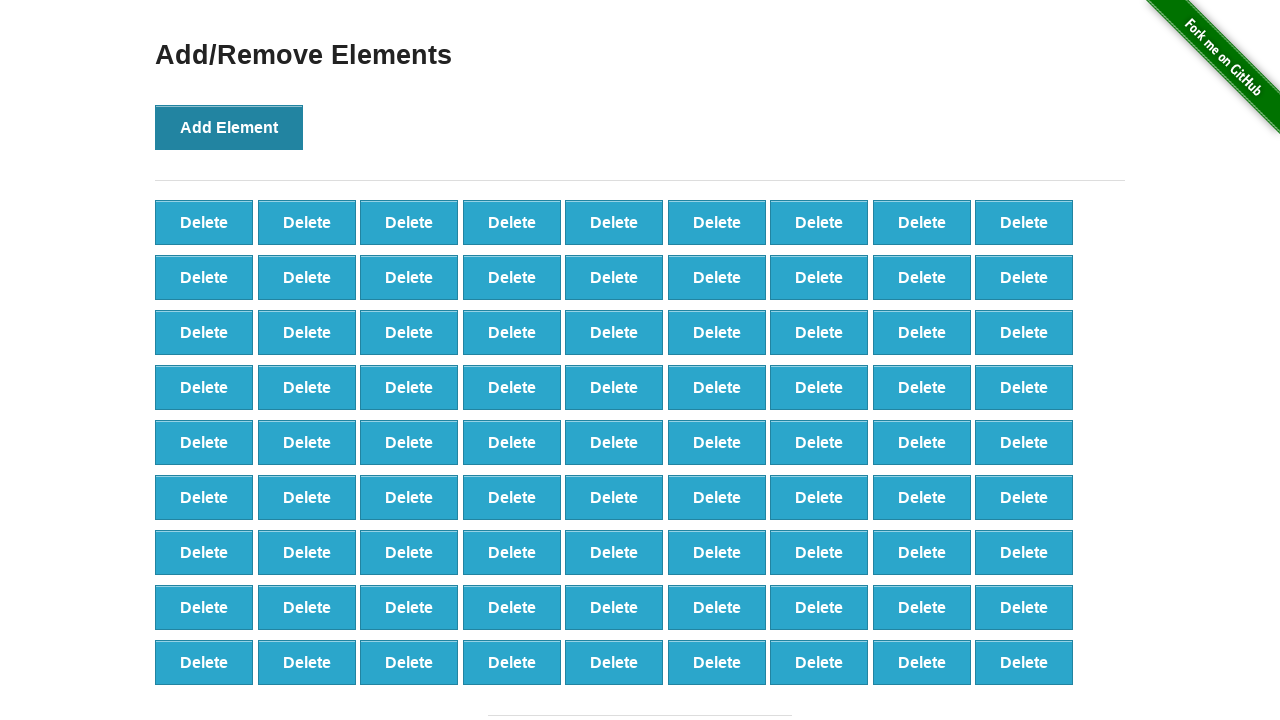

Clicked 'Add Element' button (iteration 82/100) at (229, 127) on button[onclick='addElement()']
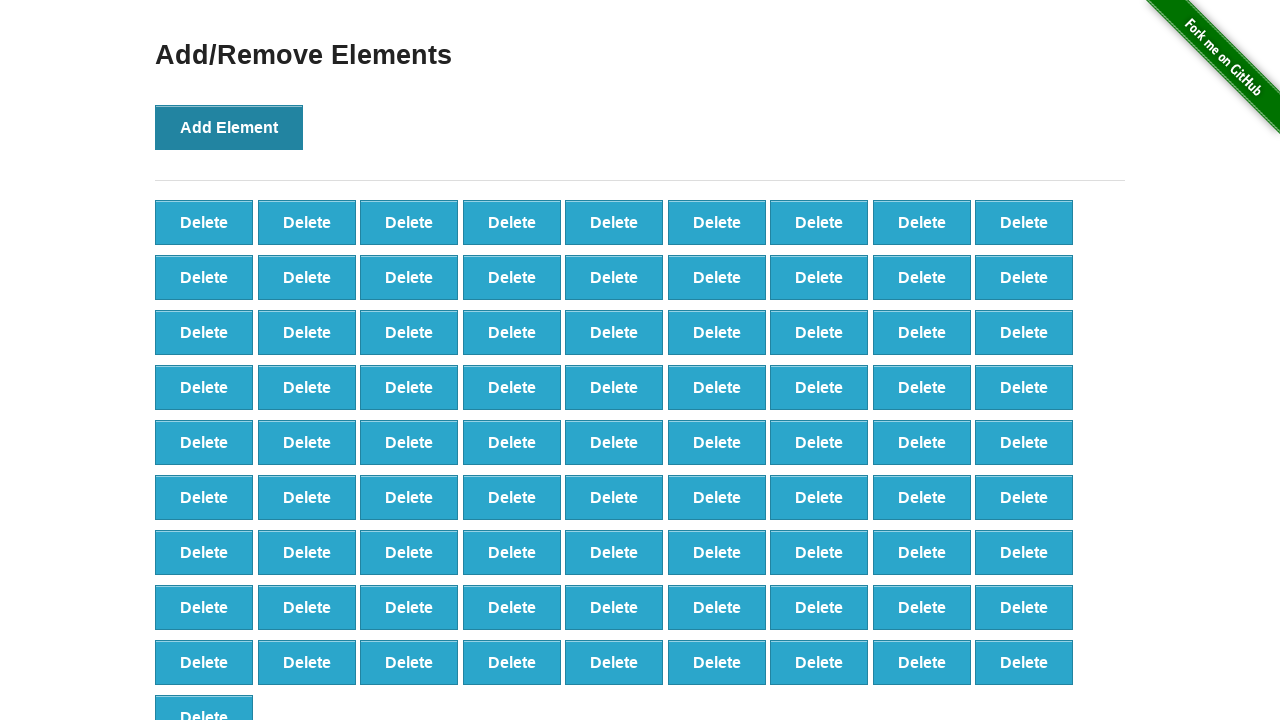

Clicked 'Add Element' button (iteration 83/100) at (229, 127) on button[onclick='addElement()']
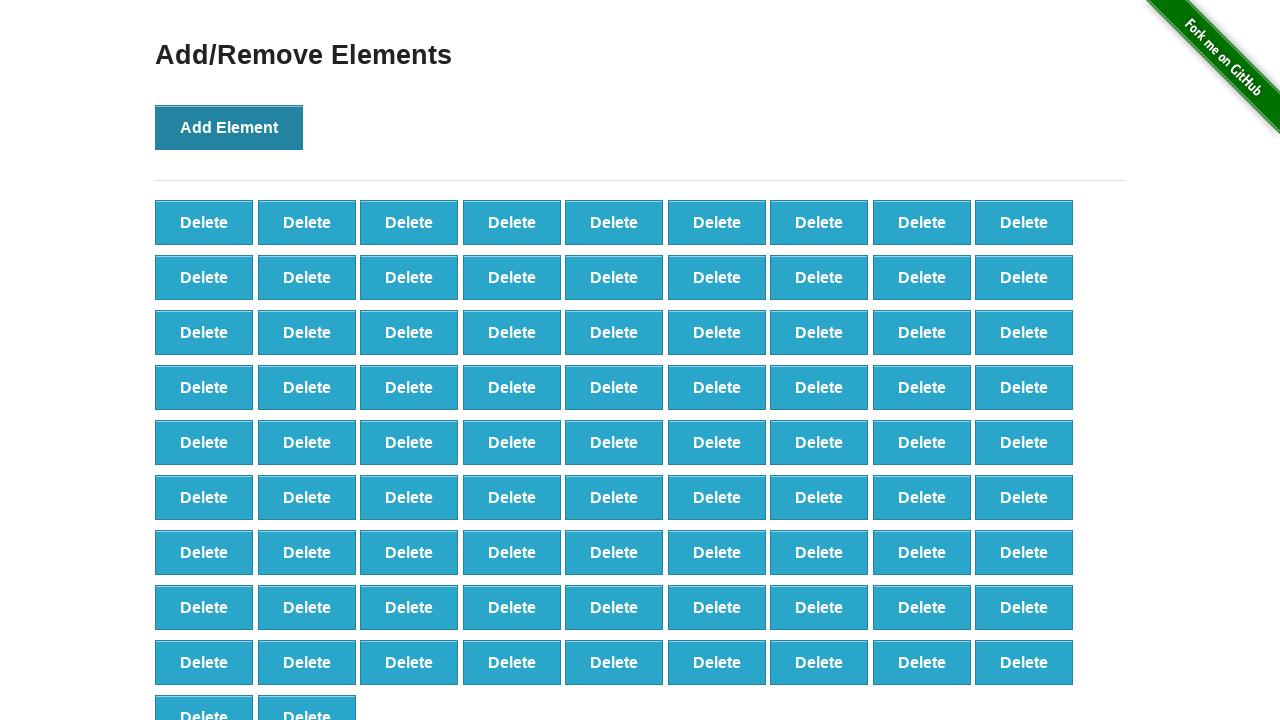

Clicked 'Add Element' button (iteration 84/100) at (229, 127) on button[onclick='addElement()']
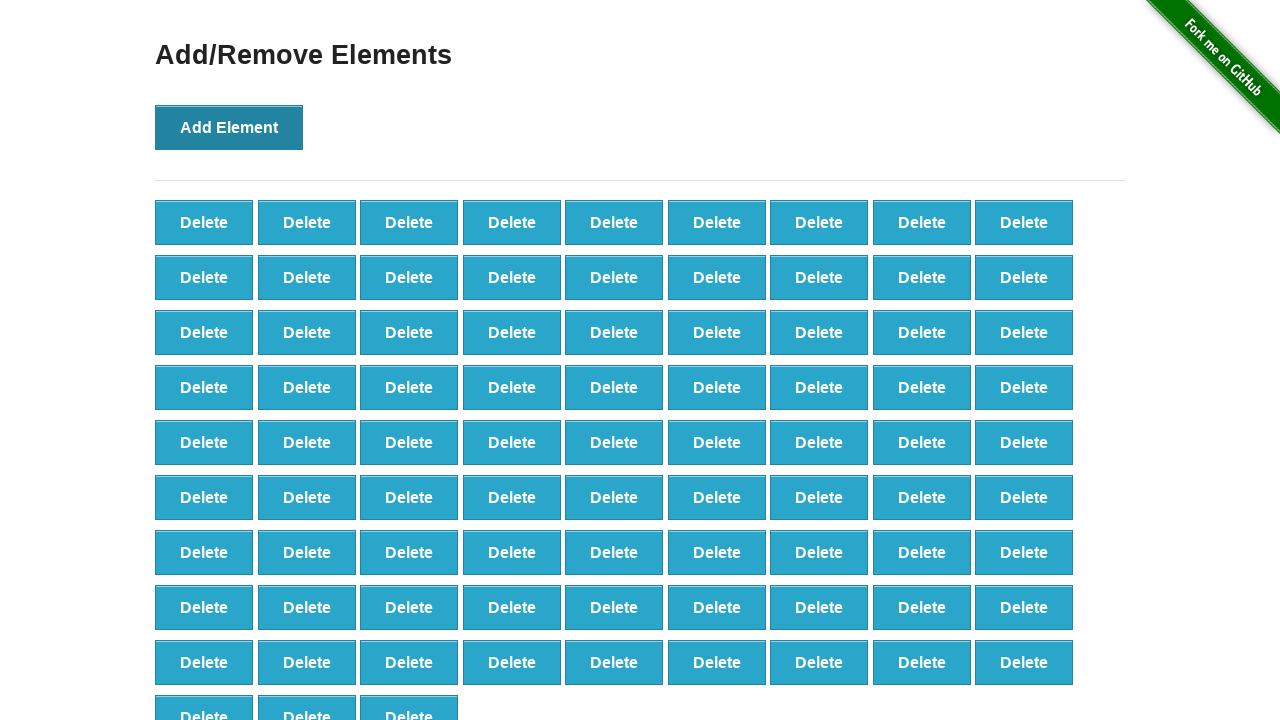

Clicked 'Add Element' button (iteration 85/100) at (229, 127) on button[onclick='addElement()']
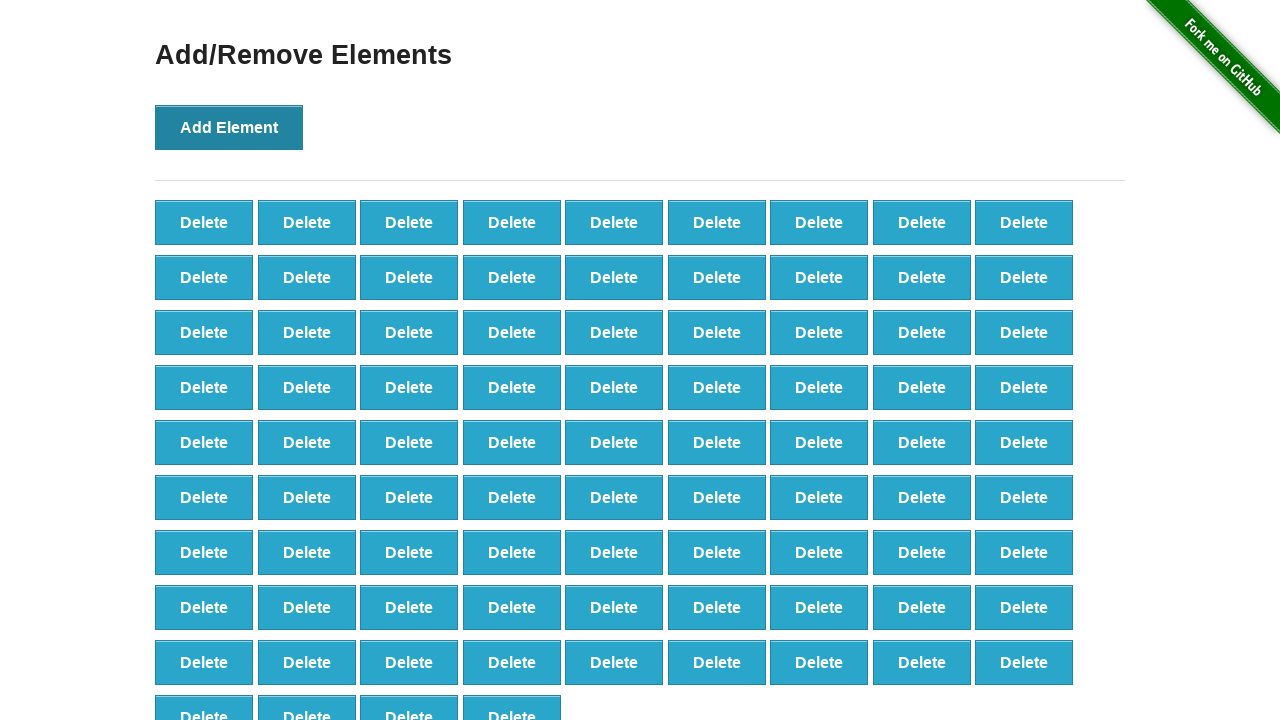

Clicked 'Add Element' button (iteration 86/100) at (229, 127) on button[onclick='addElement()']
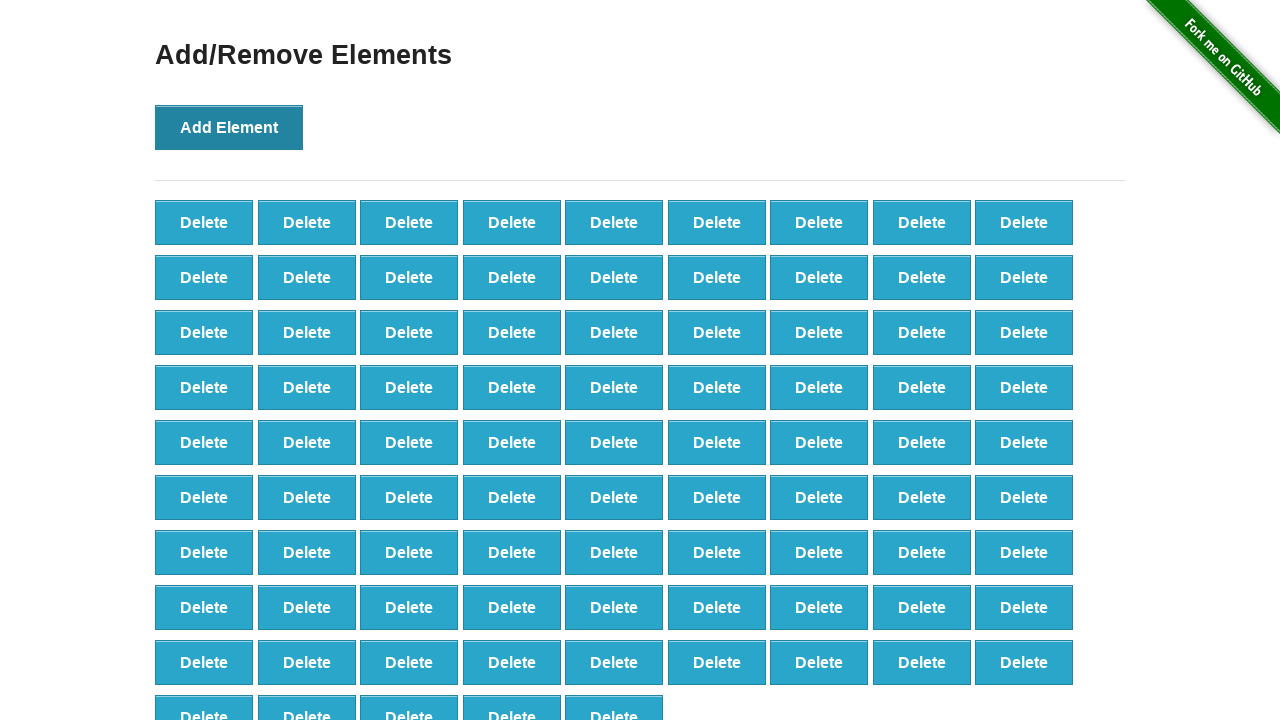

Clicked 'Add Element' button (iteration 87/100) at (229, 127) on button[onclick='addElement()']
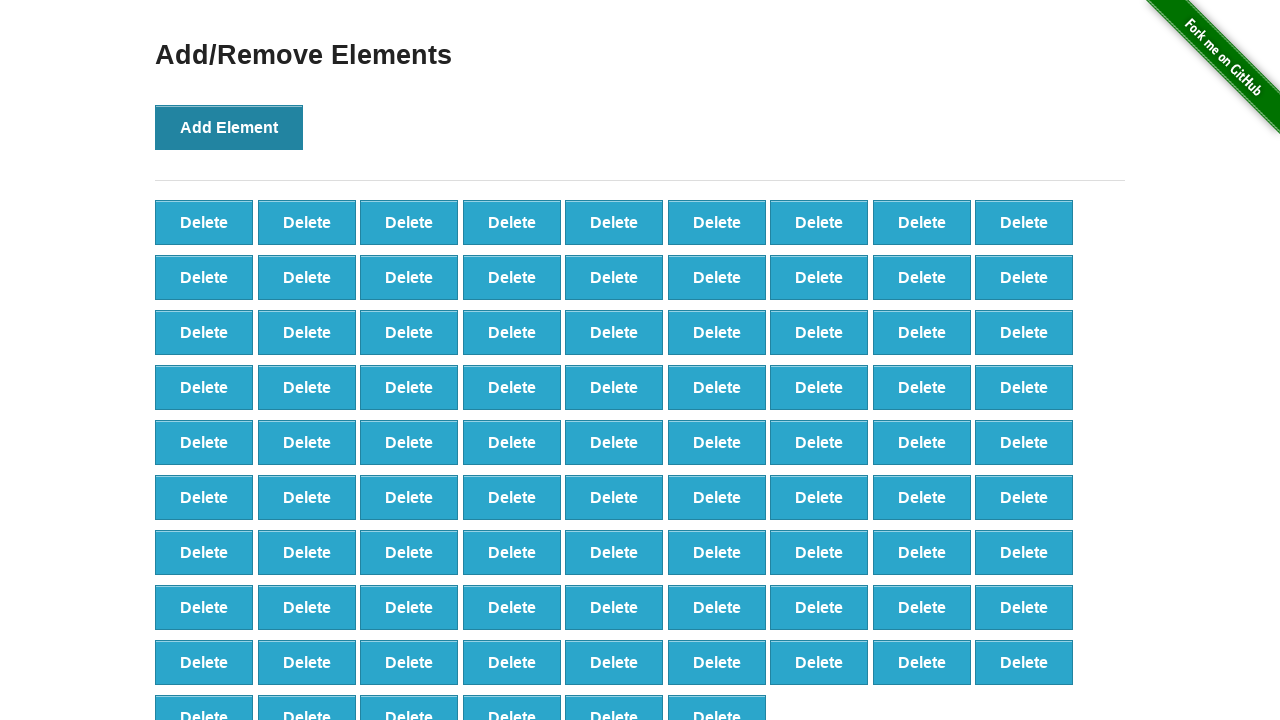

Clicked 'Add Element' button (iteration 88/100) at (229, 127) on button[onclick='addElement()']
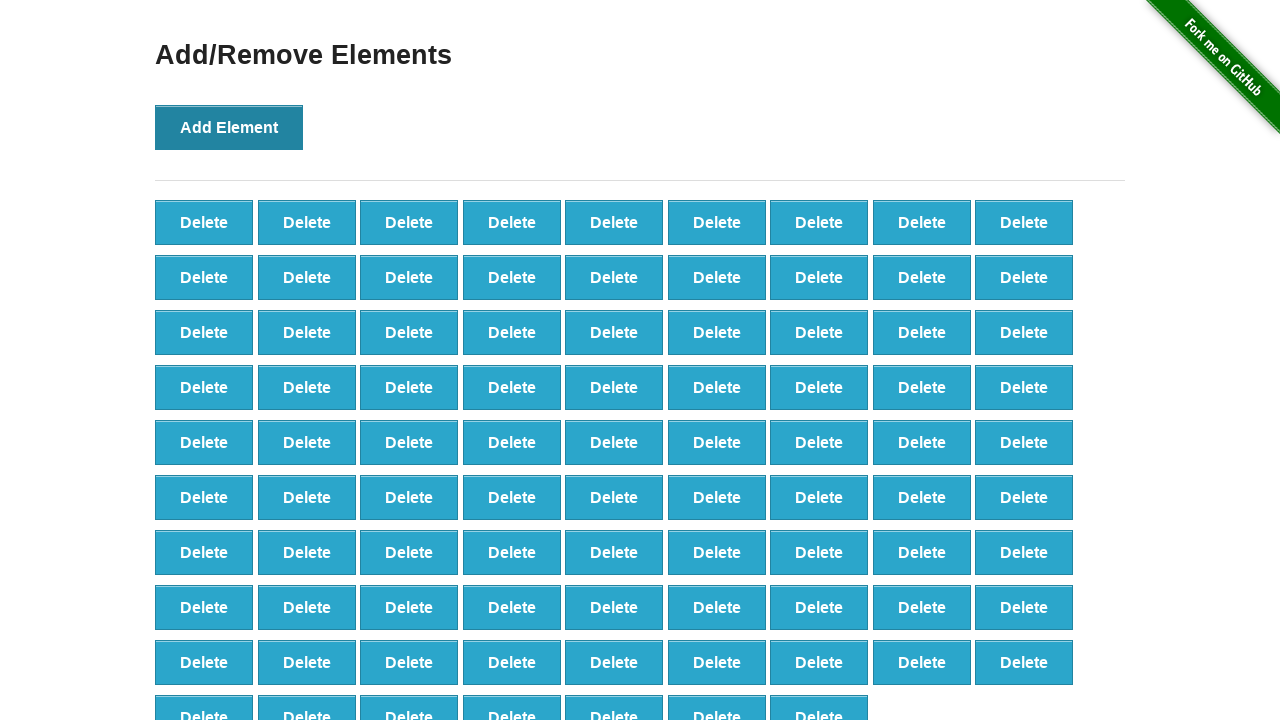

Clicked 'Add Element' button (iteration 89/100) at (229, 127) on button[onclick='addElement()']
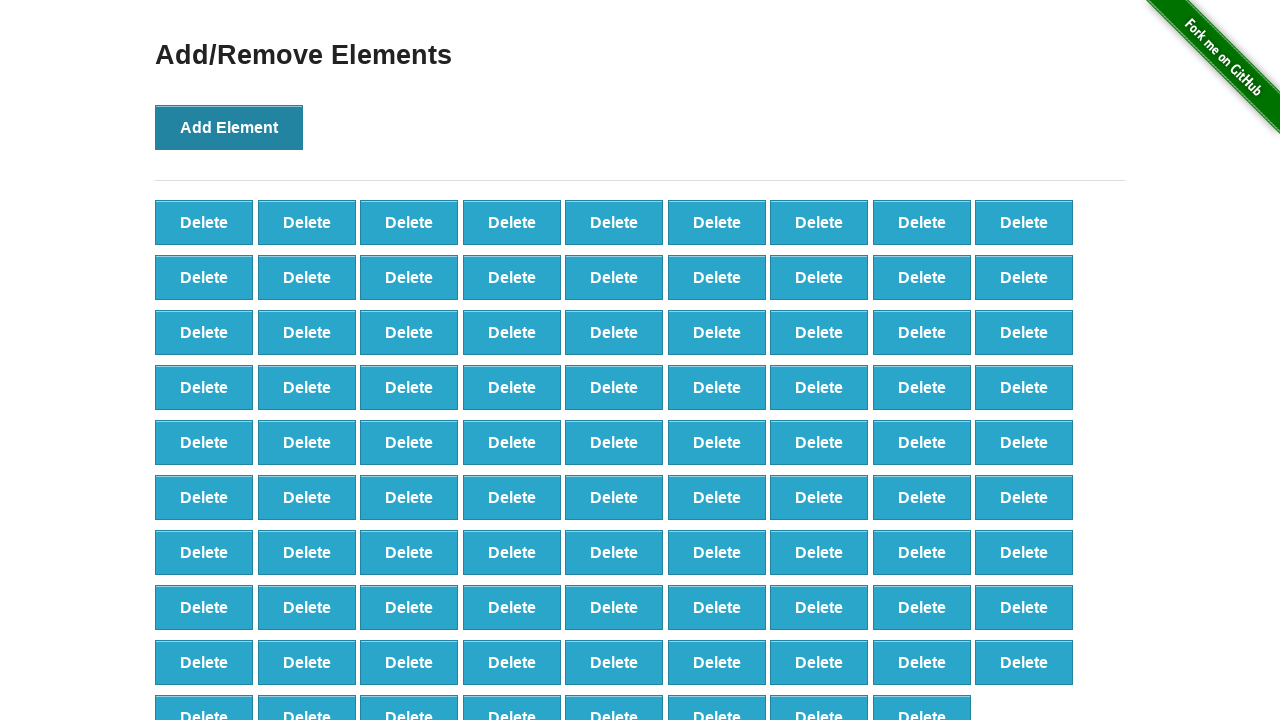

Clicked 'Add Element' button (iteration 90/100) at (229, 127) on button[onclick='addElement()']
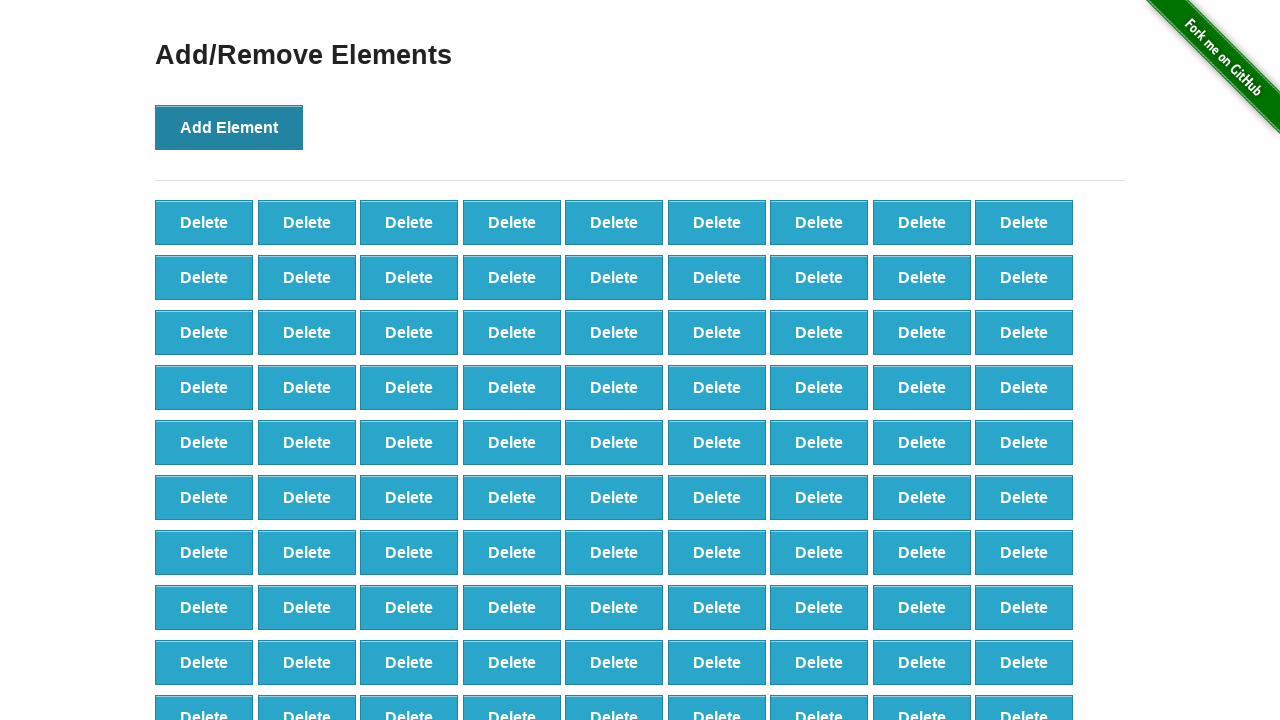

Clicked 'Add Element' button (iteration 91/100) at (229, 127) on button[onclick='addElement()']
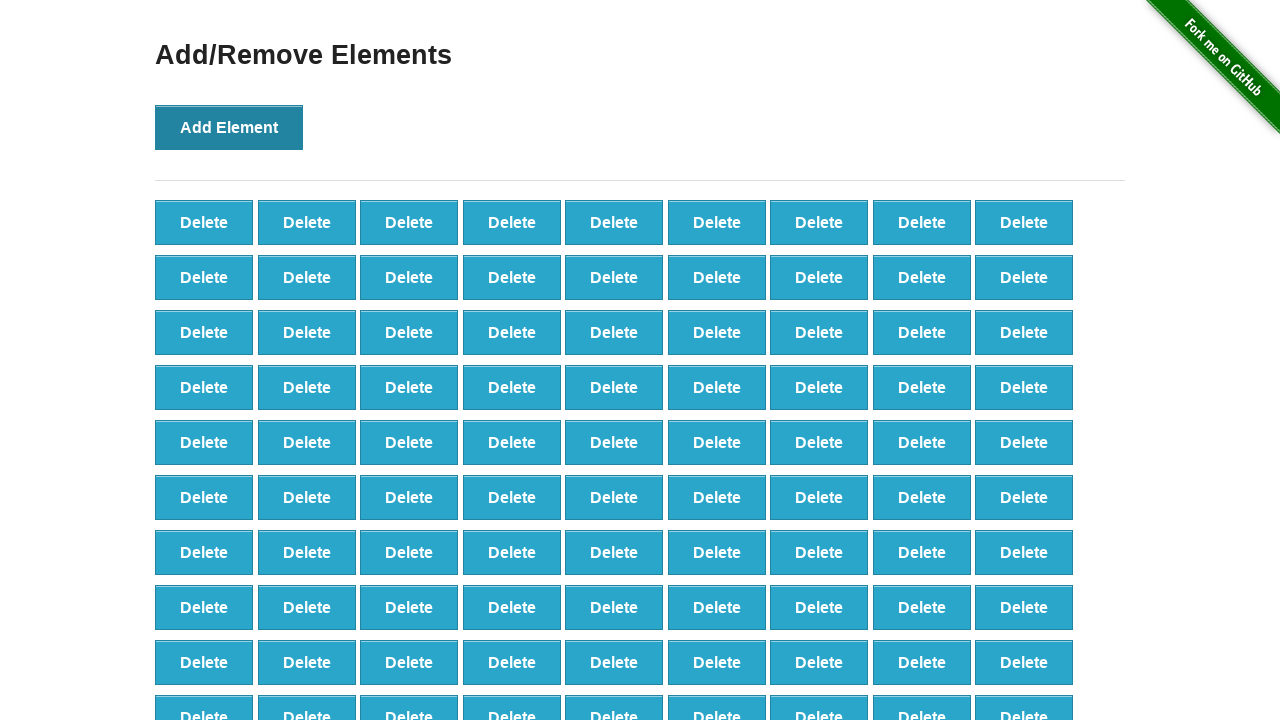

Clicked 'Add Element' button (iteration 92/100) at (229, 127) on button[onclick='addElement()']
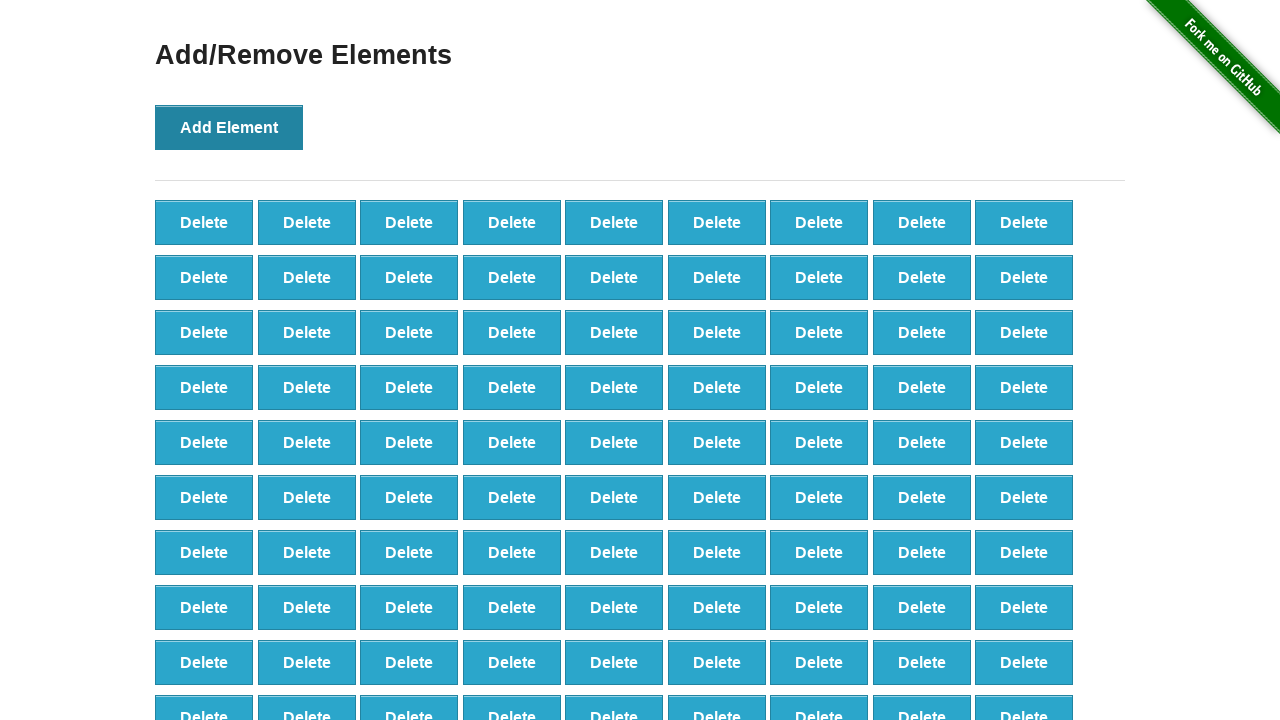

Clicked 'Add Element' button (iteration 93/100) at (229, 127) on button[onclick='addElement()']
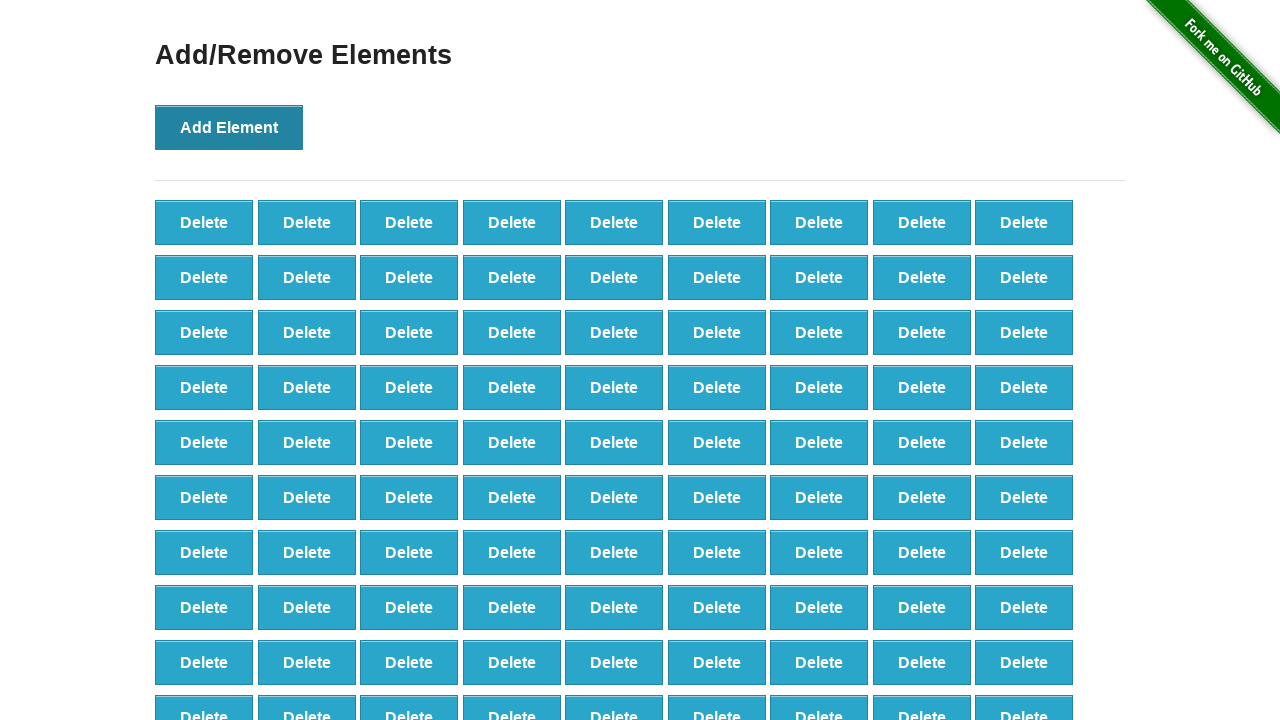

Clicked 'Add Element' button (iteration 94/100) at (229, 127) on button[onclick='addElement()']
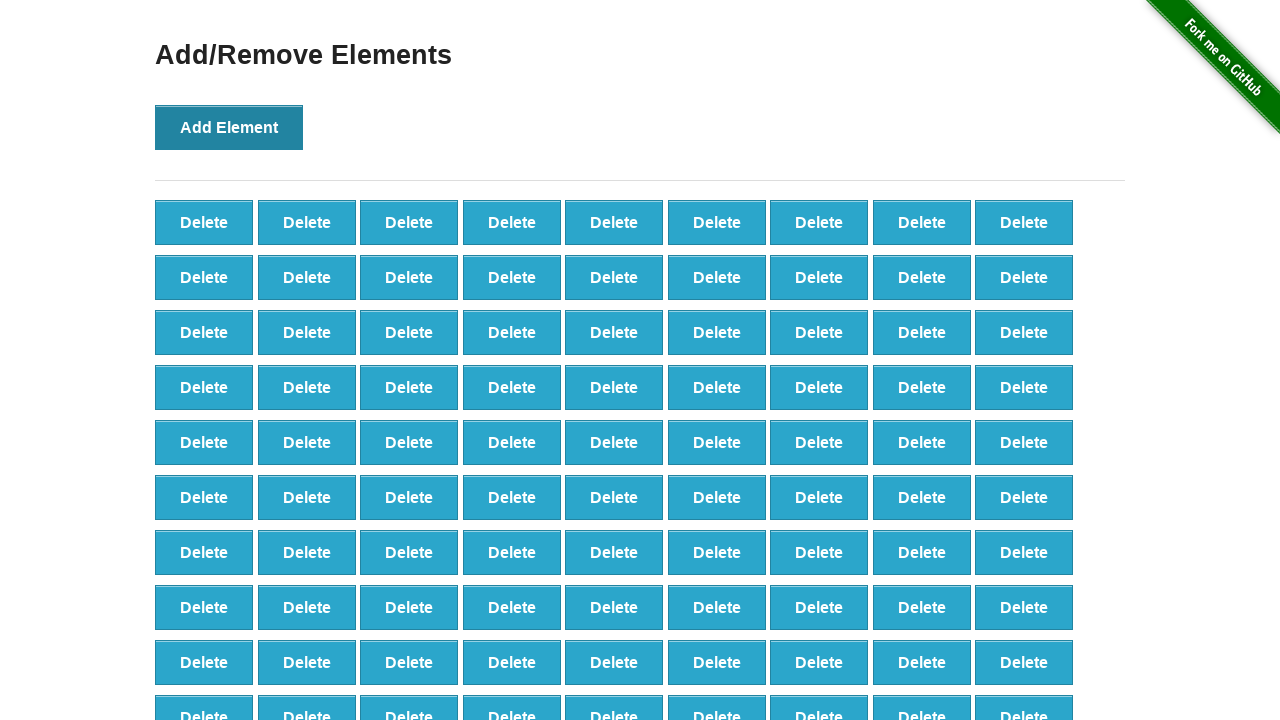

Clicked 'Add Element' button (iteration 95/100) at (229, 127) on button[onclick='addElement()']
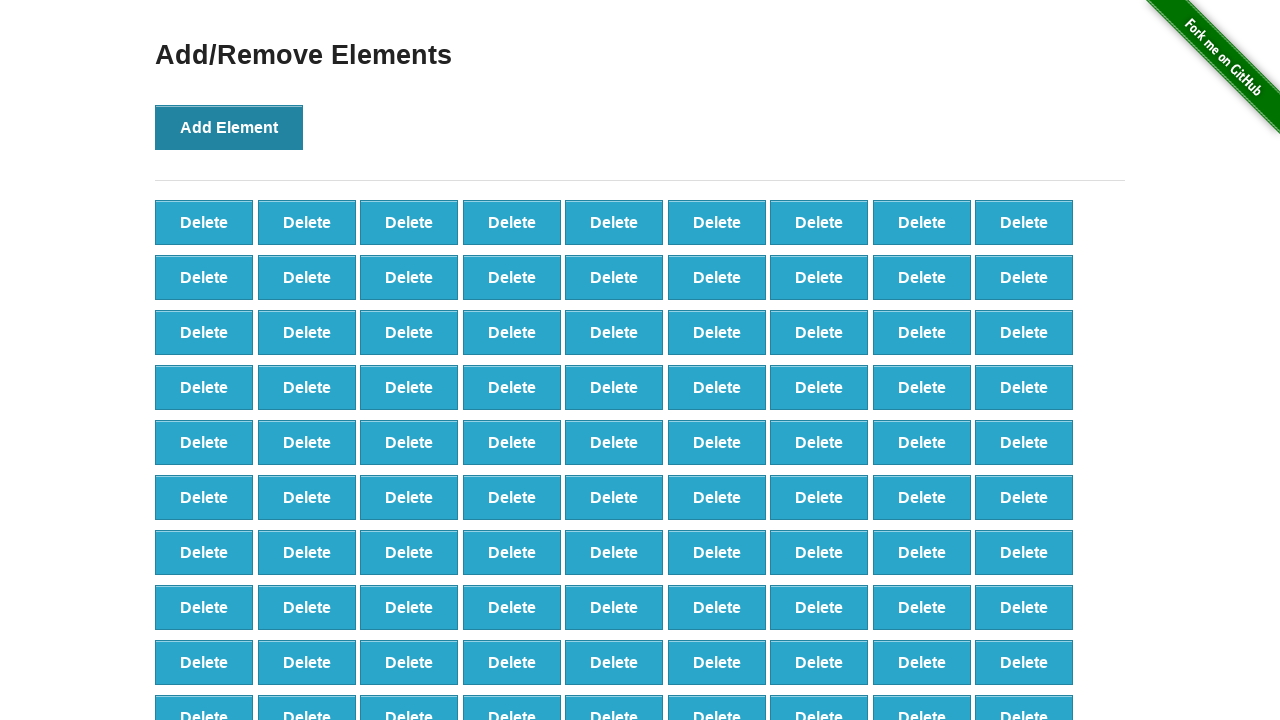

Clicked 'Add Element' button (iteration 96/100) at (229, 127) on button[onclick='addElement()']
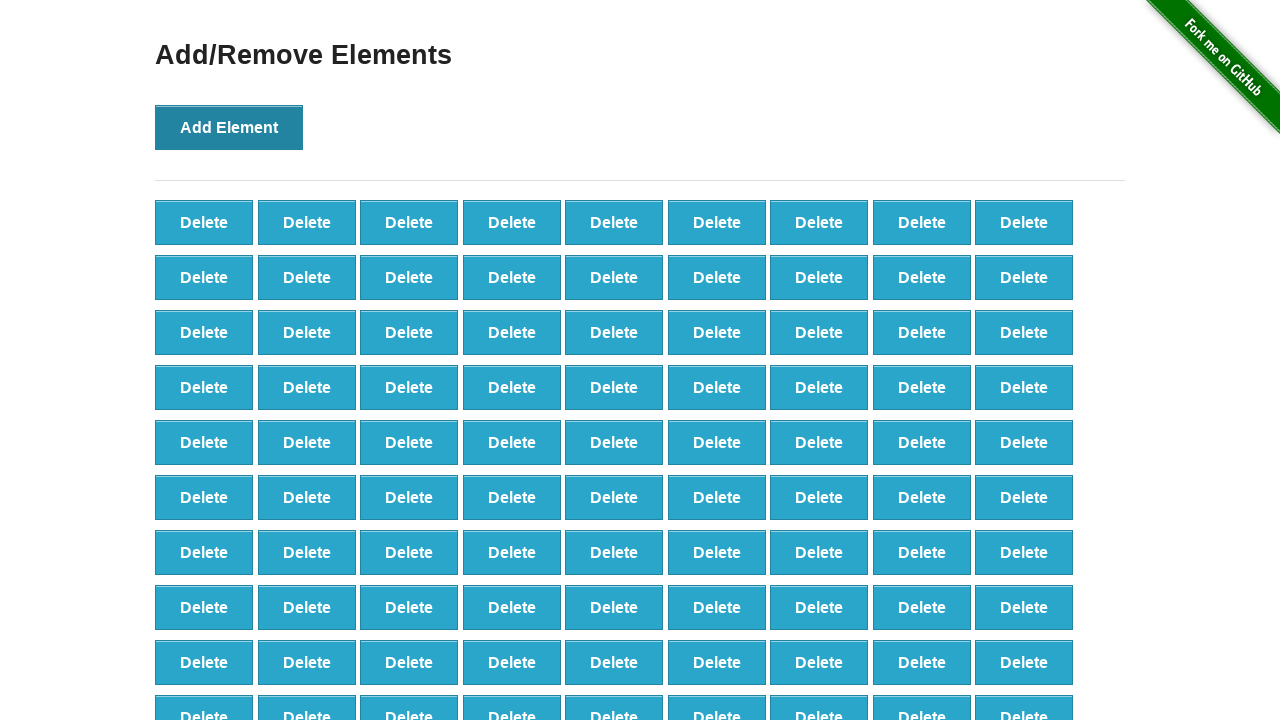

Clicked 'Add Element' button (iteration 97/100) at (229, 127) on button[onclick='addElement()']
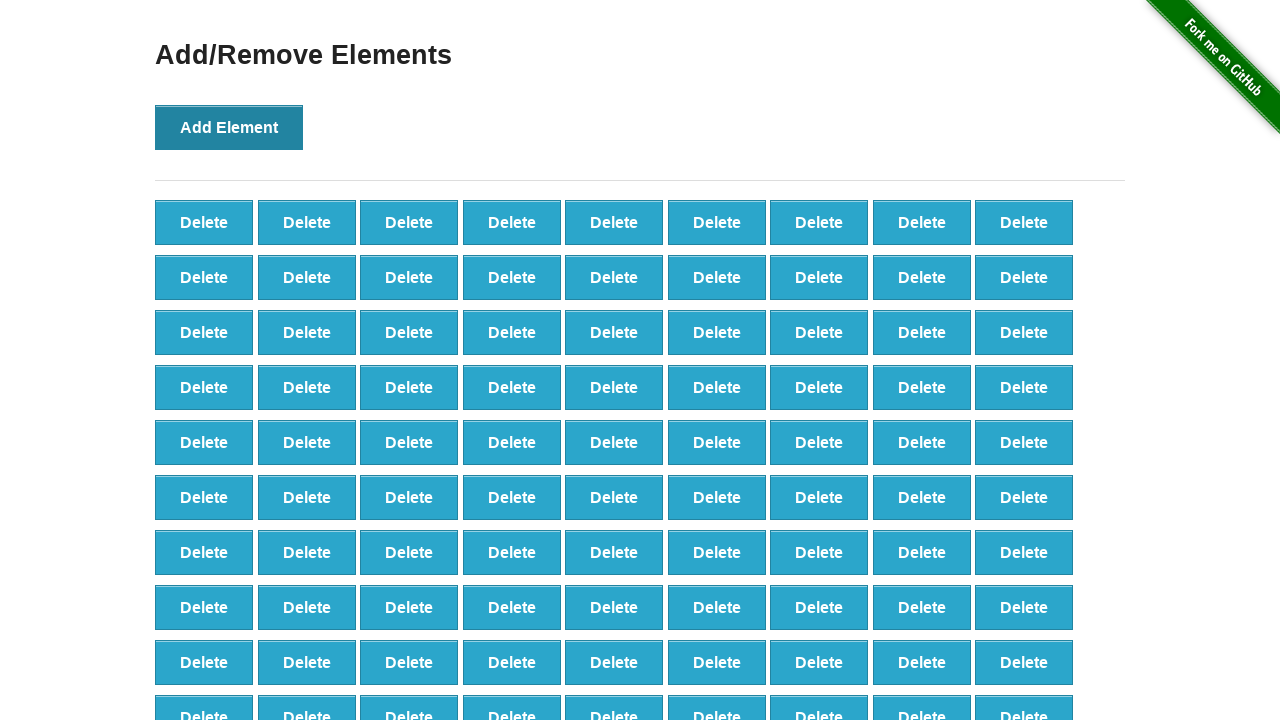

Clicked 'Add Element' button (iteration 98/100) at (229, 127) on button[onclick='addElement()']
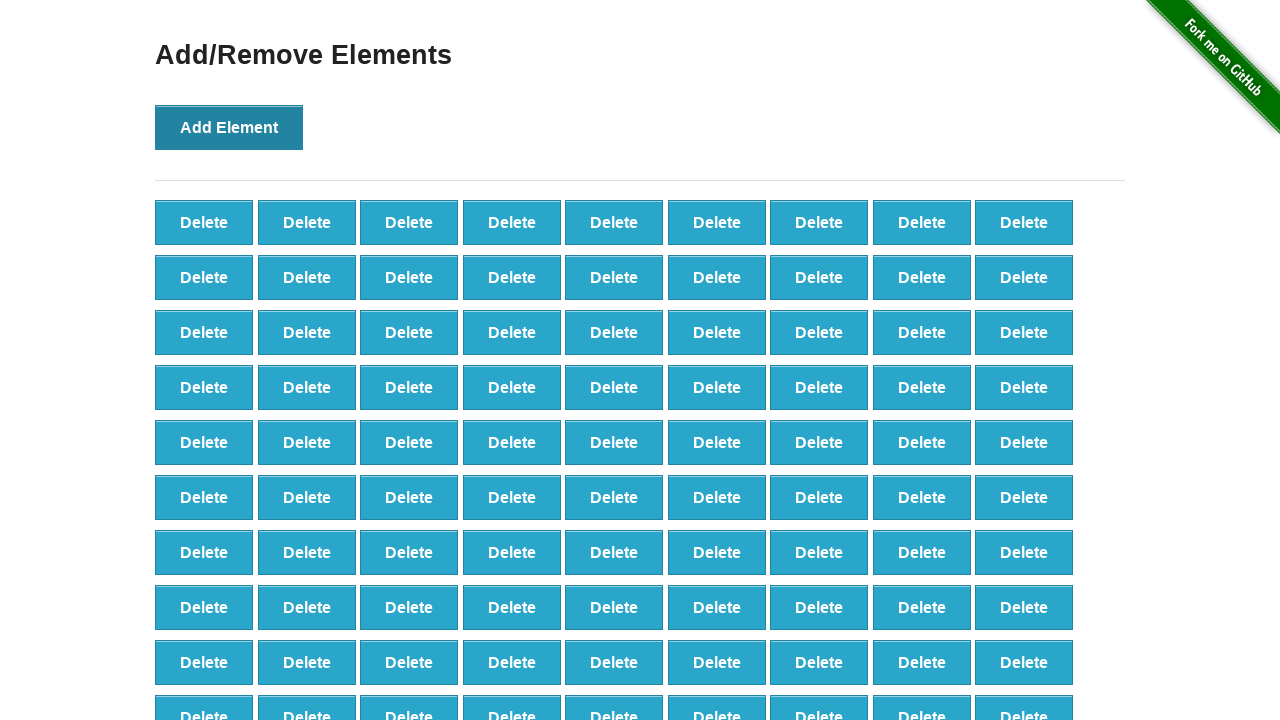

Clicked 'Add Element' button (iteration 99/100) at (229, 127) on button[onclick='addElement()']
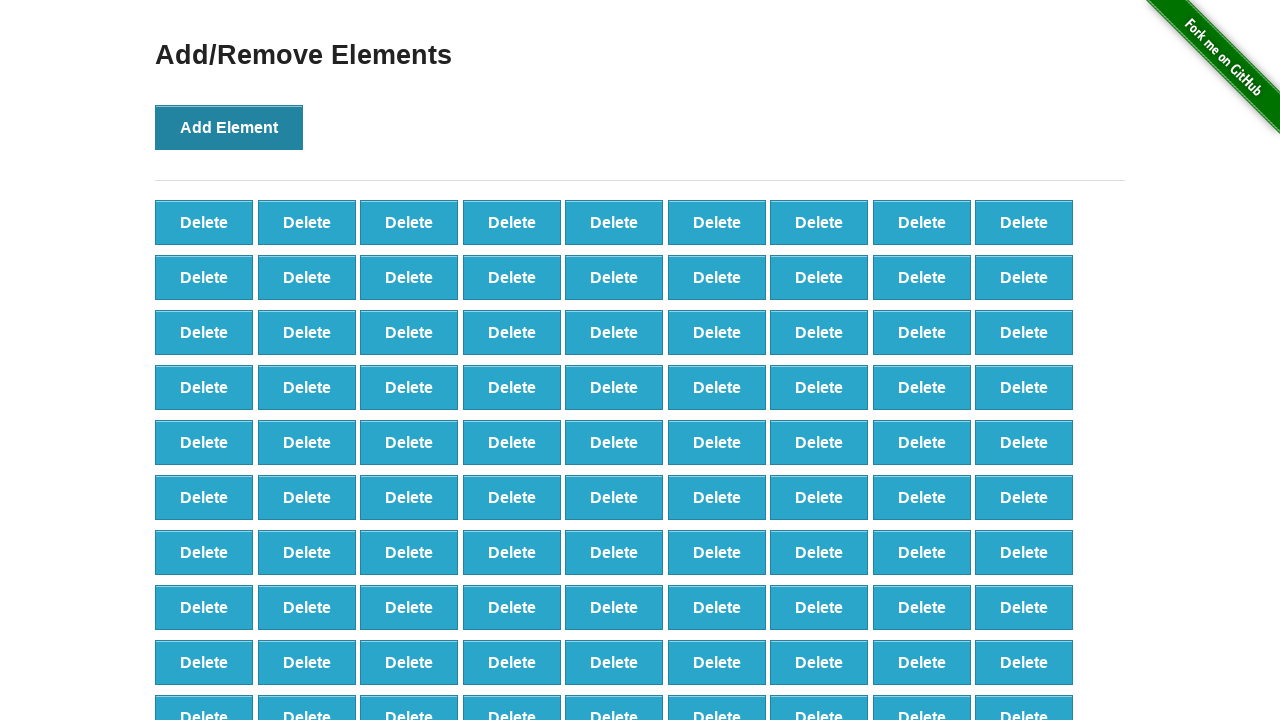

Clicked 'Add Element' button (iteration 100/100) at (229, 127) on button[onclick='addElement()']
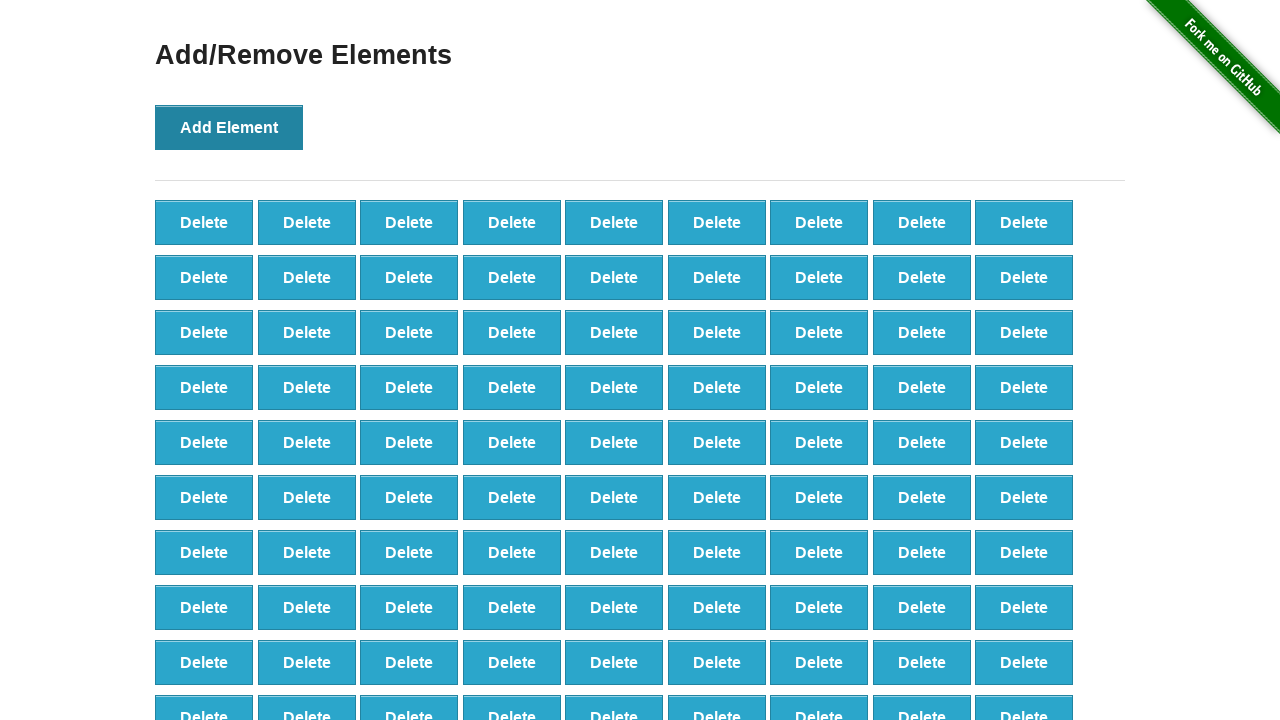

Delete buttons are now present
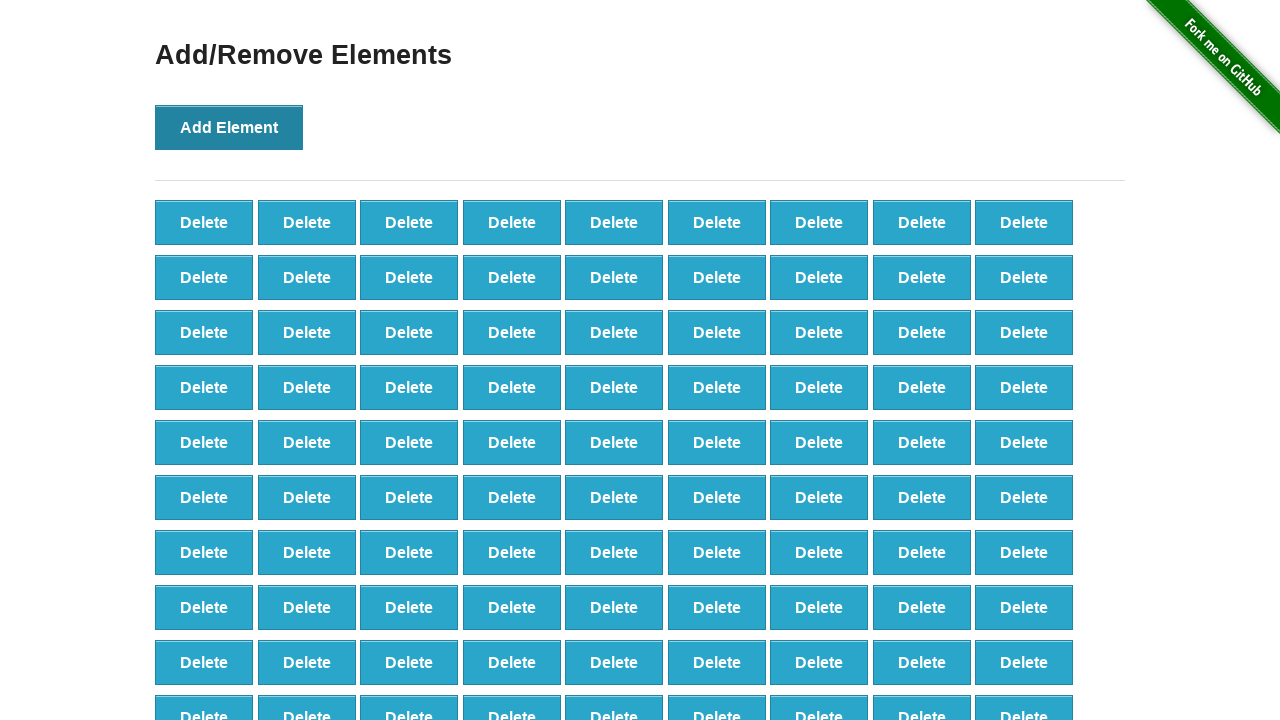

Counted initial delete buttons: 100
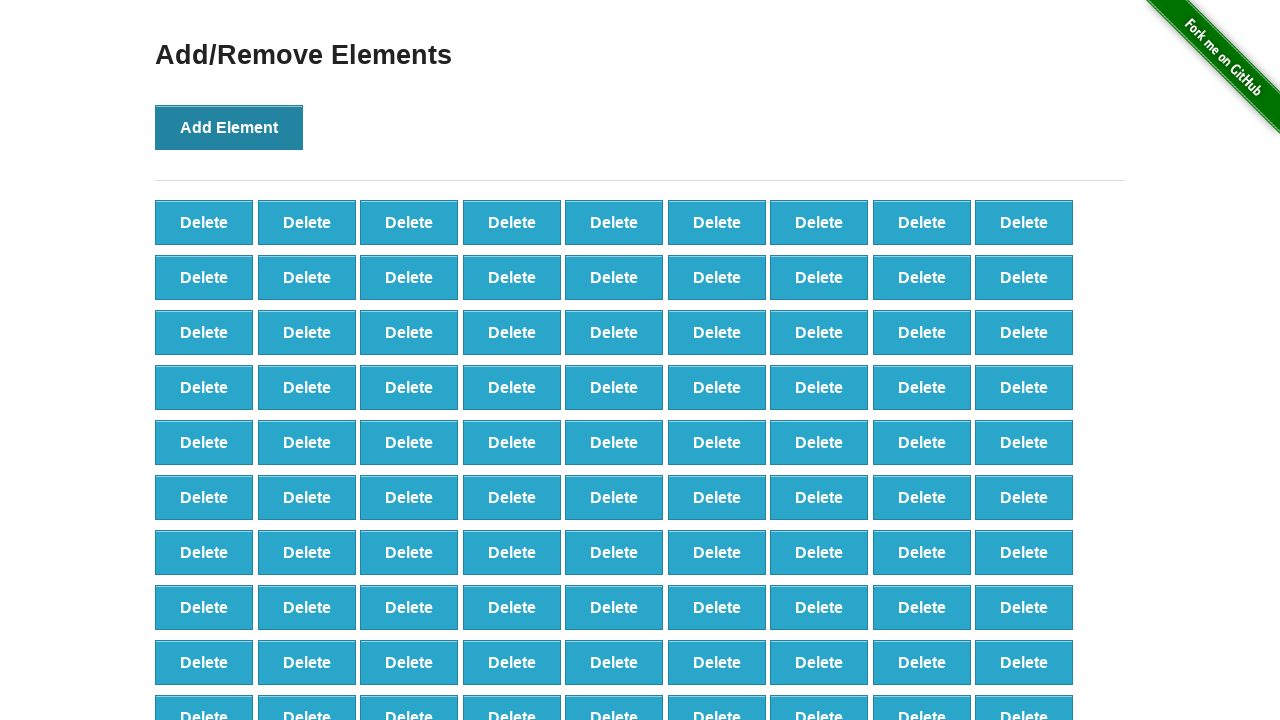

Deleted button (iteration 1/40) at (204, 222) on button[onclick='deleteElement()'] >> nth=0
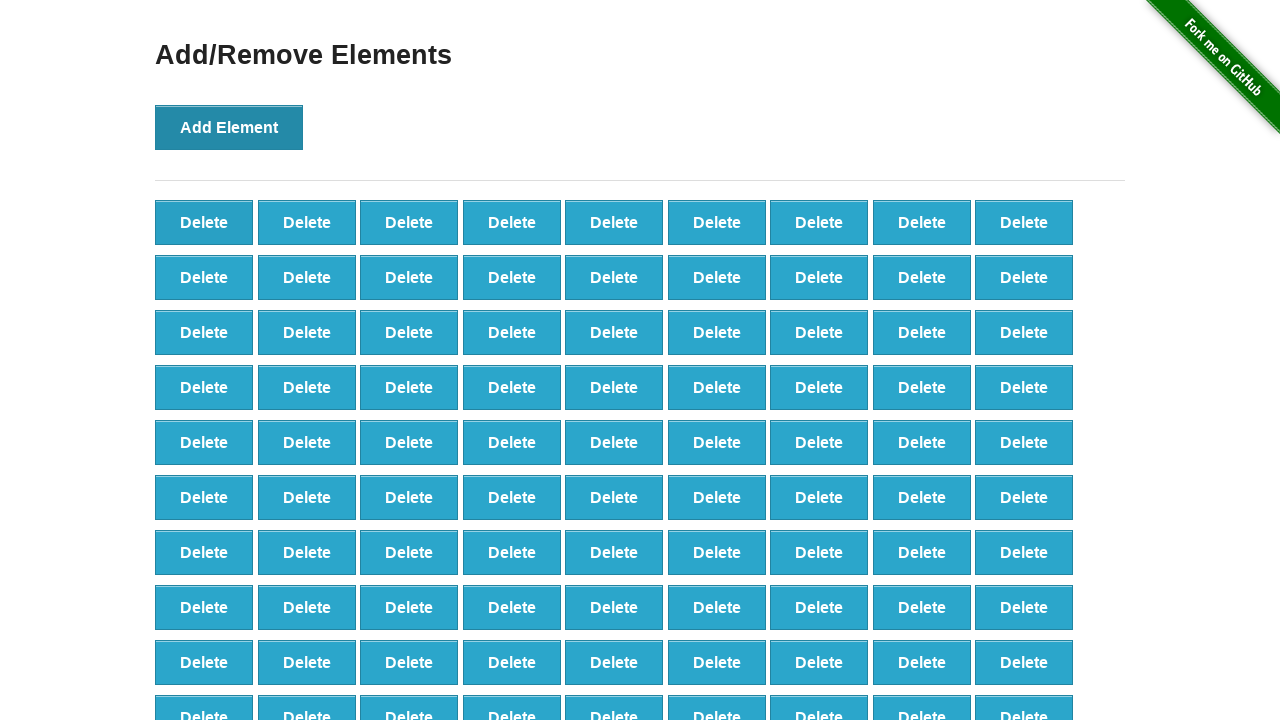

Deleted button (iteration 2/40) at (204, 222) on button[onclick='deleteElement()'] >> nth=0
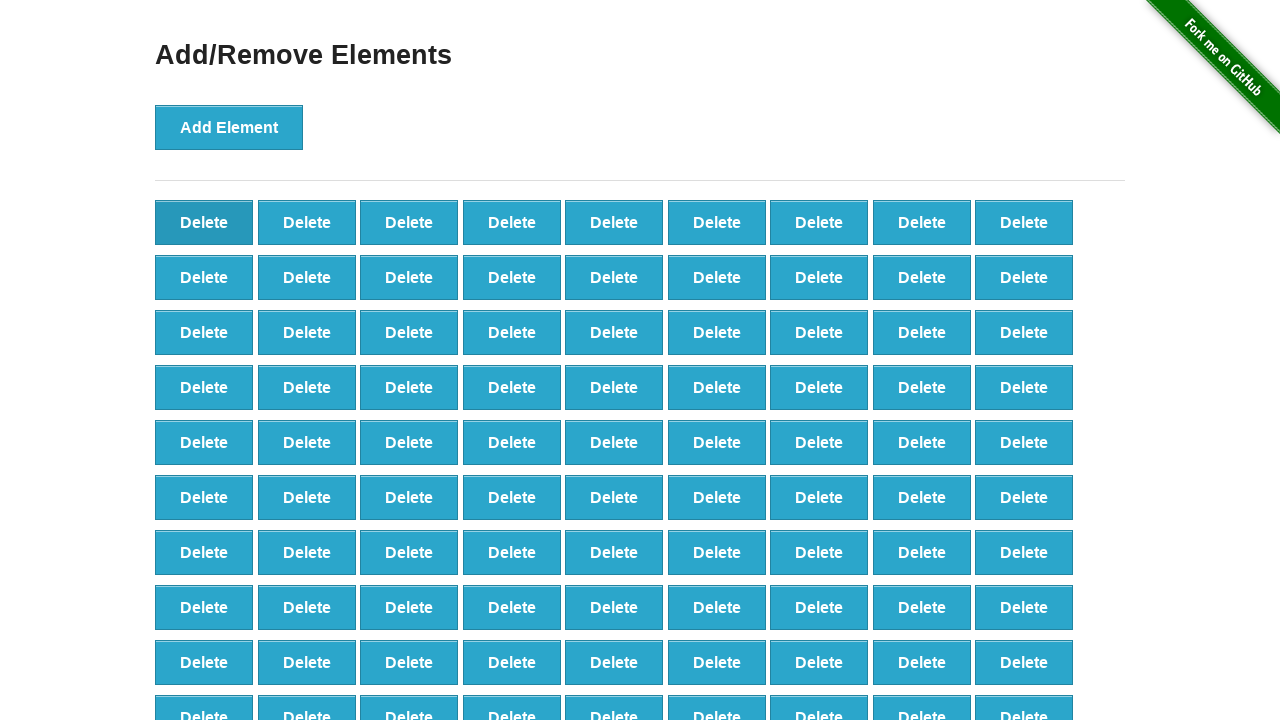

Deleted button (iteration 3/40) at (204, 222) on button[onclick='deleteElement()'] >> nth=0
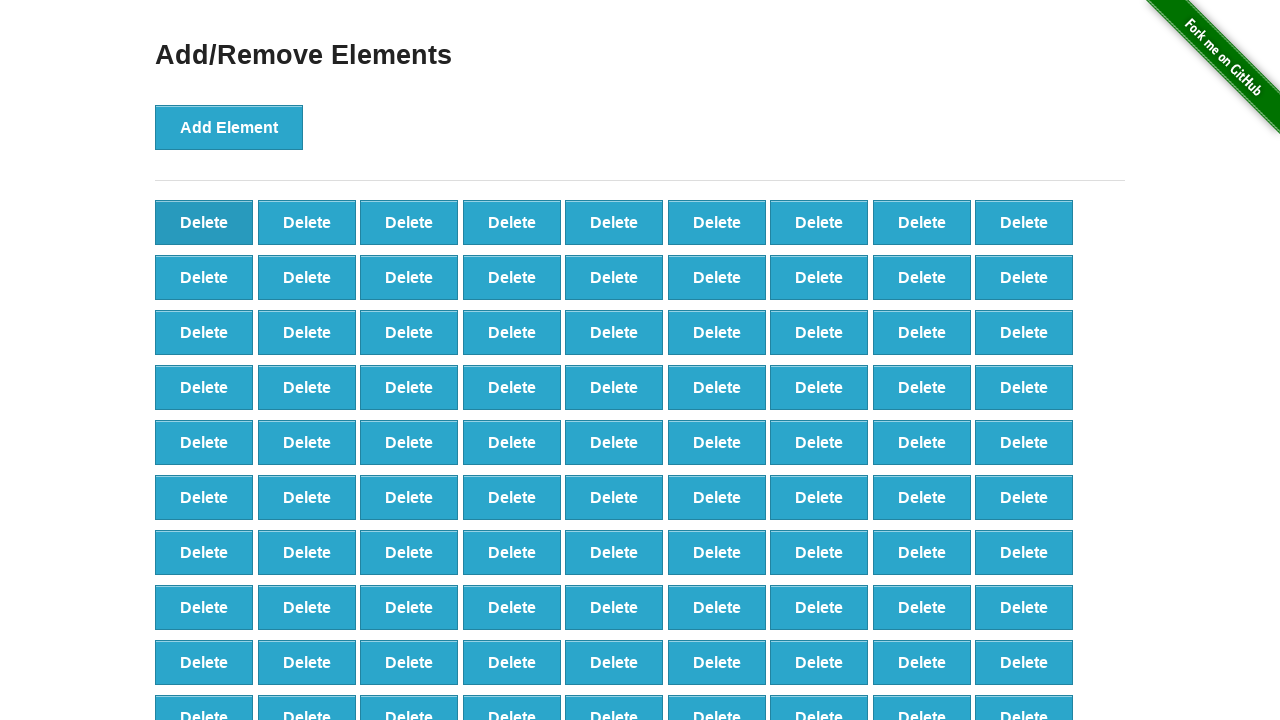

Deleted button (iteration 4/40) at (204, 222) on button[onclick='deleteElement()'] >> nth=0
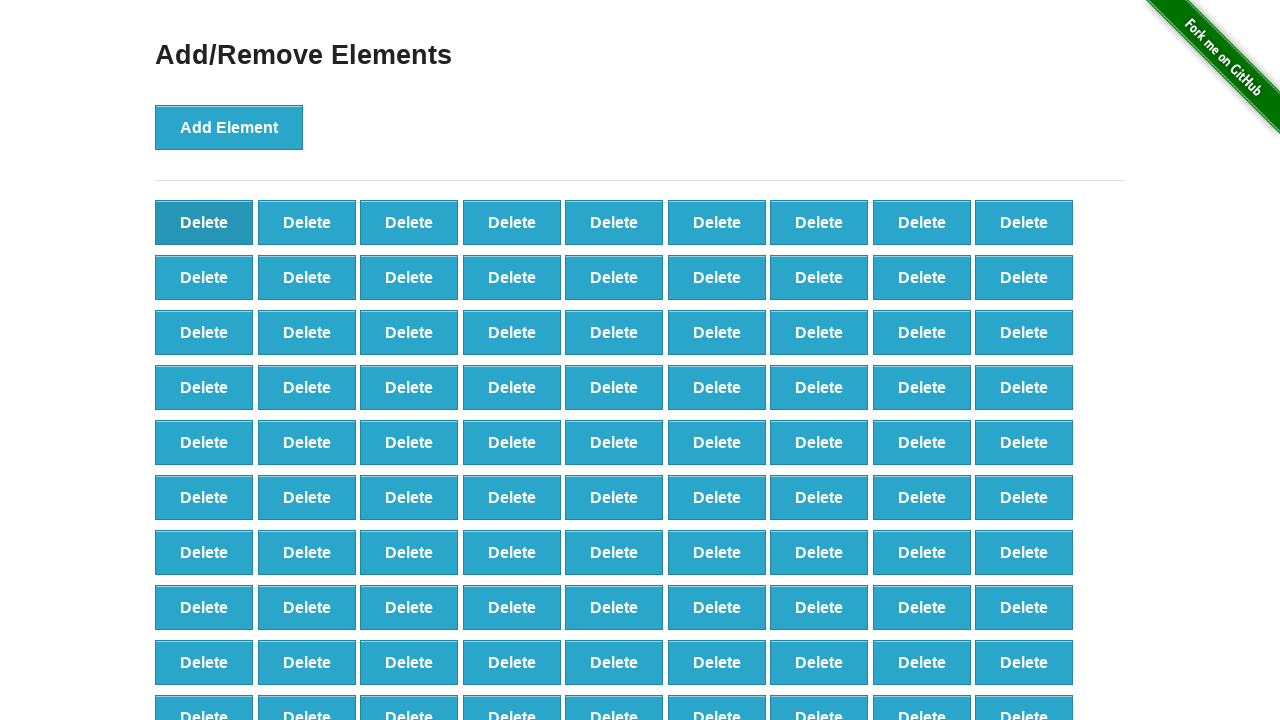

Deleted button (iteration 5/40) at (204, 222) on button[onclick='deleteElement()'] >> nth=0
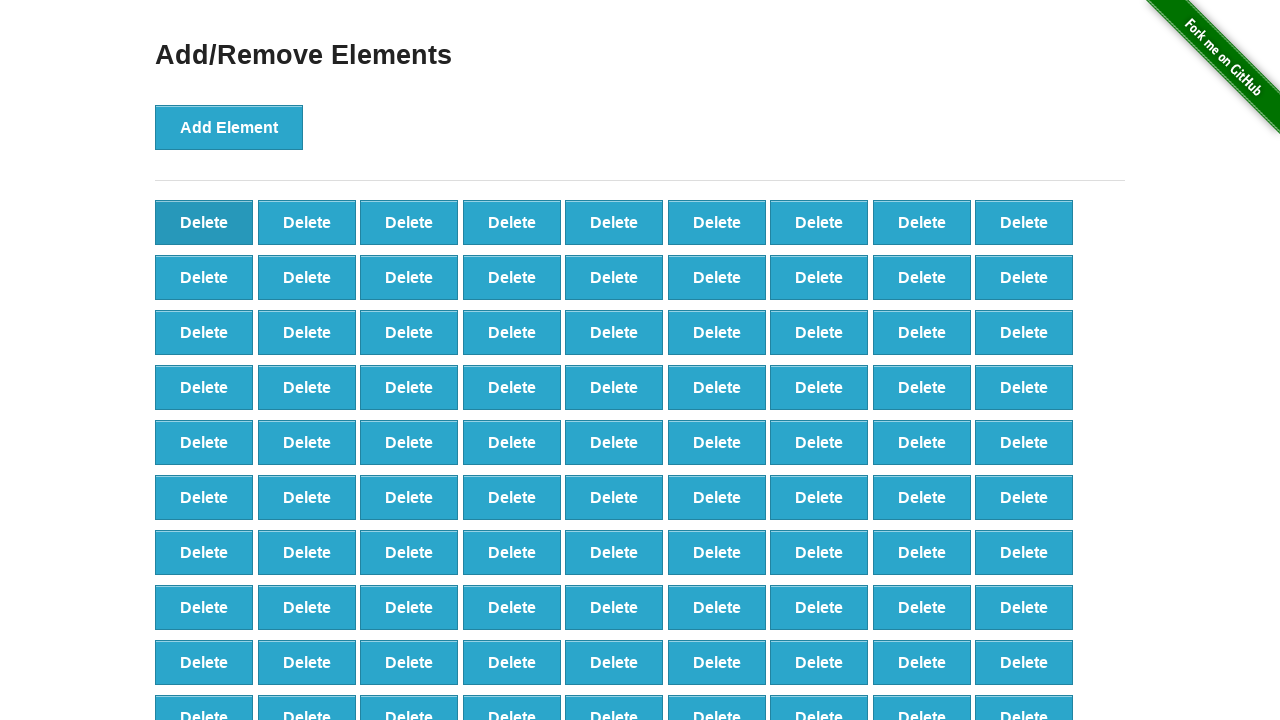

Deleted button (iteration 6/40) at (204, 222) on button[onclick='deleteElement()'] >> nth=0
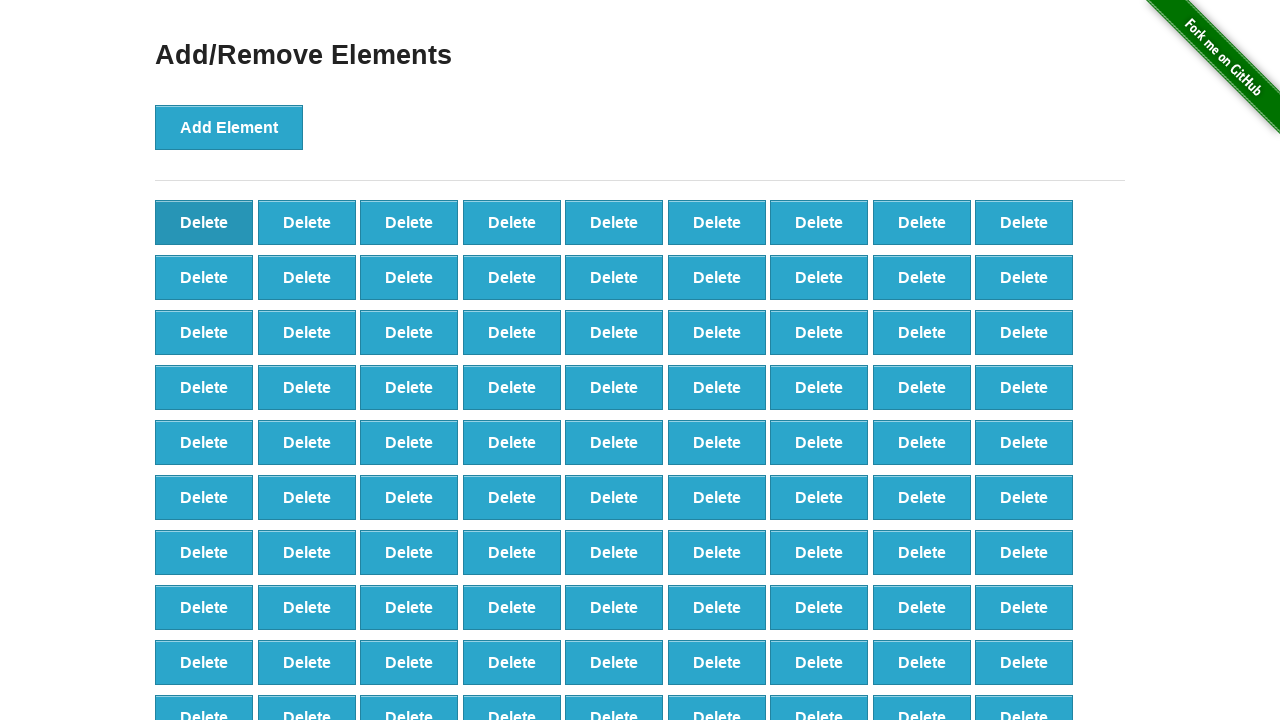

Deleted button (iteration 7/40) at (204, 222) on button[onclick='deleteElement()'] >> nth=0
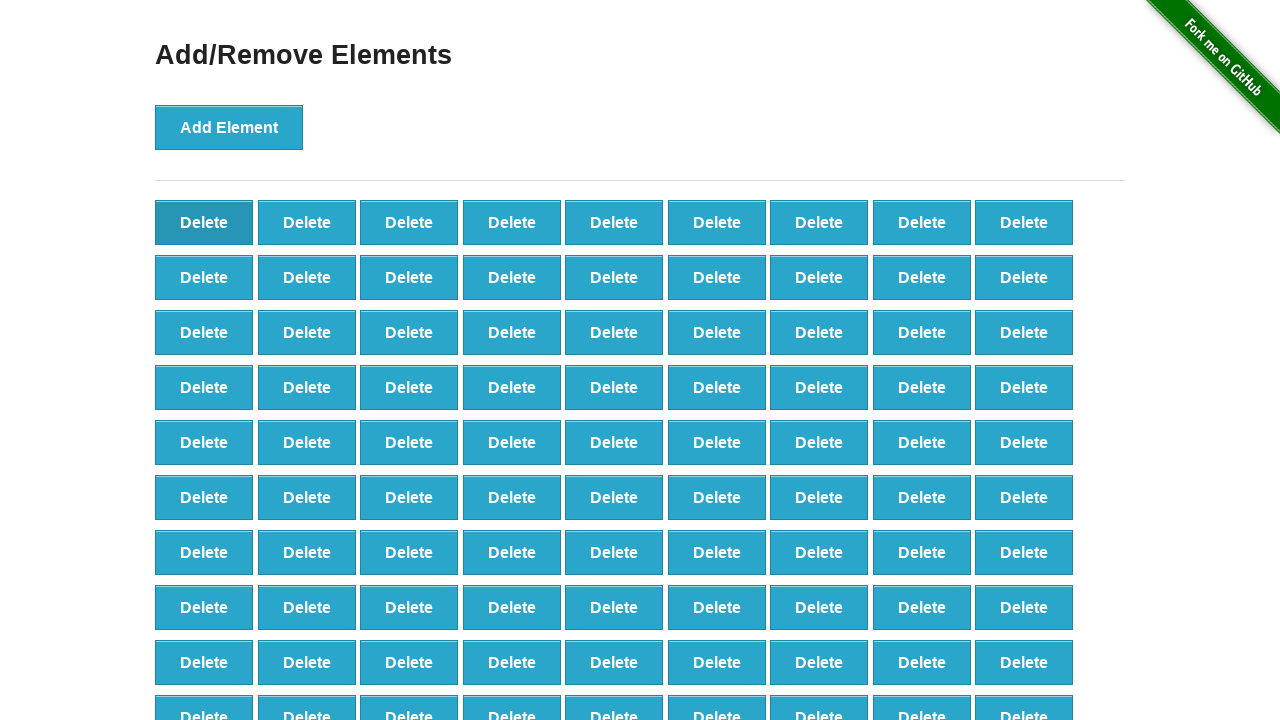

Deleted button (iteration 8/40) at (204, 222) on button[onclick='deleteElement()'] >> nth=0
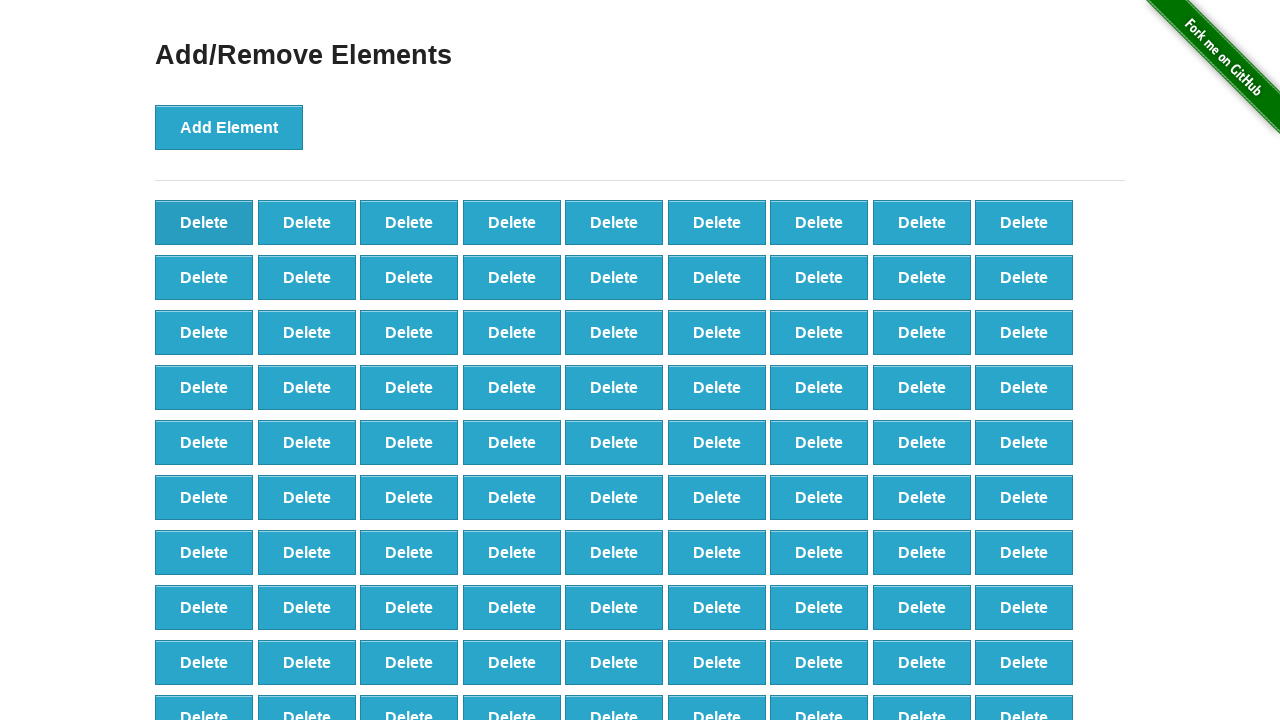

Deleted button (iteration 9/40) at (204, 222) on button[onclick='deleteElement()'] >> nth=0
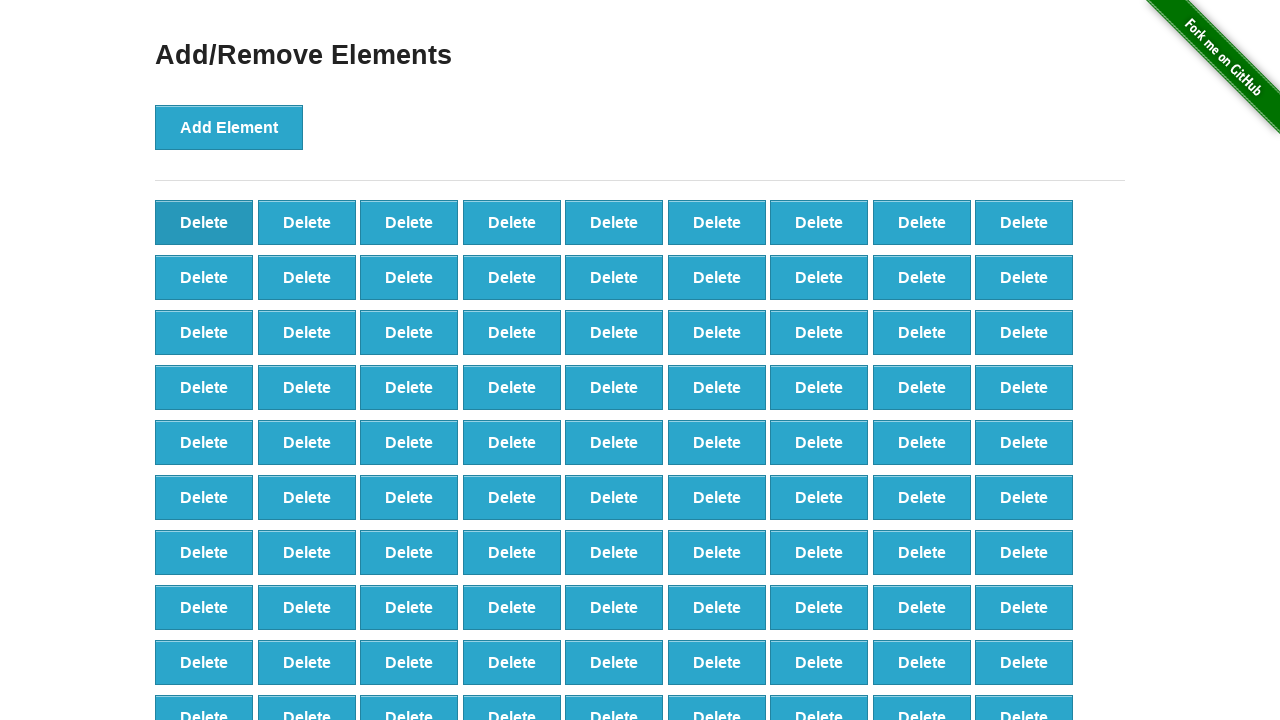

Deleted button (iteration 10/40) at (204, 222) on button[onclick='deleteElement()'] >> nth=0
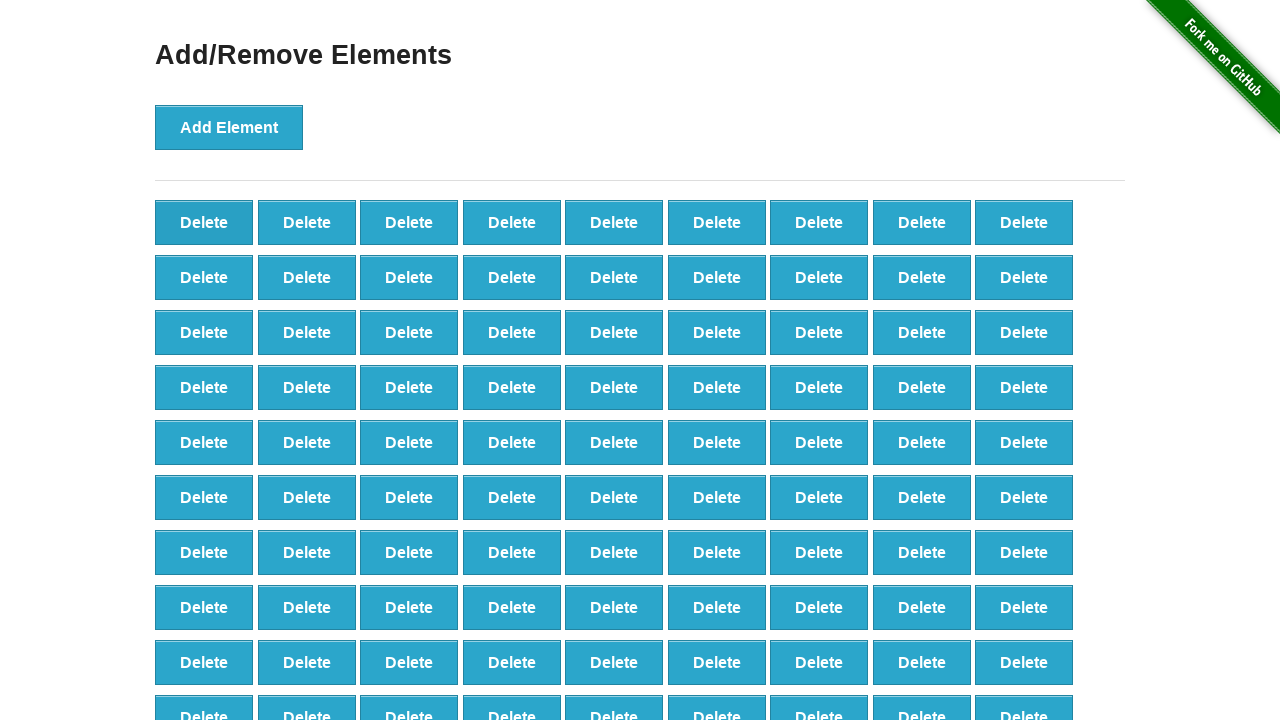

Deleted button (iteration 11/40) at (204, 222) on button[onclick='deleteElement()'] >> nth=0
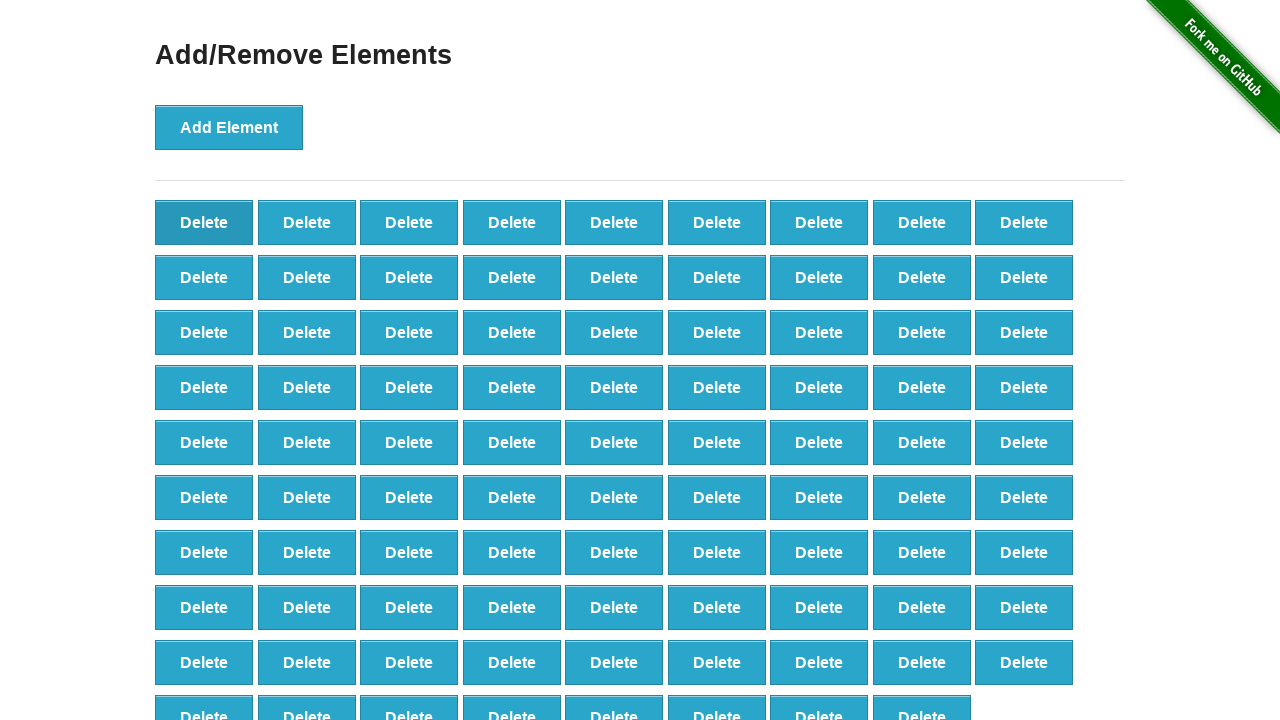

Deleted button (iteration 12/40) at (204, 222) on button[onclick='deleteElement()'] >> nth=0
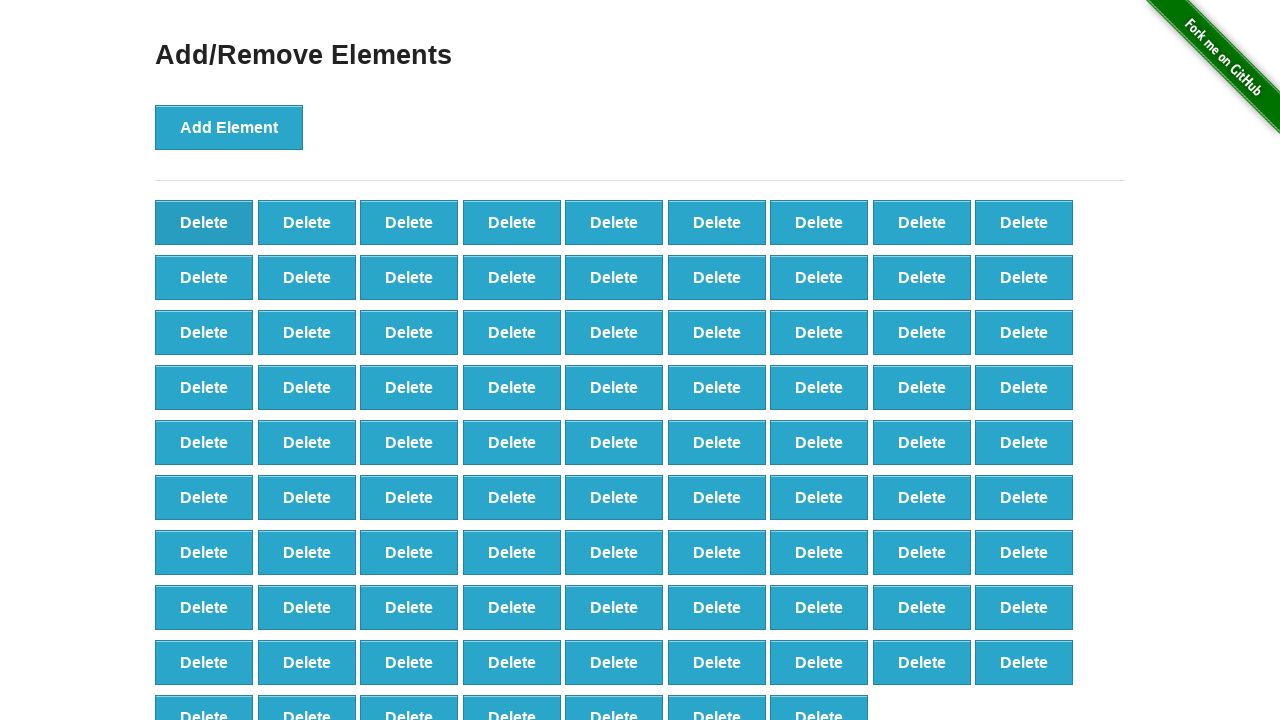

Deleted button (iteration 13/40) at (204, 222) on button[onclick='deleteElement()'] >> nth=0
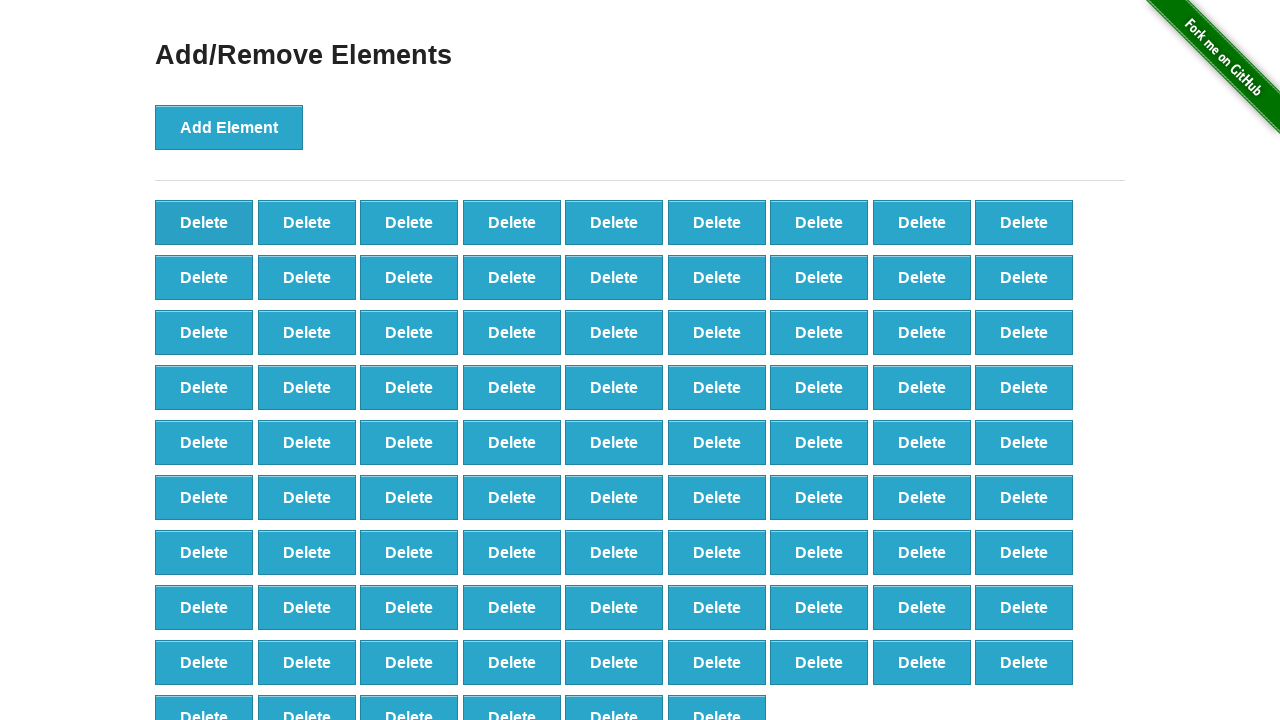

Deleted button (iteration 14/40) at (204, 222) on button[onclick='deleteElement()'] >> nth=0
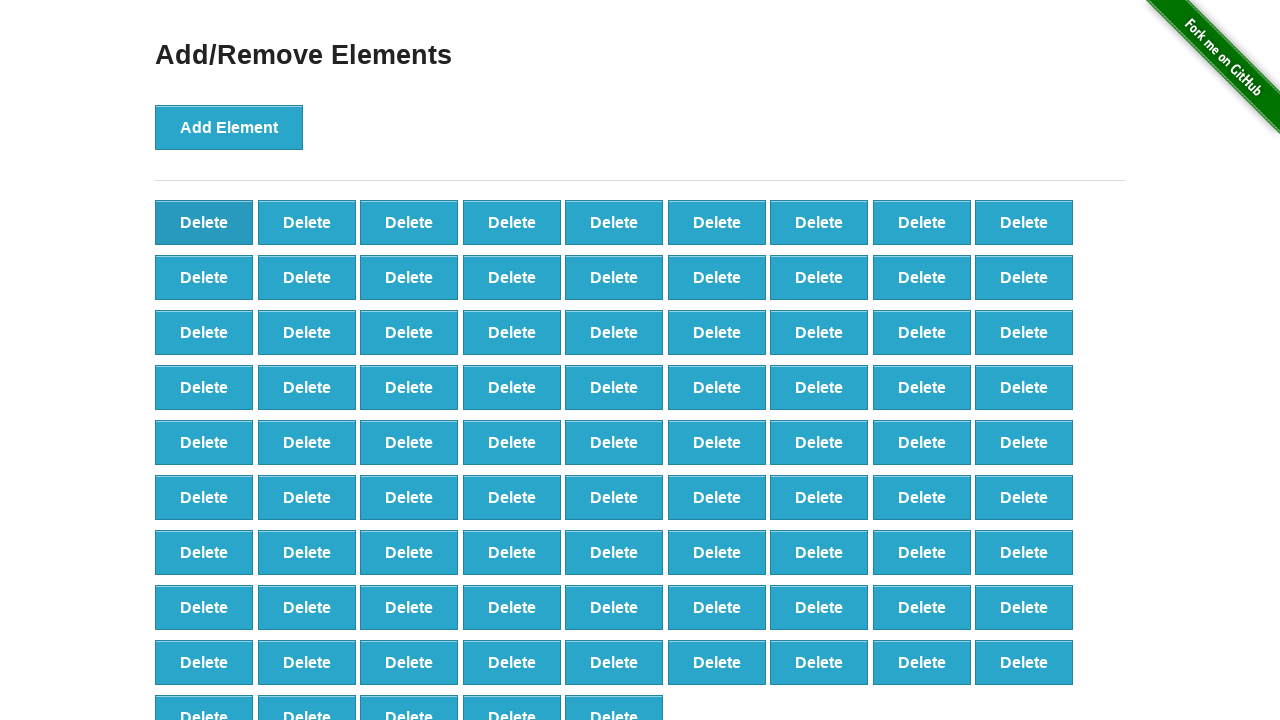

Deleted button (iteration 15/40) at (204, 222) on button[onclick='deleteElement()'] >> nth=0
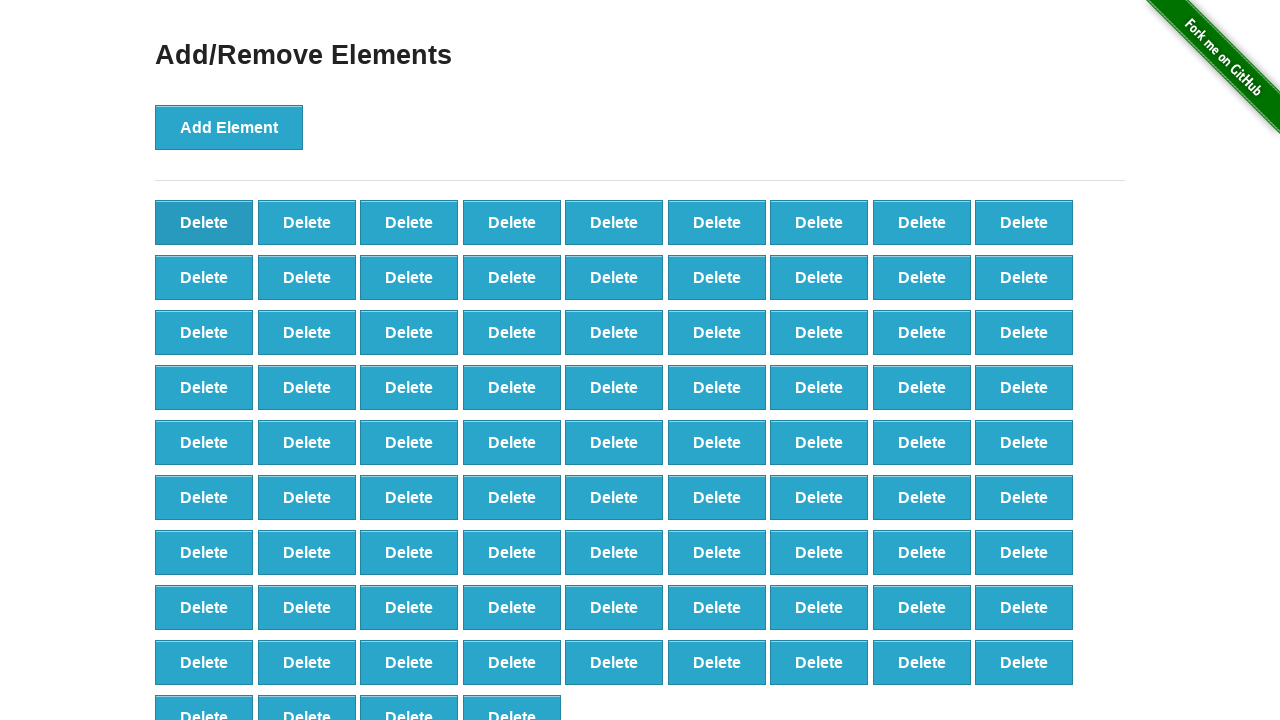

Deleted button (iteration 16/40) at (204, 222) on button[onclick='deleteElement()'] >> nth=0
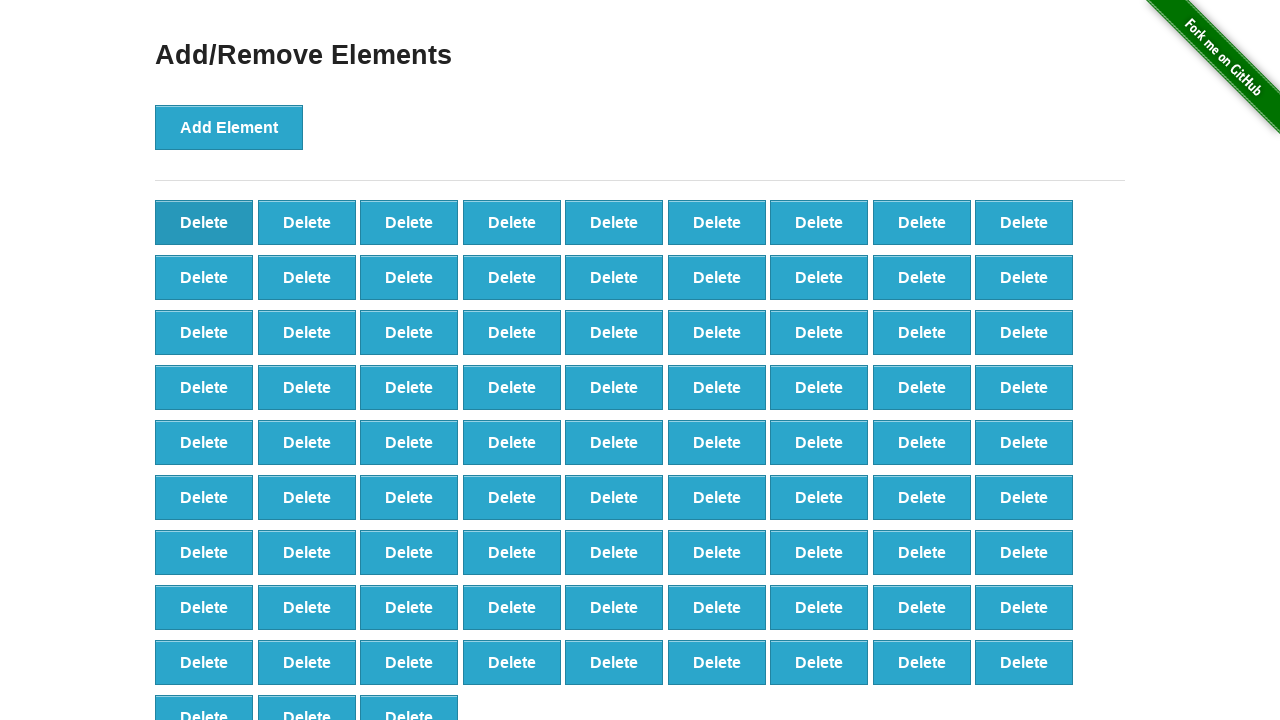

Deleted button (iteration 17/40) at (204, 222) on button[onclick='deleteElement()'] >> nth=0
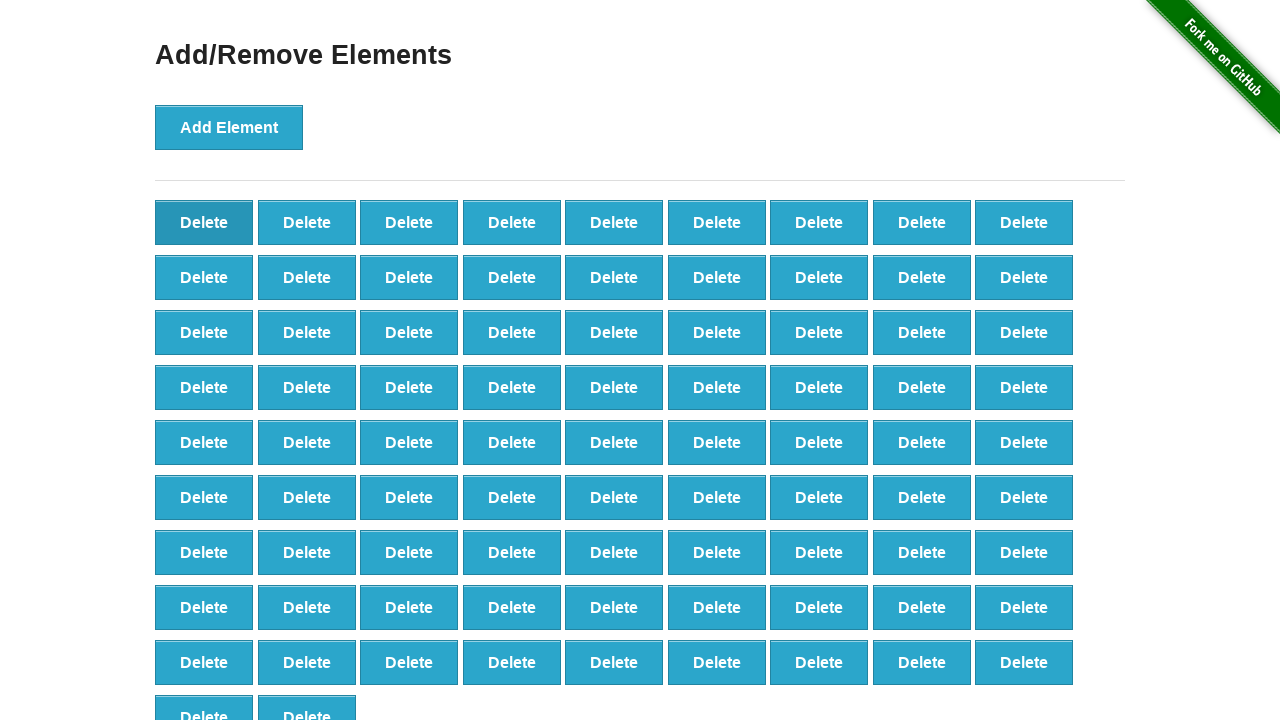

Deleted button (iteration 18/40) at (204, 222) on button[onclick='deleteElement()'] >> nth=0
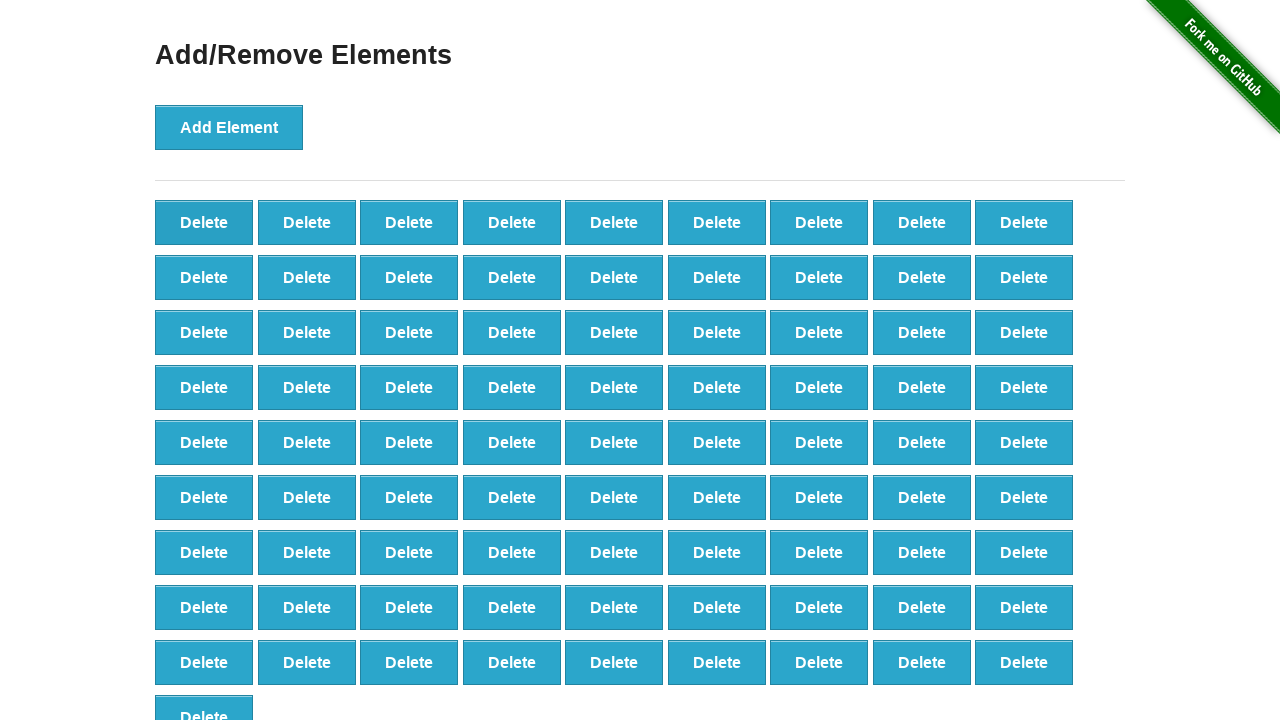

Deleted button (iteration 19/40) at (204, 222) on button[onclick='deleteElement()'] >> nth=0
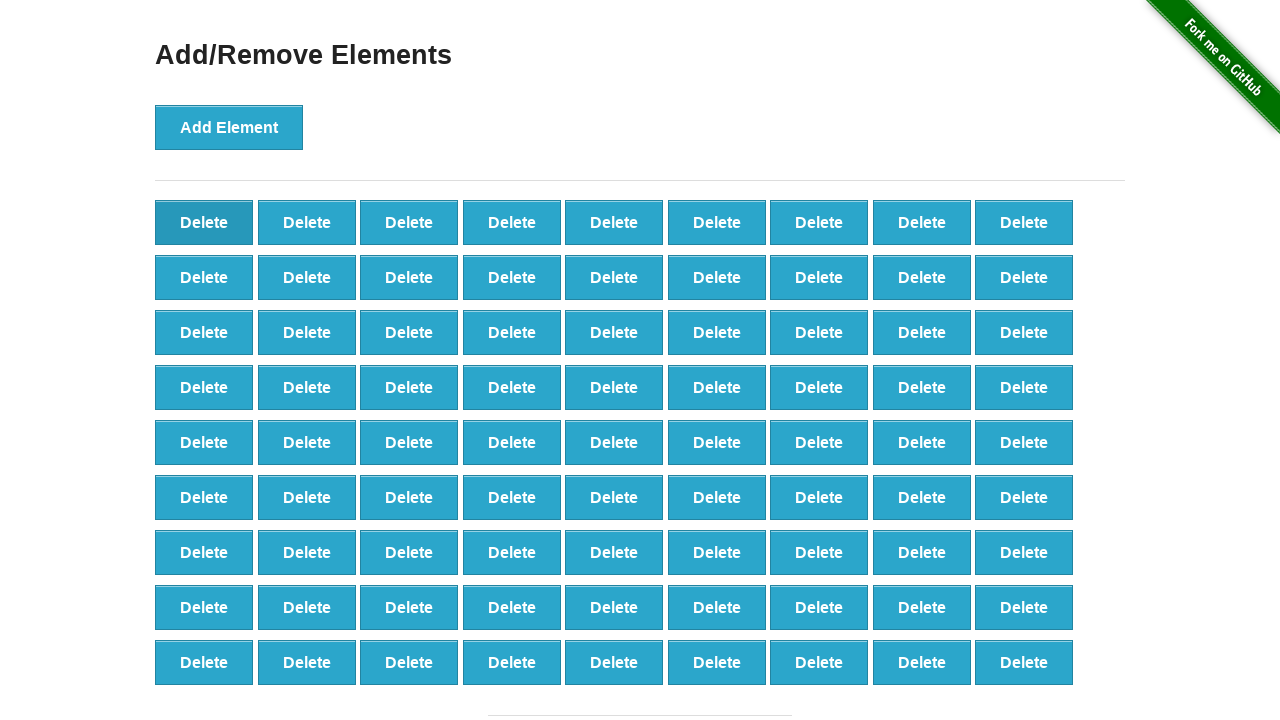

Deleted button (iteration 20/40) at (204, 222) on button[onclick='deleteElement()'] >> nth=0
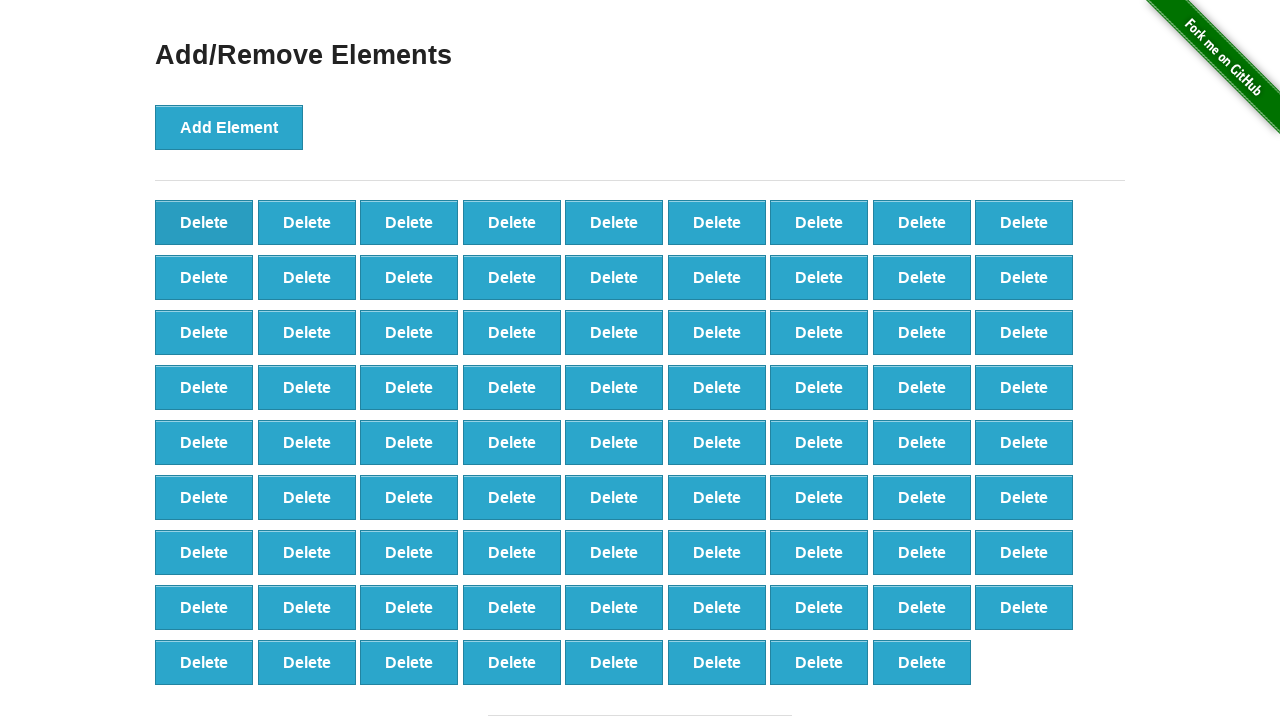

Deleted button (iteration 21/40) at (204, 222) on button[onclick='deleteElement()'] >> nth=0
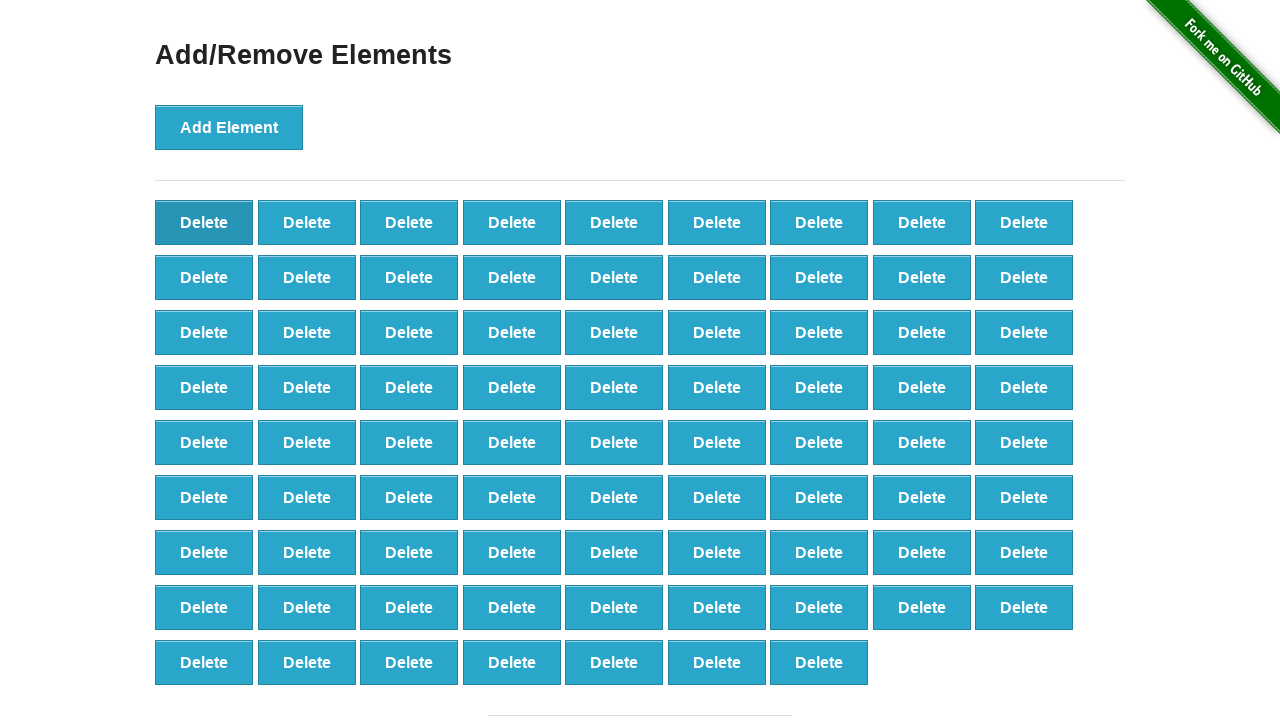

Deleted button (iteration 22/40) at (204, 222) on button[onclick='deleteElement()'] >> nth=0
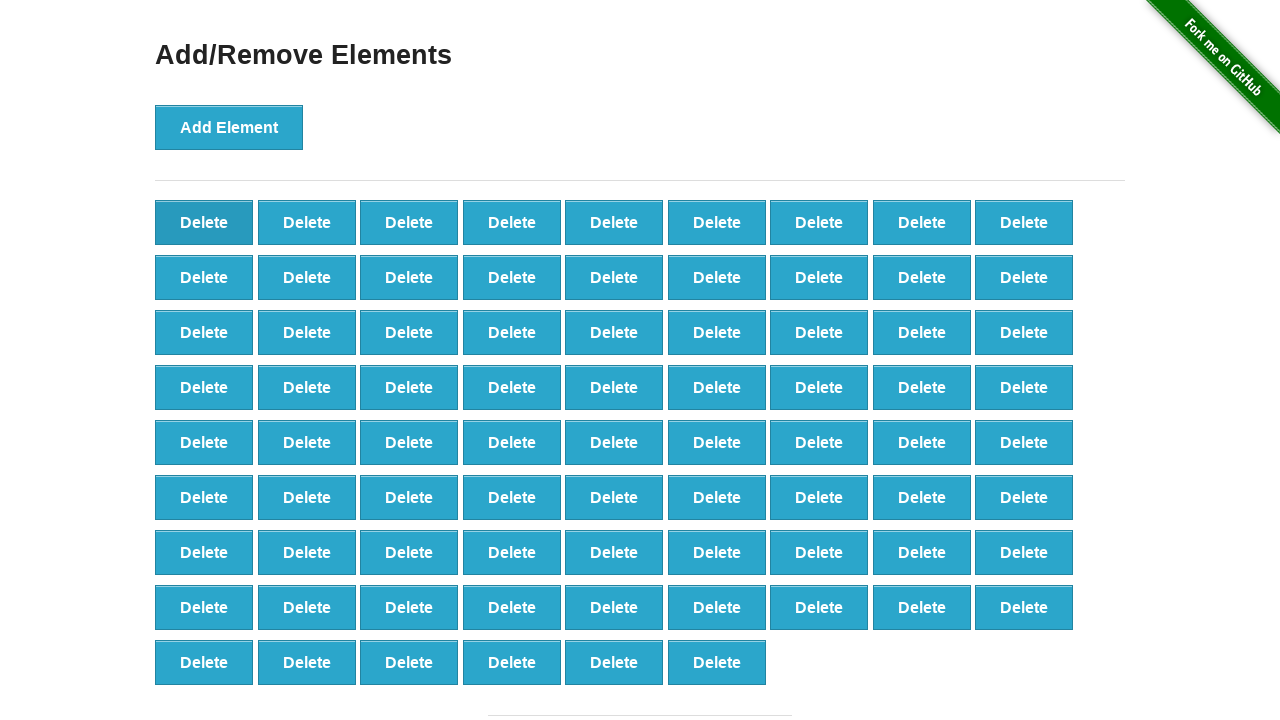

Deleted button (iteration 23/40) at (204, 222) on button[onclick='deleteElement()'] >> nth=0
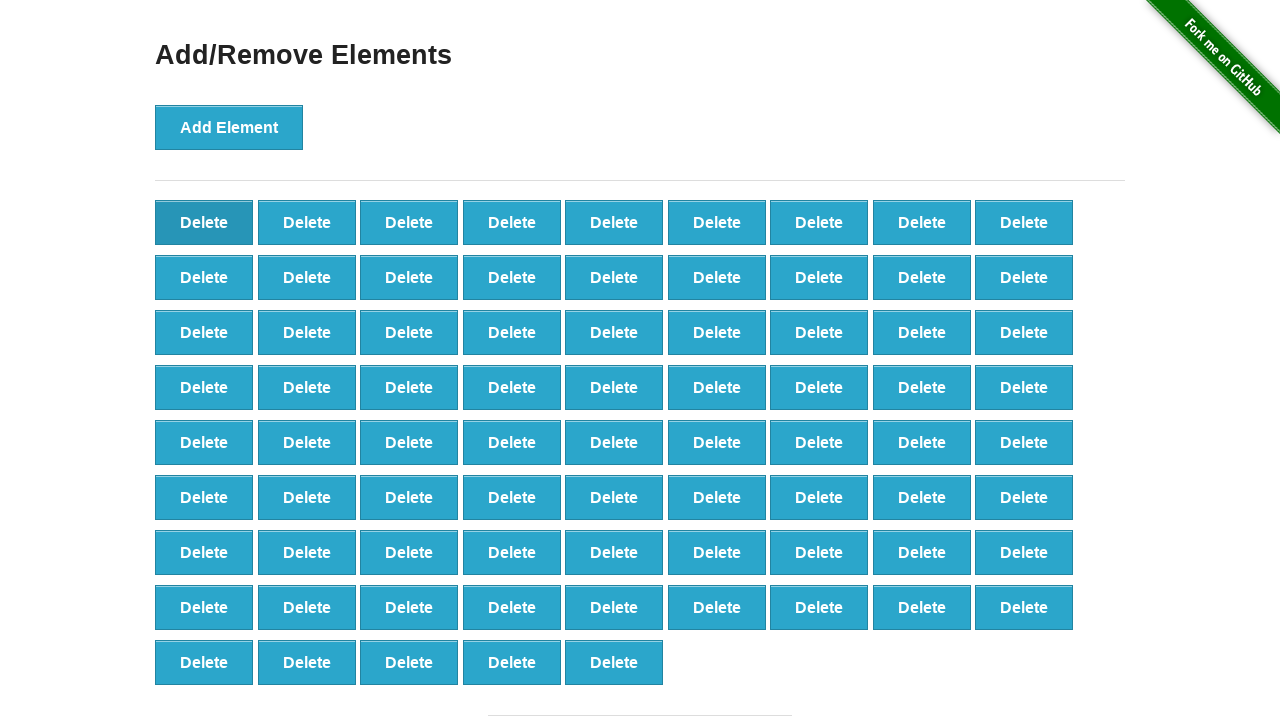

Deleted button (iteration 24/40) at (204, 222) on button[onclick='deleteElement()'] >> nth=0
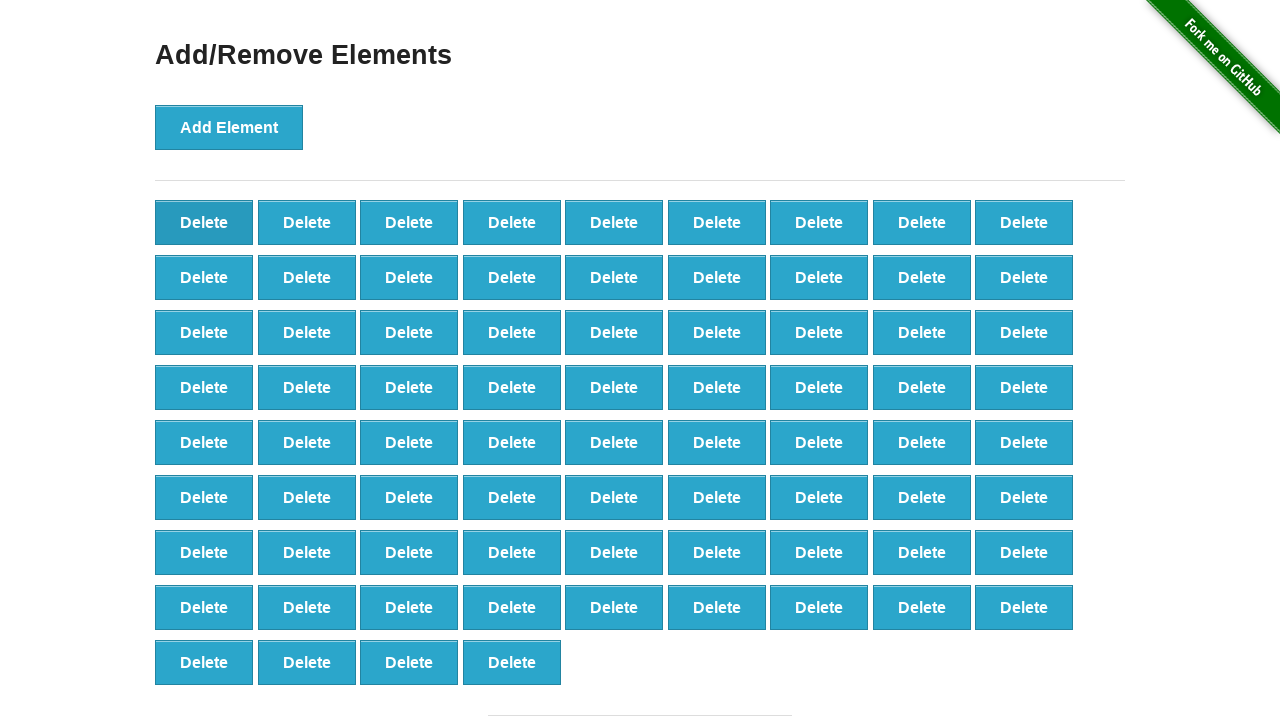

Deleted button (iteration 25/40) at (204, 222) on button[onclick='deleteElement()'] >> nth=0
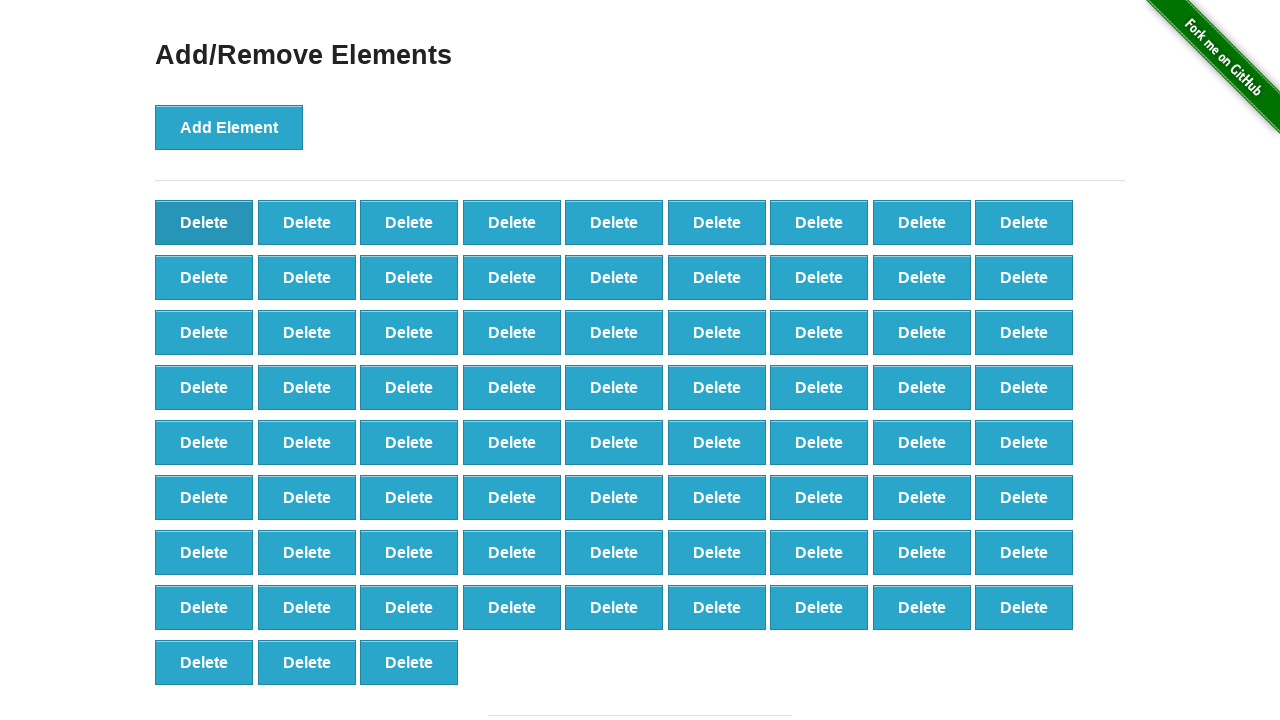

Deleted button (iteration 26/40) at (204, 222) on button[onclick='deleteElement()'] >> nth=0
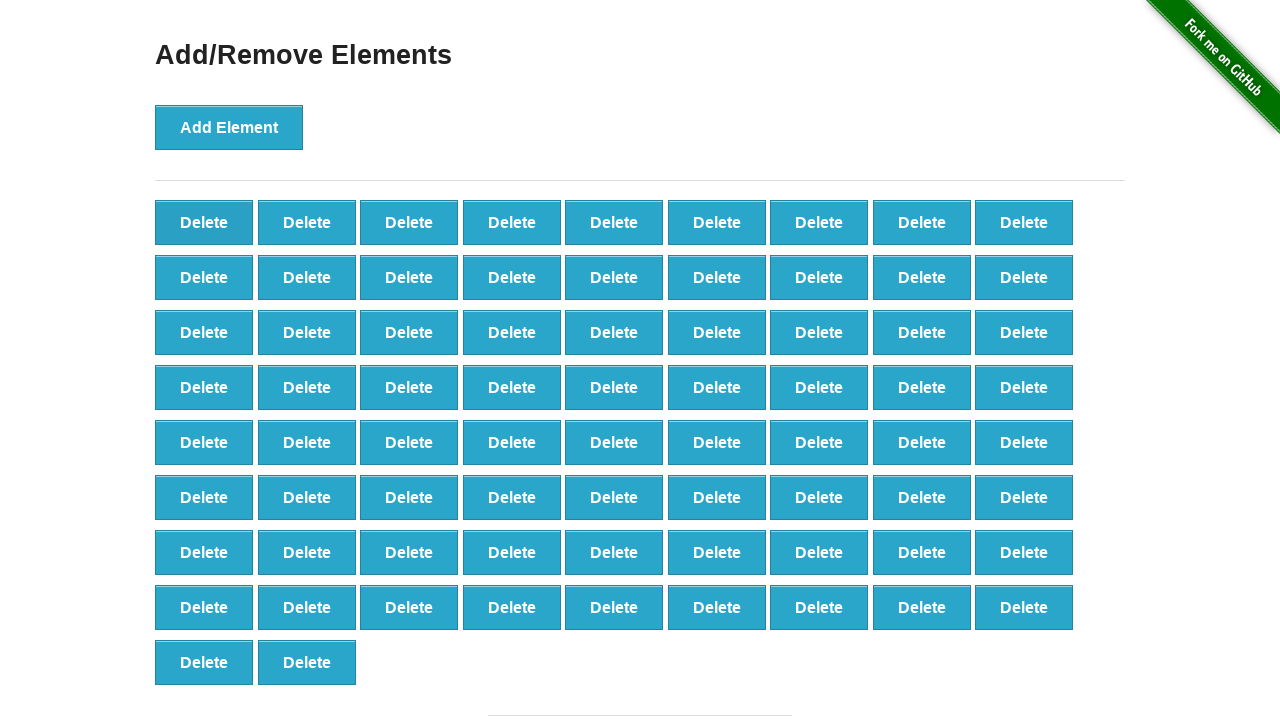

Deleted button (iteration 27/40) at (204, 222) on button[onclick='deleteElement()'] >> nth=0
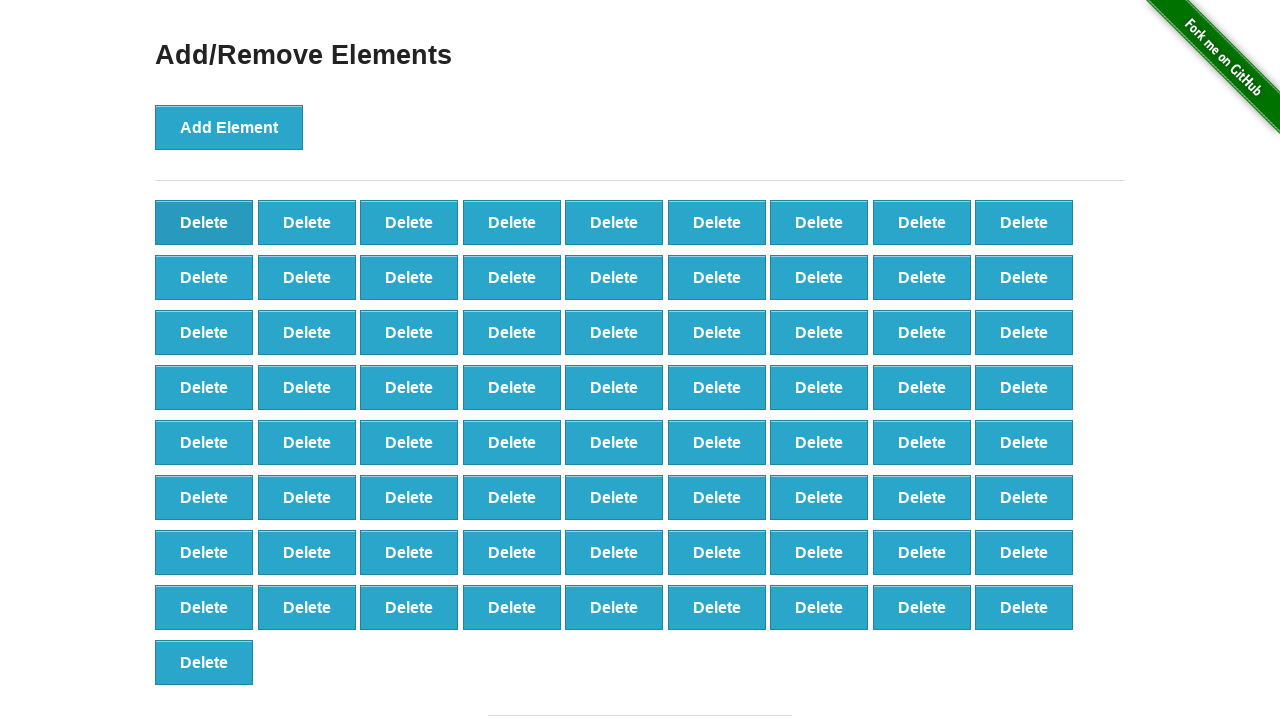

Deleted button (iteration 28/40) at (204, 222) on button[onclick='deleteElement()'] >> nth=0
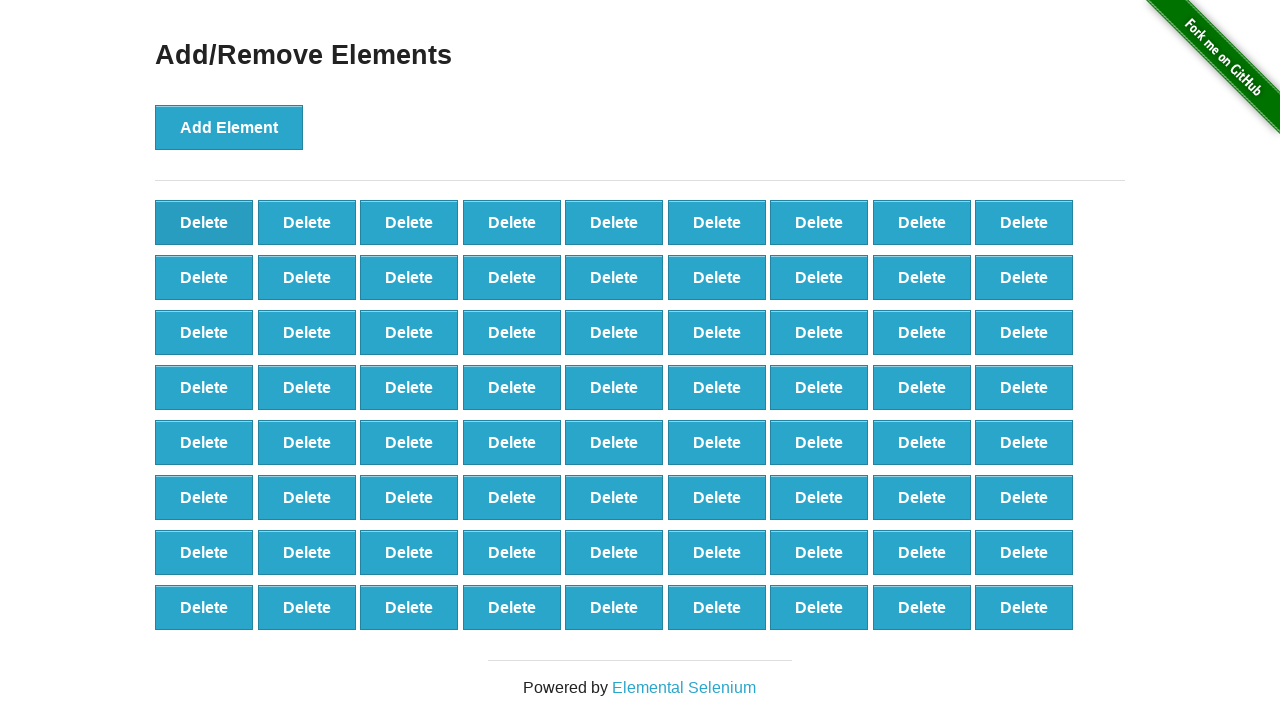

Deleted button (iteration 29/40) at (204, 222) on button[onclick='deleteElement()'] >> nth=0
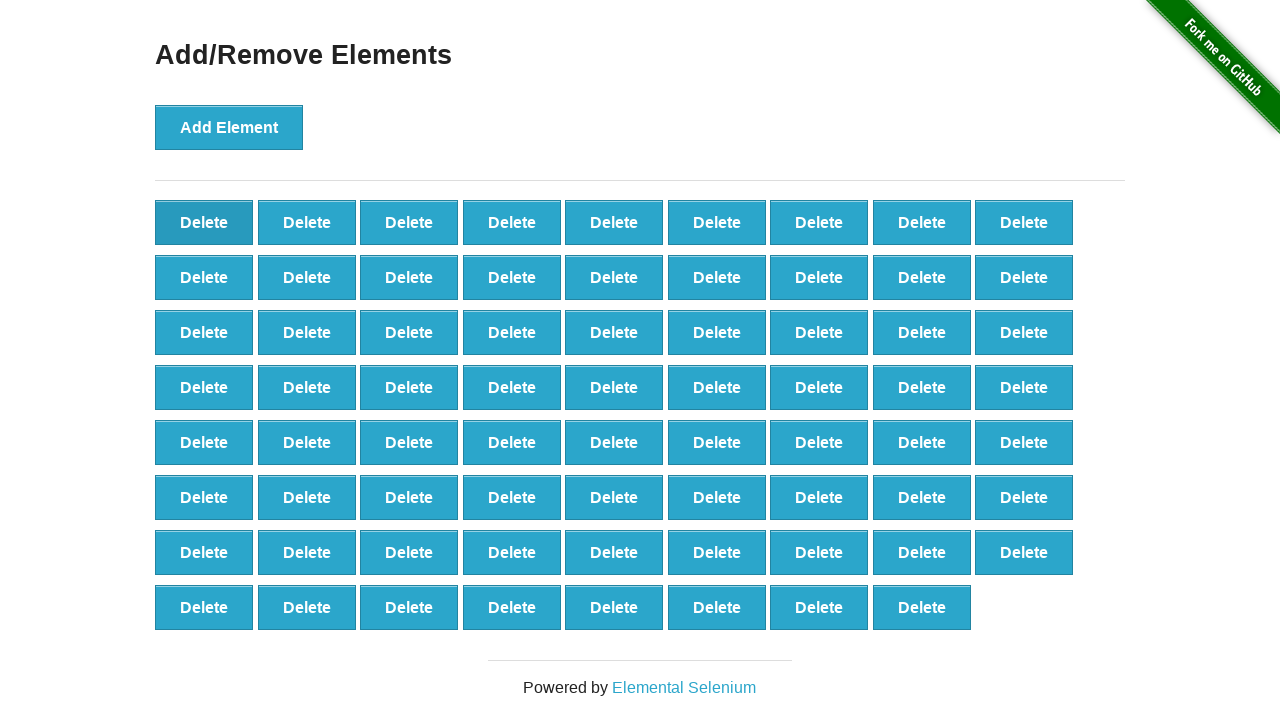

Deleted button (iteration 30/40) at (204, 222) on button[onclick='deleteElement()'] >> nth=0
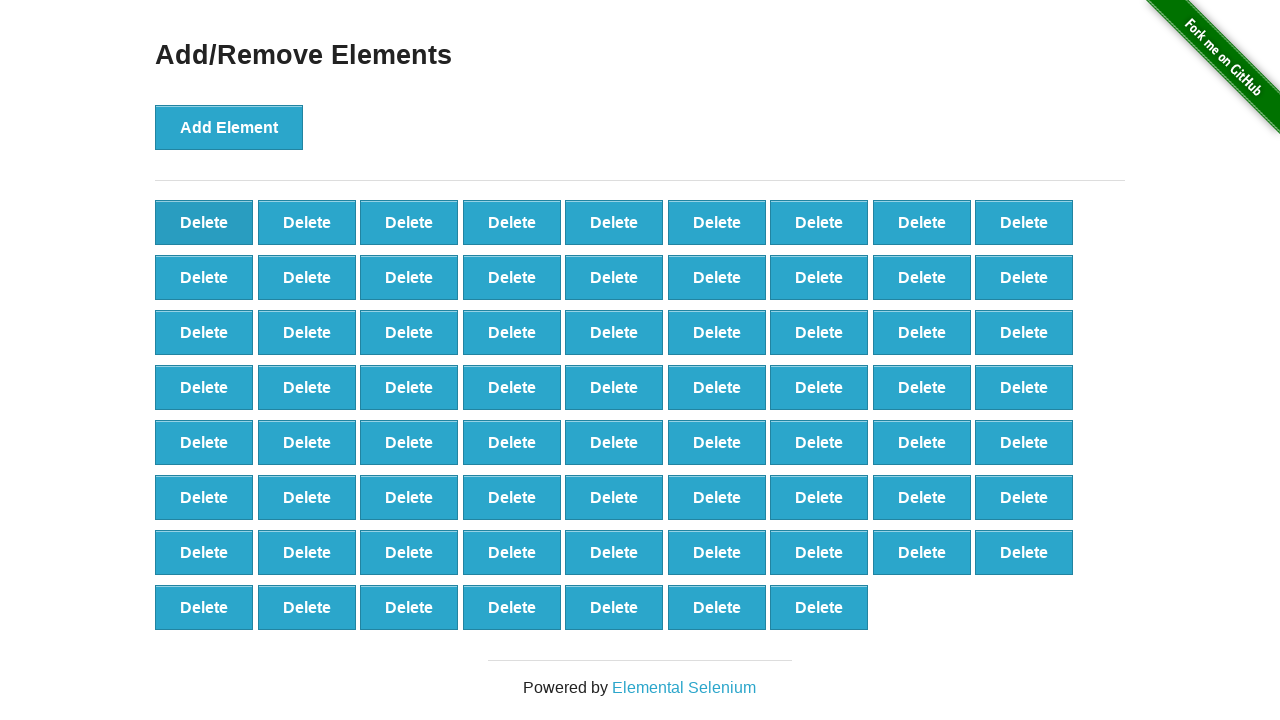

Deleted button (iteration 31/40) at (204, 222) on button[onclick='deleteElement()'] >> nth=0
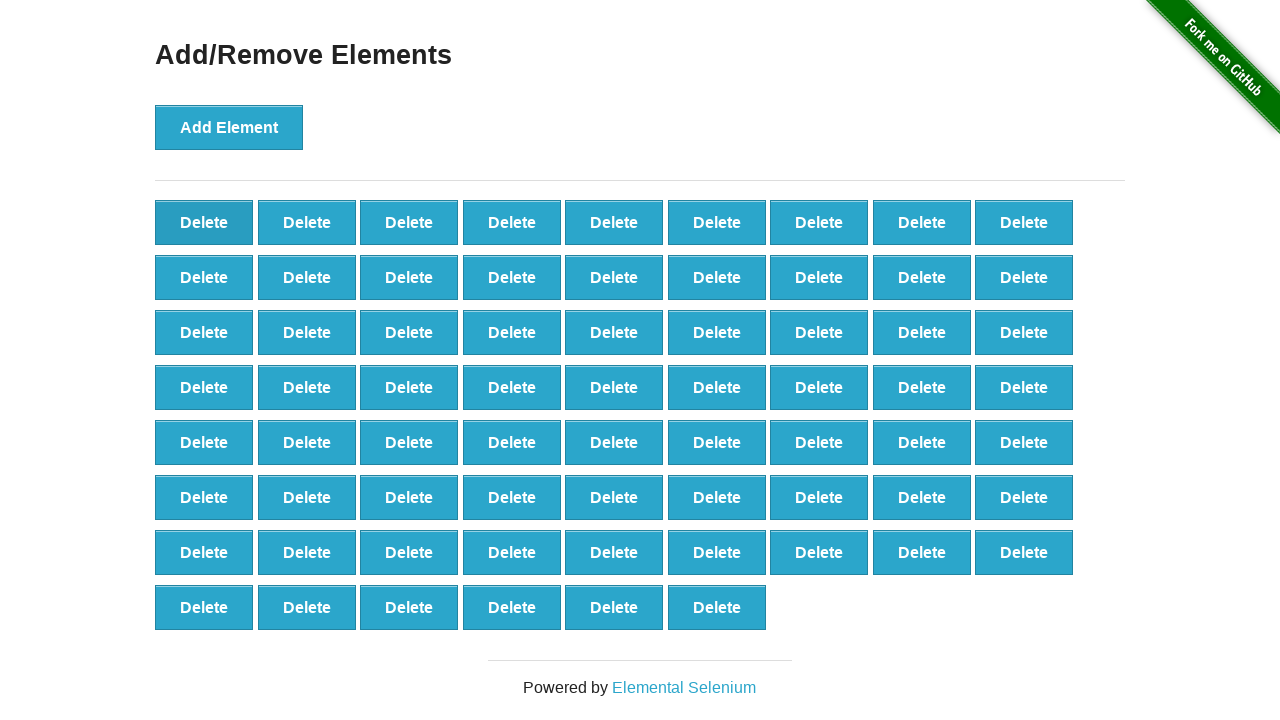

Deleted button (iteration 32/40) at (204, 222) on button[onclick='deleteElement()'] >> nth=0
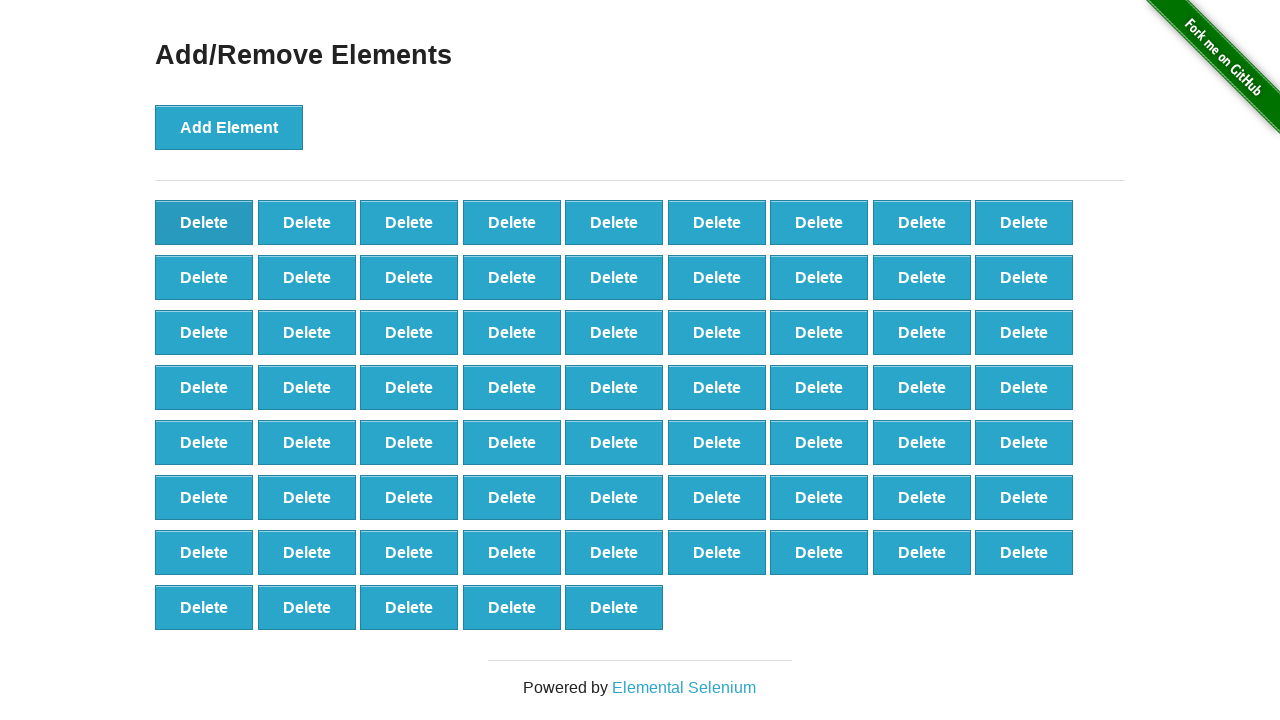

Deleted button (iteration 33/40) at (204, 222) on button[onclick='deleteElement()'] >> nth=0
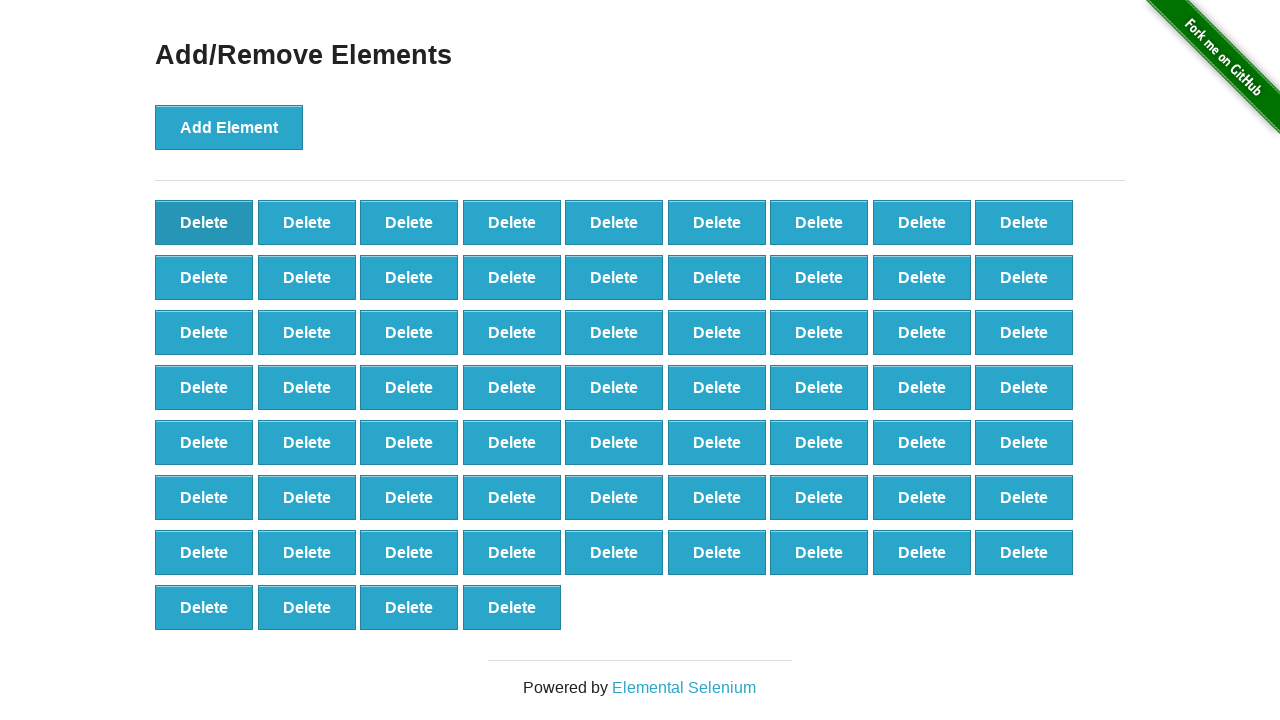

Deleted button (iteration 34/40) at (204, 222) on button[onclick='deleteElement()'] >> nth=0
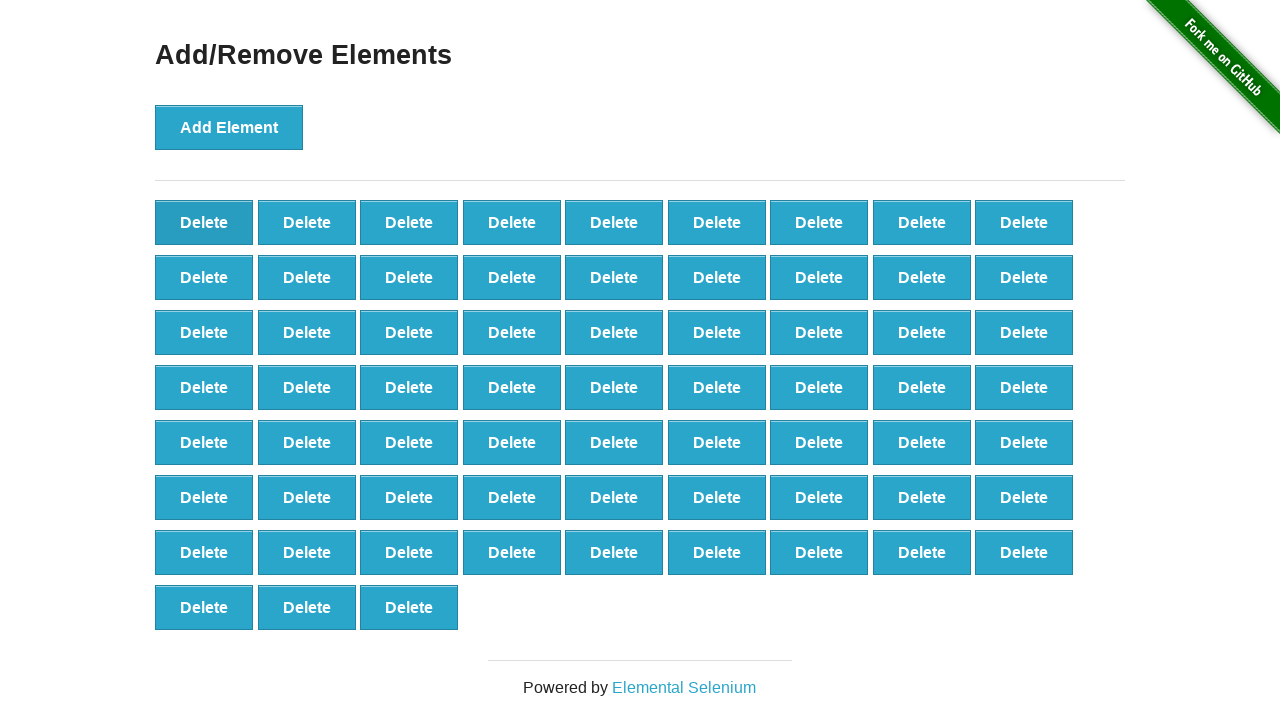

Deleted button (iteration 35/40) at (204, 222) on button[onclick='deleteElement()'] >> nth=0
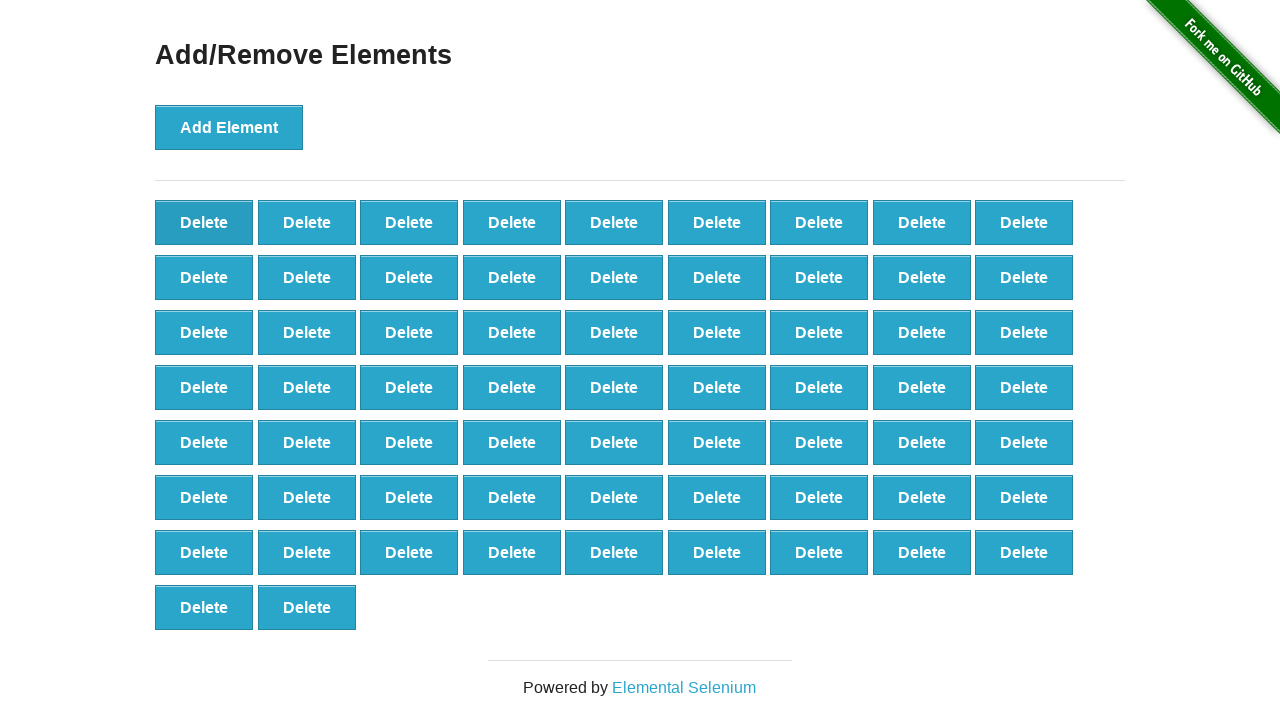

Deleted button (iteration 36/40) at (204, 222) on button[onclick='deleteElement()'] >> nth=0
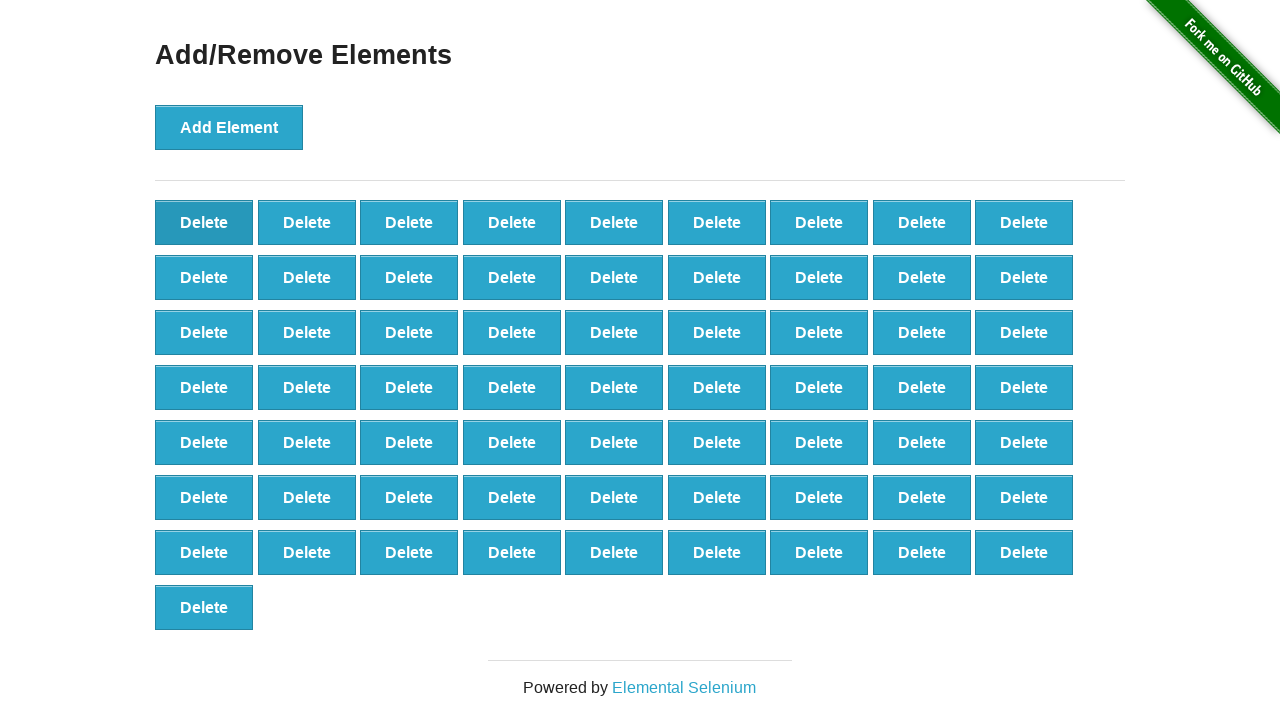

Deleted button (iteration 37/40) at (204, 222) on button[onclick='deleteElement()'] >> nth=0
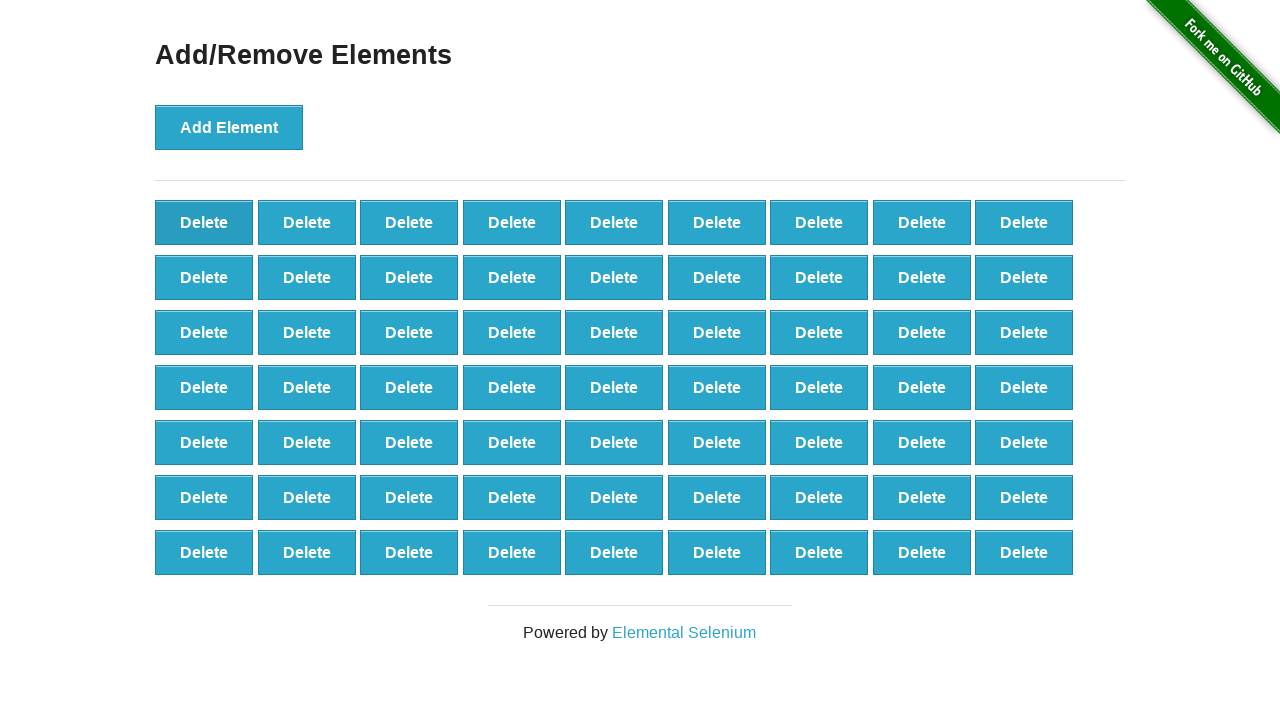

Deleted button (iteration 38/40) at (204, 222) on button[onclick='deleteElement()'] >> nth=0
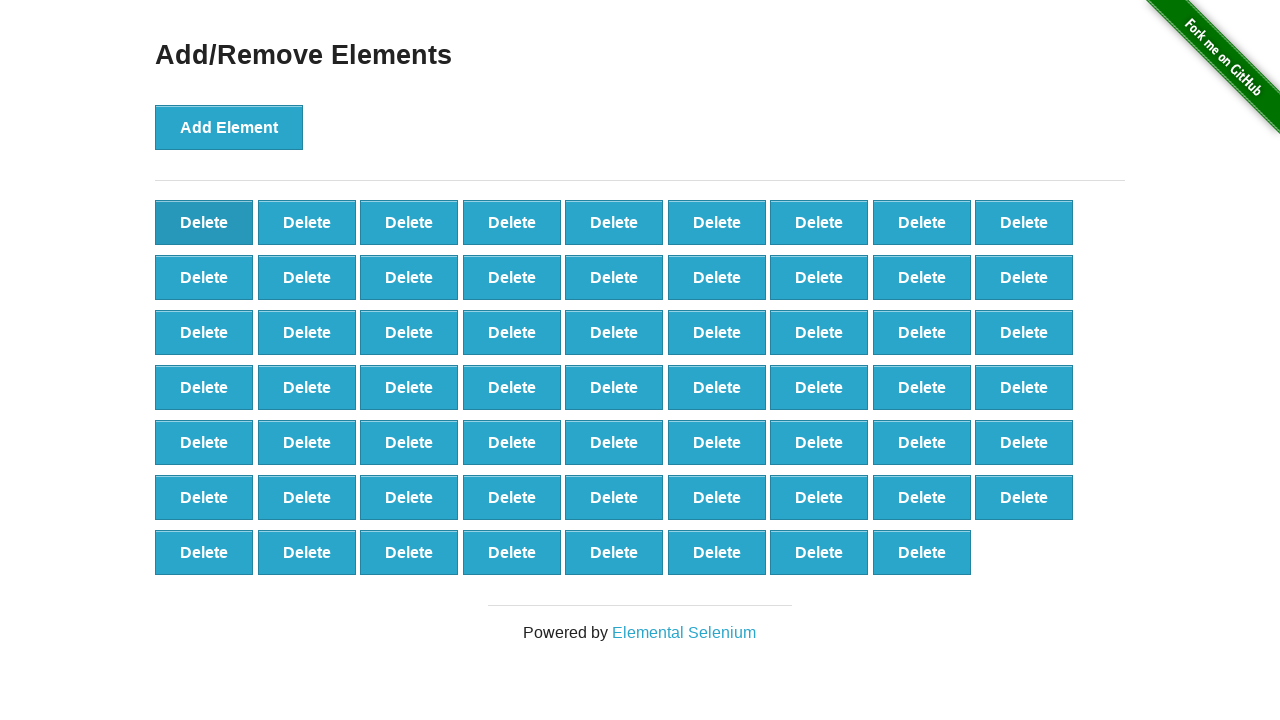

Deleted button (iteration 39/40) at (204, 222) on button[onclick='deleteElement()'] >> nth=0
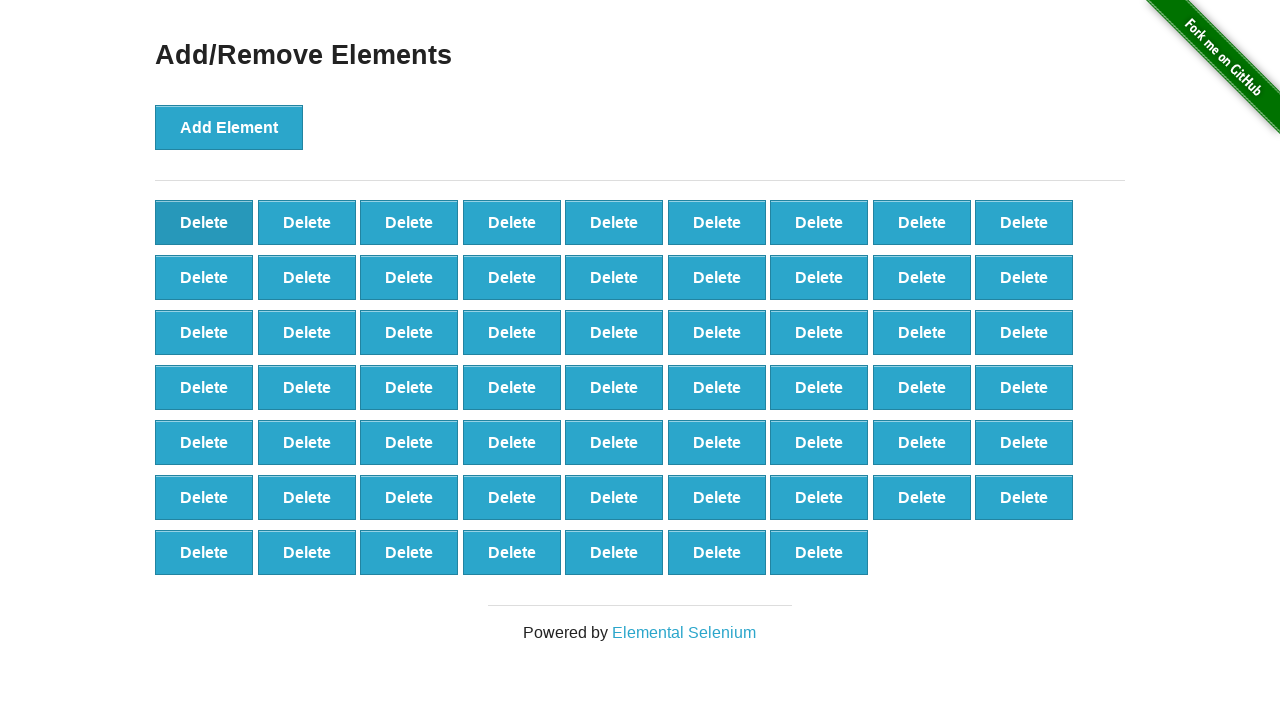

Deleted button (iteration 40/40) at (204, 222) on button[onclick='deleteElement()'] >> nth=0
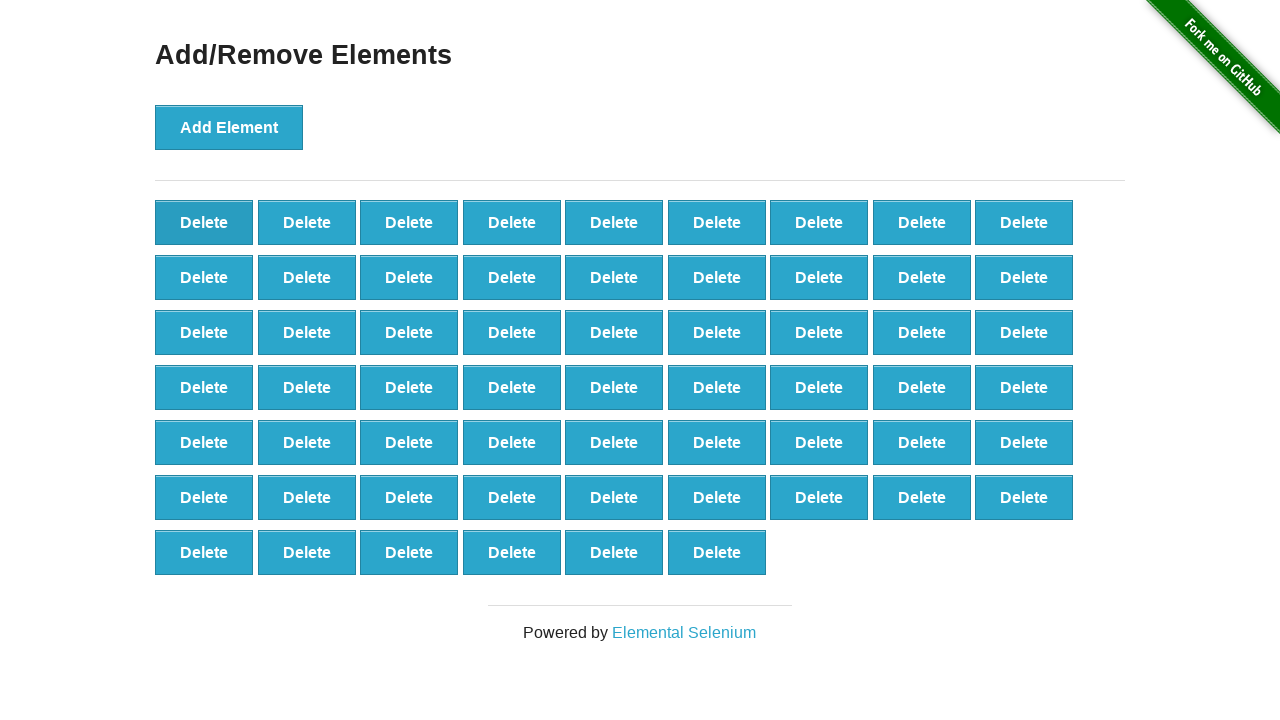

Counted final delete buttons: 60
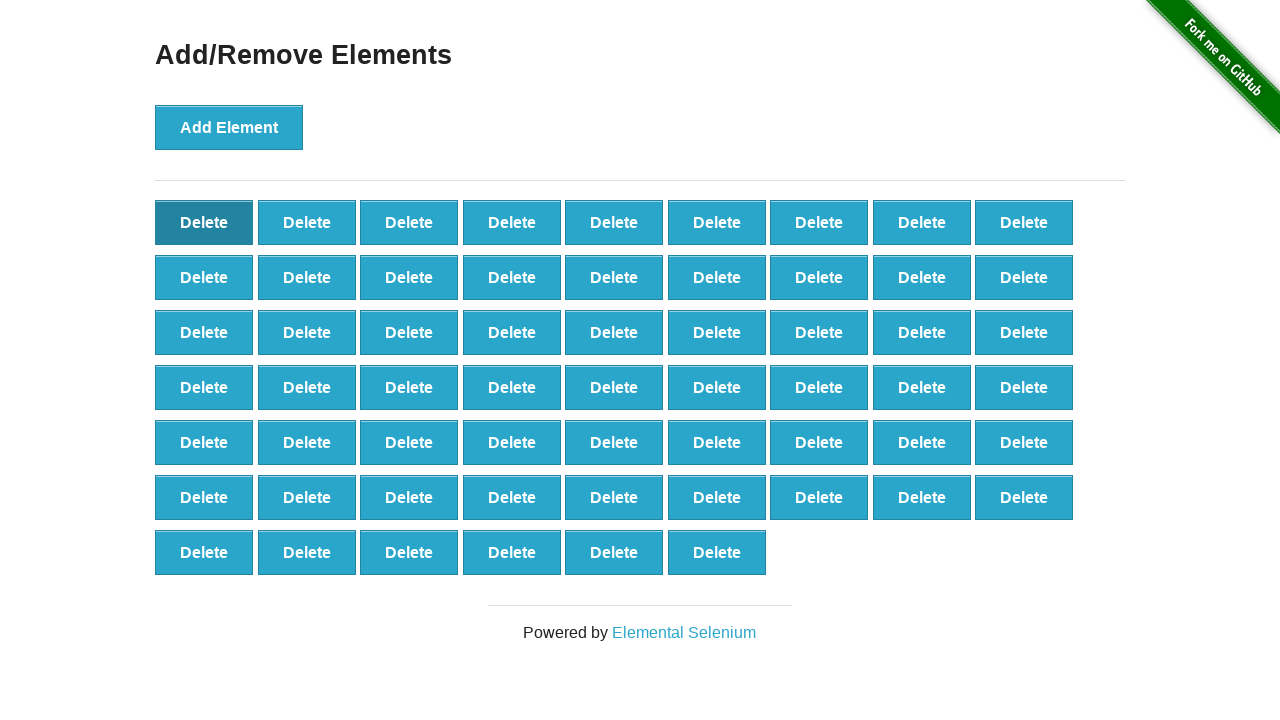

Assertion passed: 60 == 60
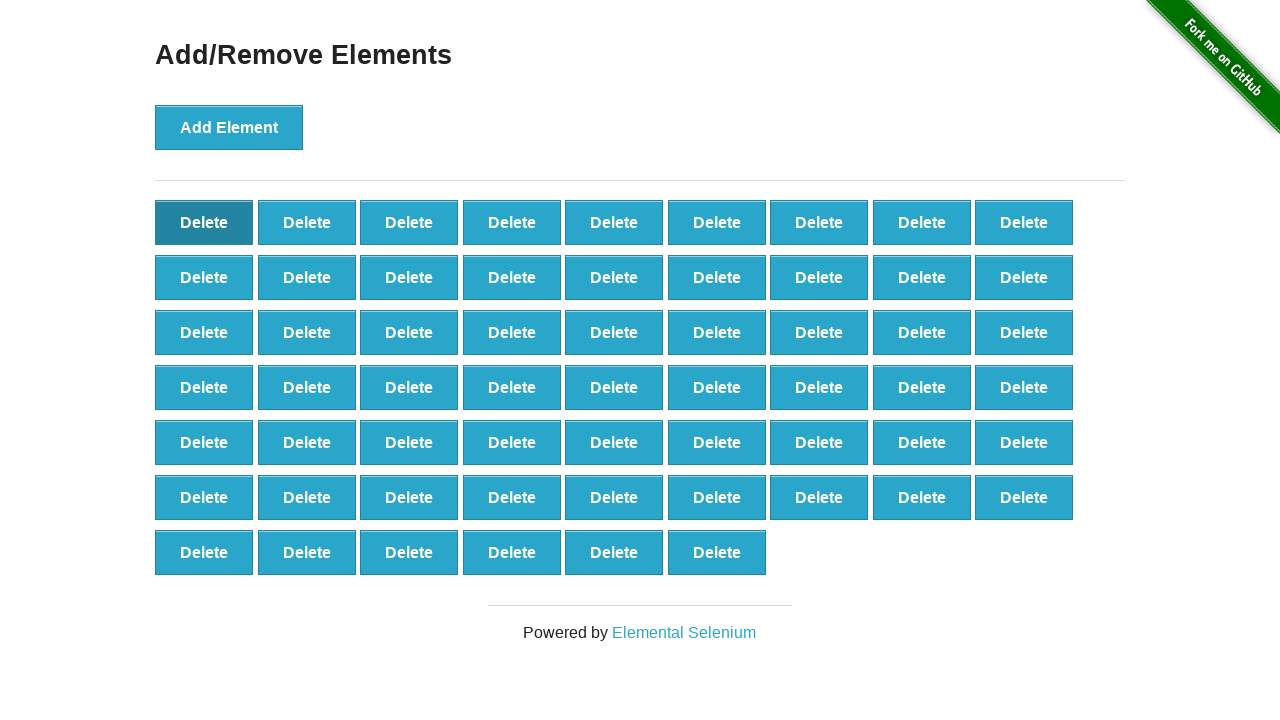

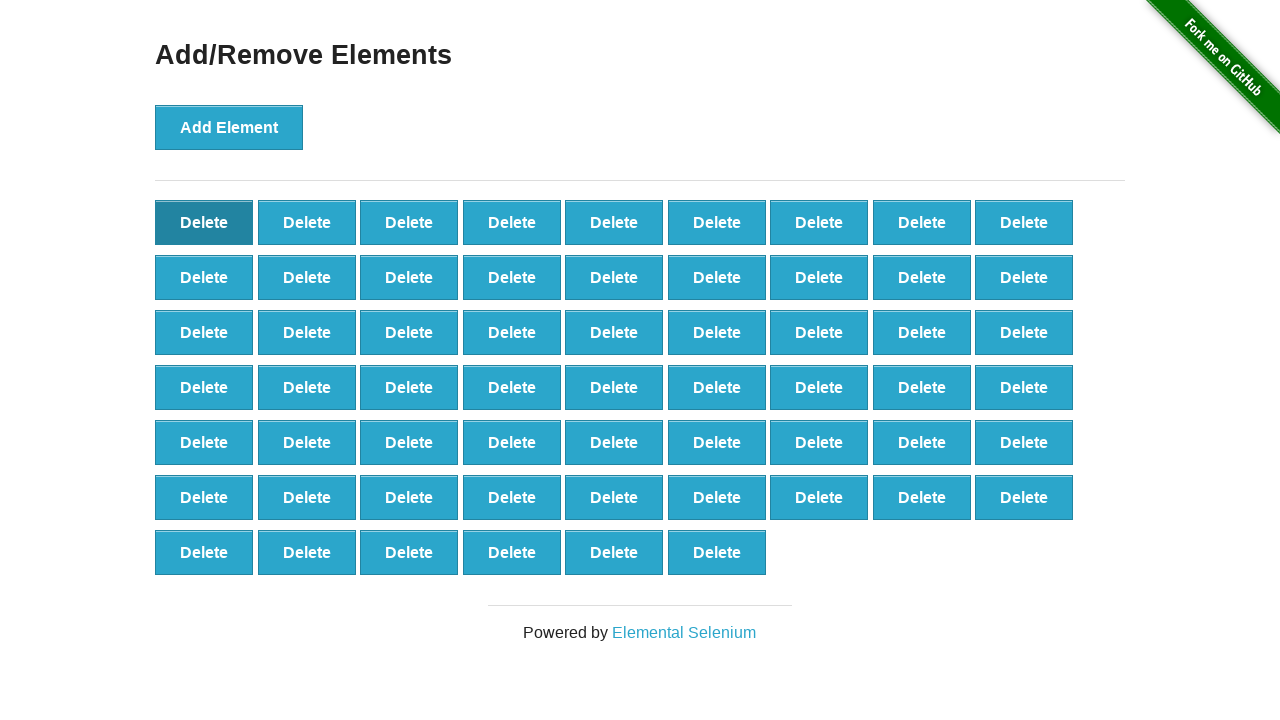